Tests filling out a large form by entering text into all input fields within the first block section and submitting the form by clicking the submit button.

Starting URL: http://suninjuly.github.io/huge_form.html

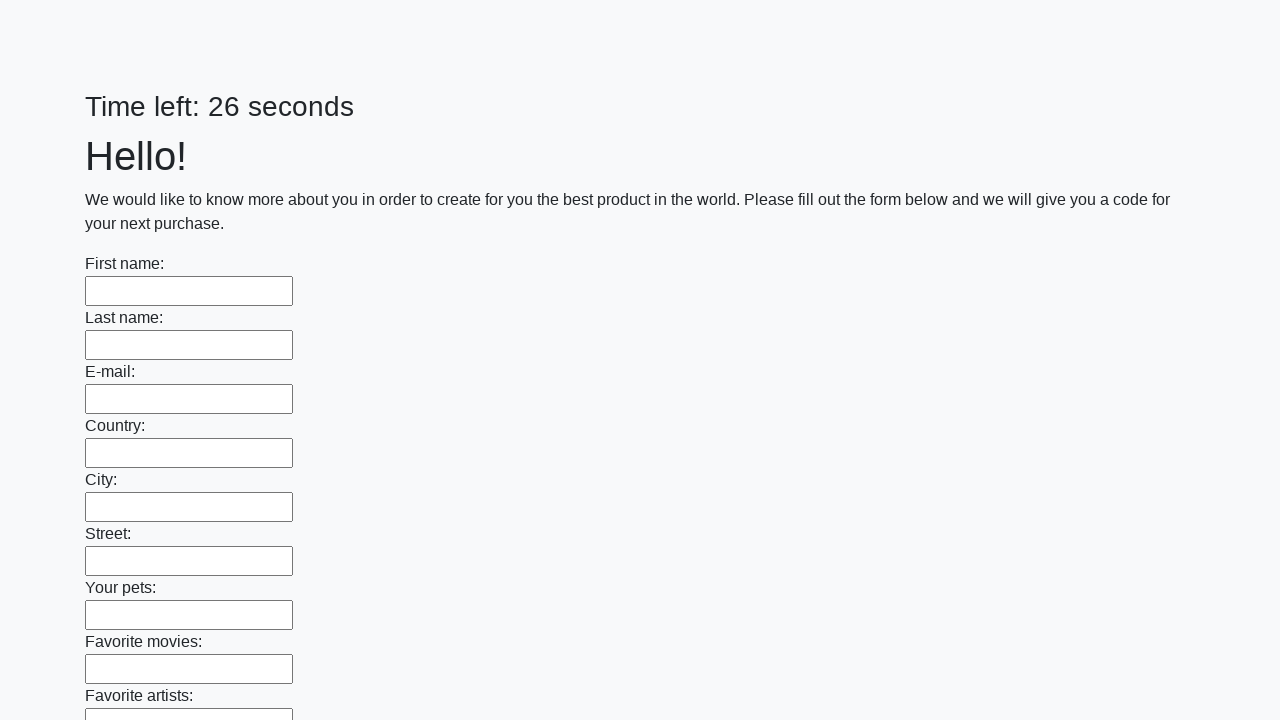

Located all input elements in the first block section
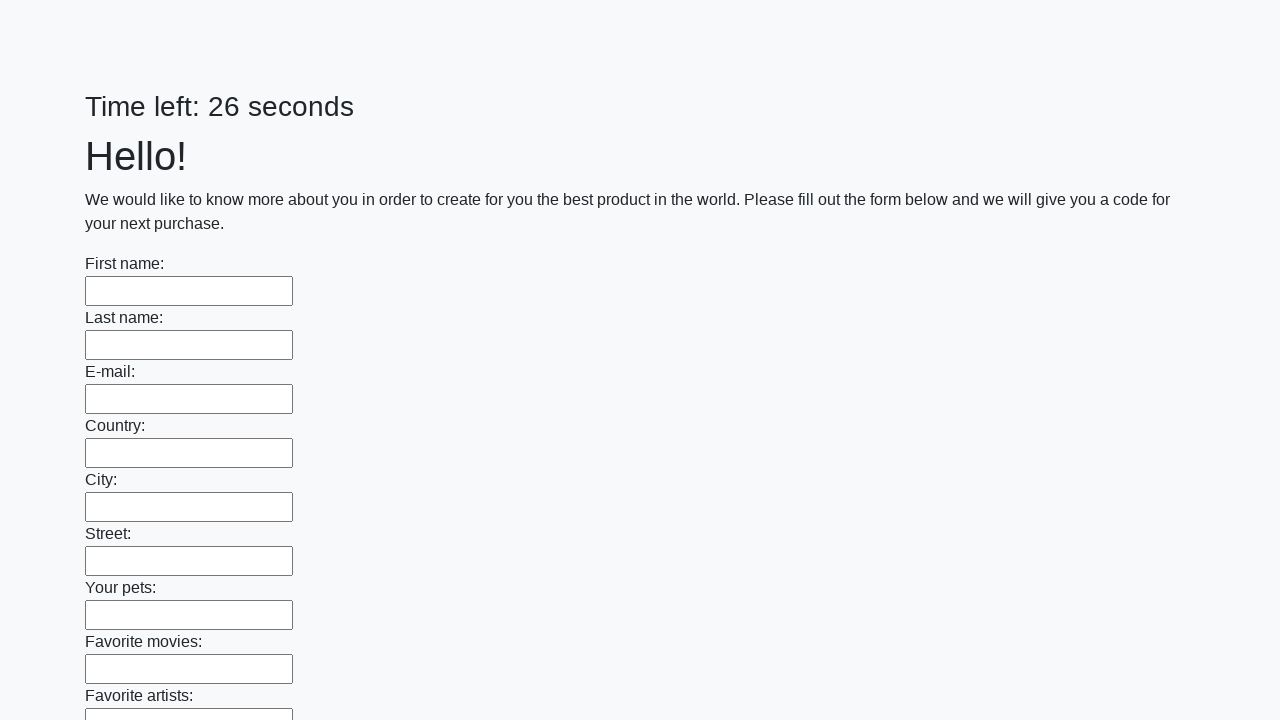

Counted 100 input fields in the first block
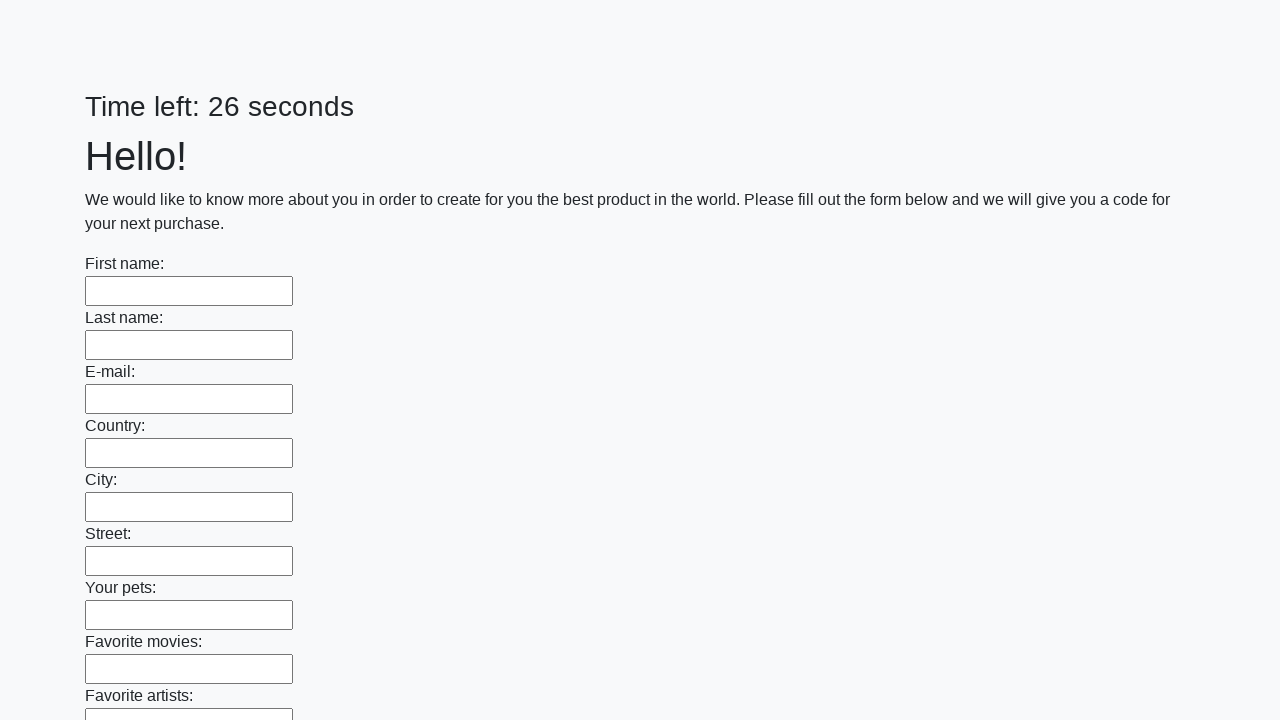

Filled input field 1 with 'Мой ответ' on div.first_block > input >> nth=0
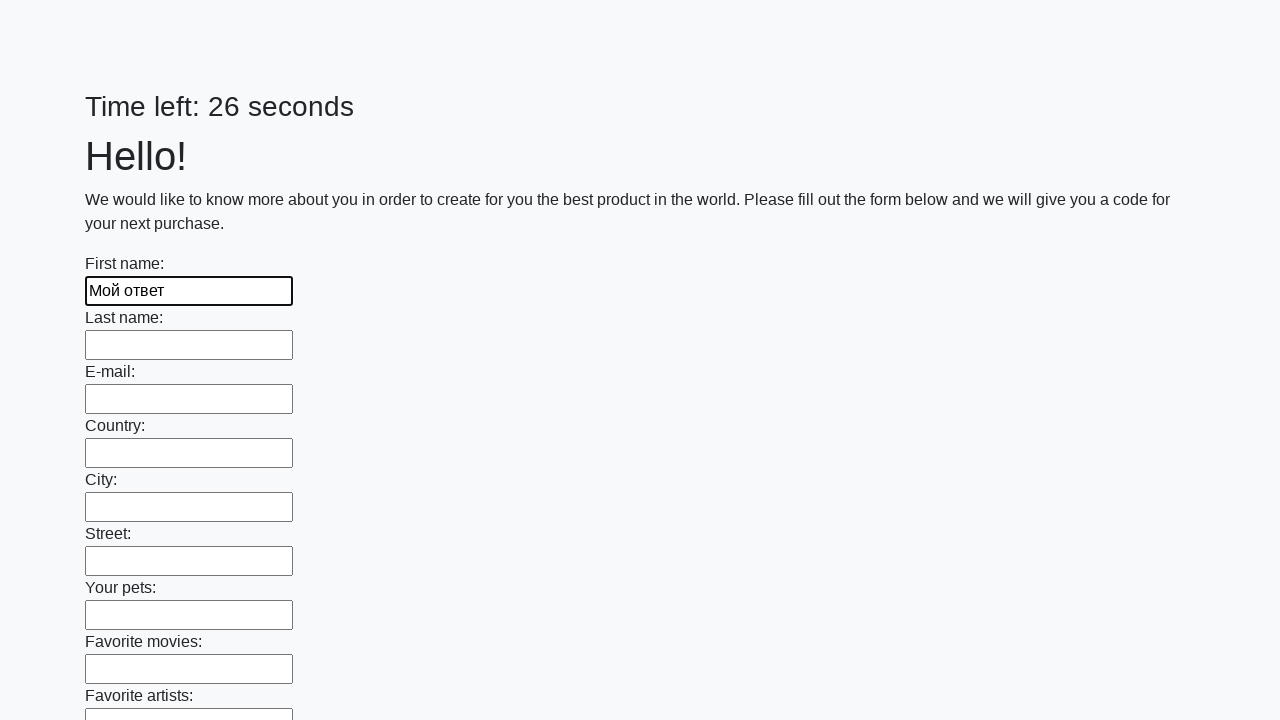

Filled input field 2 with 'Мой ответ' on div.first_block > input >> nth=1
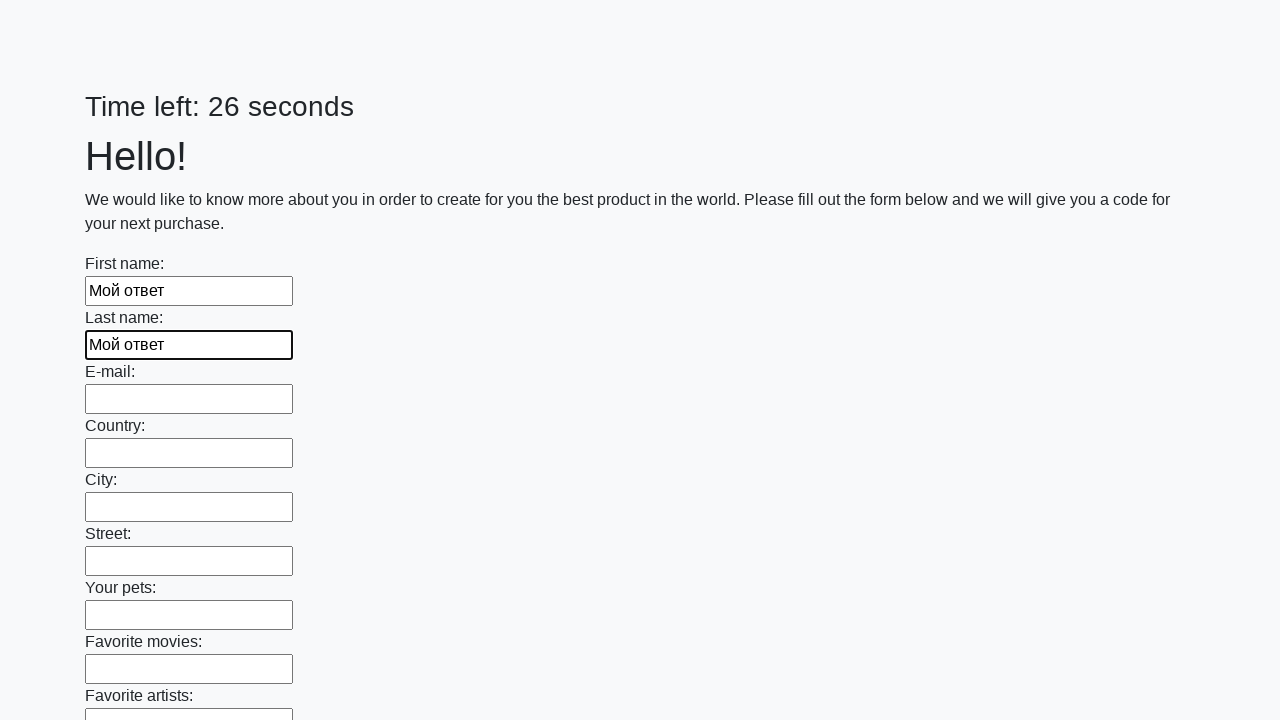

Filled input field 3 with 'Мой ответ' on div.first_block > input >> nth=2
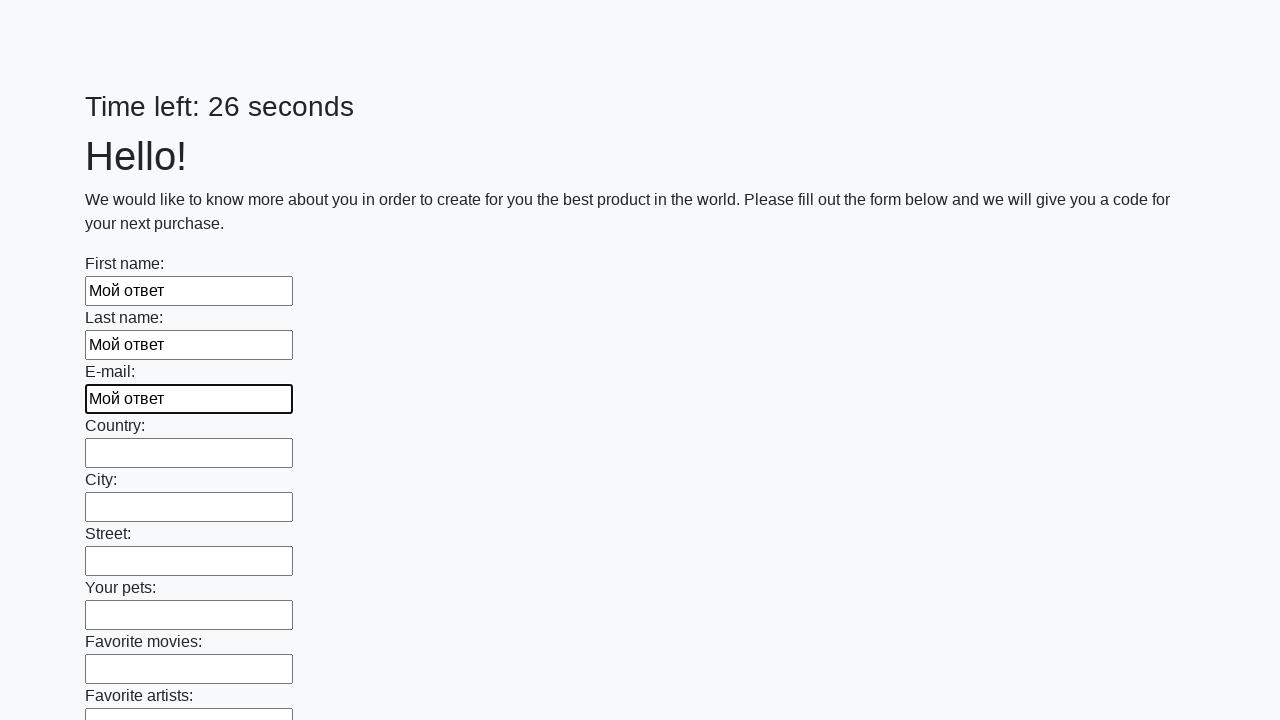

Filled input field 4 with 'Мой ответ' on div.first_block > input >> nth=3
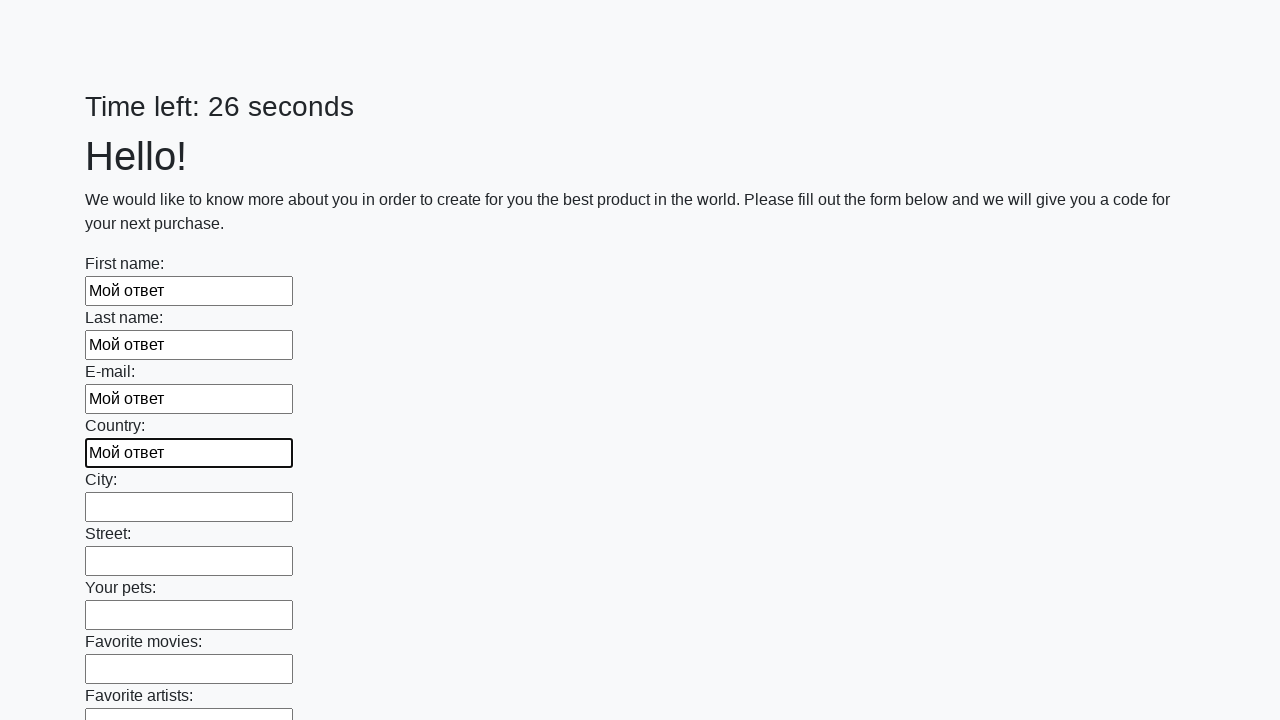

Filled input field 5 with 'Мой ответ' on div.first_block > input >> nth=4
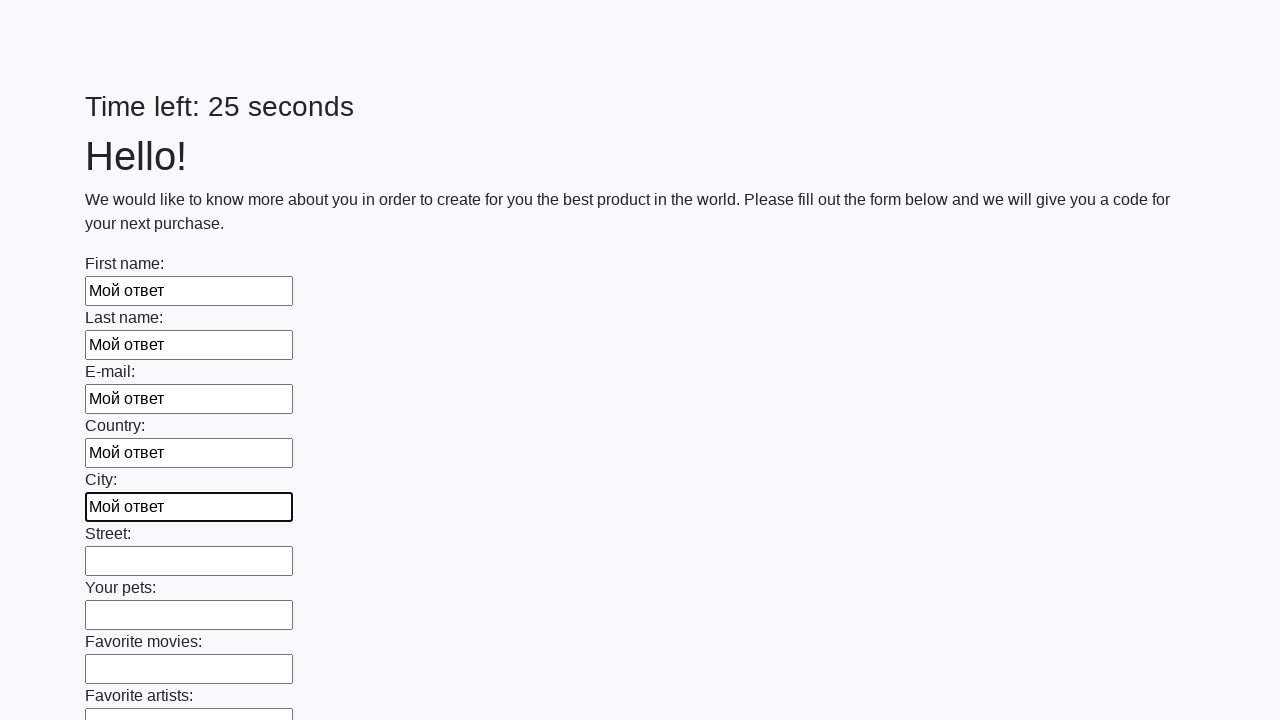

Filled input field 6 with 'Мой ответ' on div.first_block > input >> nth=5
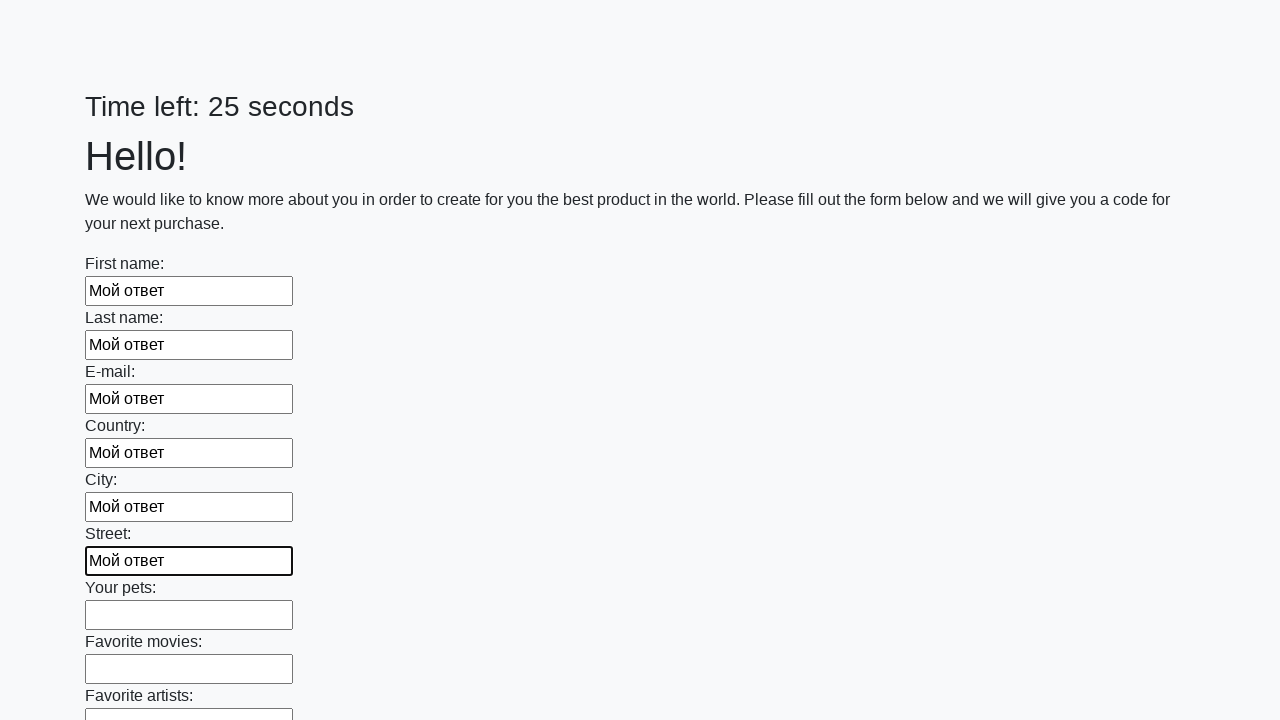

Filled input field 7 with 'Мой ответ' on div.first_block > input >> nth=6
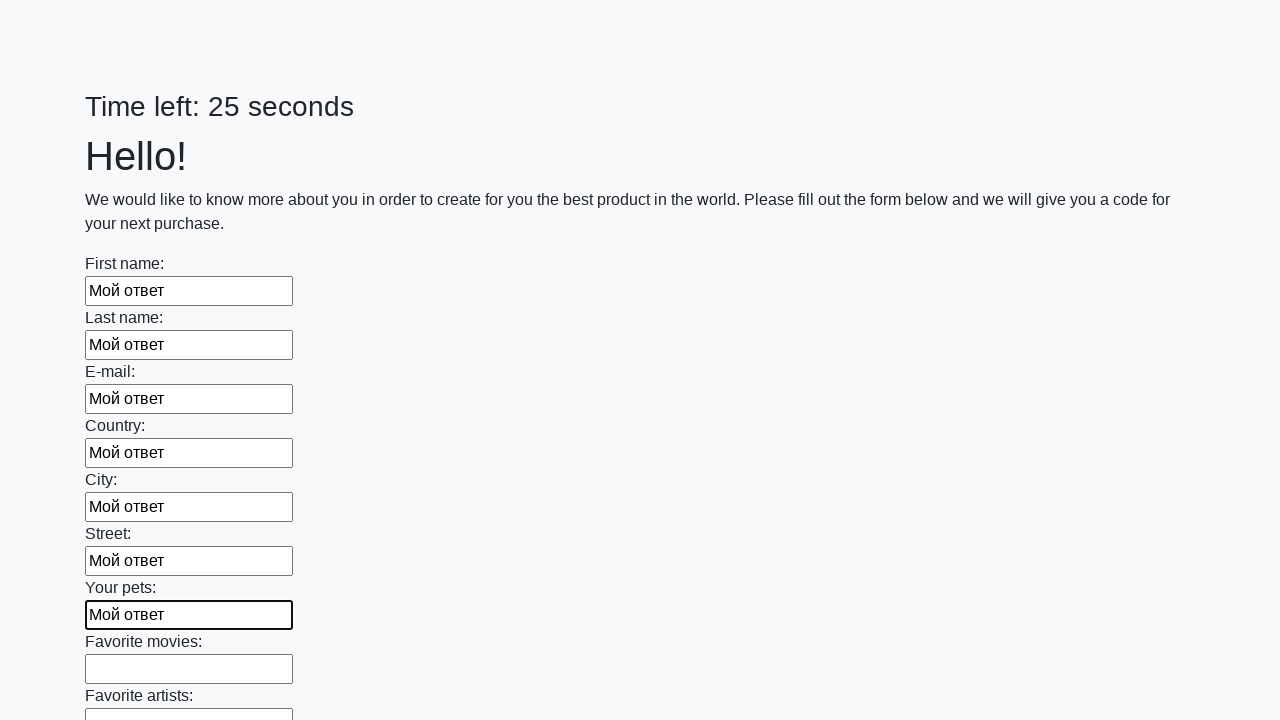

Filled input field 8 with 'Мой ответ' on div.first_block > input >> nth=7
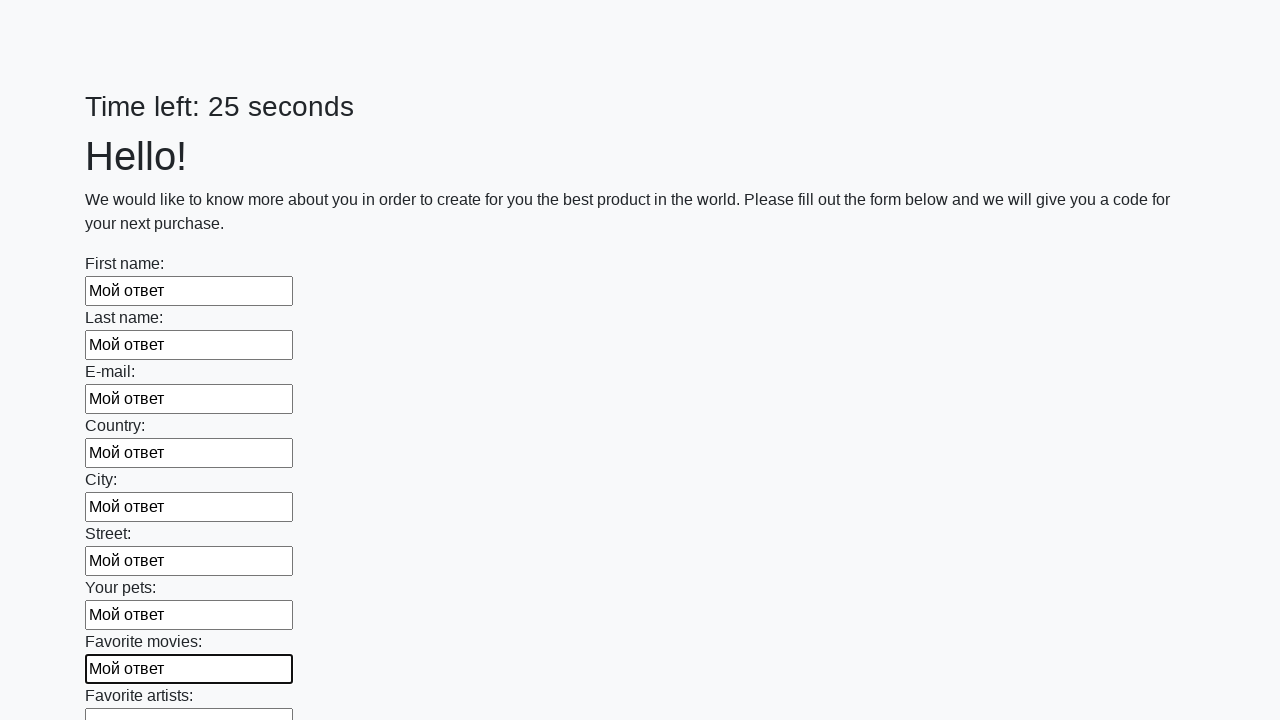

Filled input field 9 with 'Мой ответ' on div.first_block > input >> nth=8
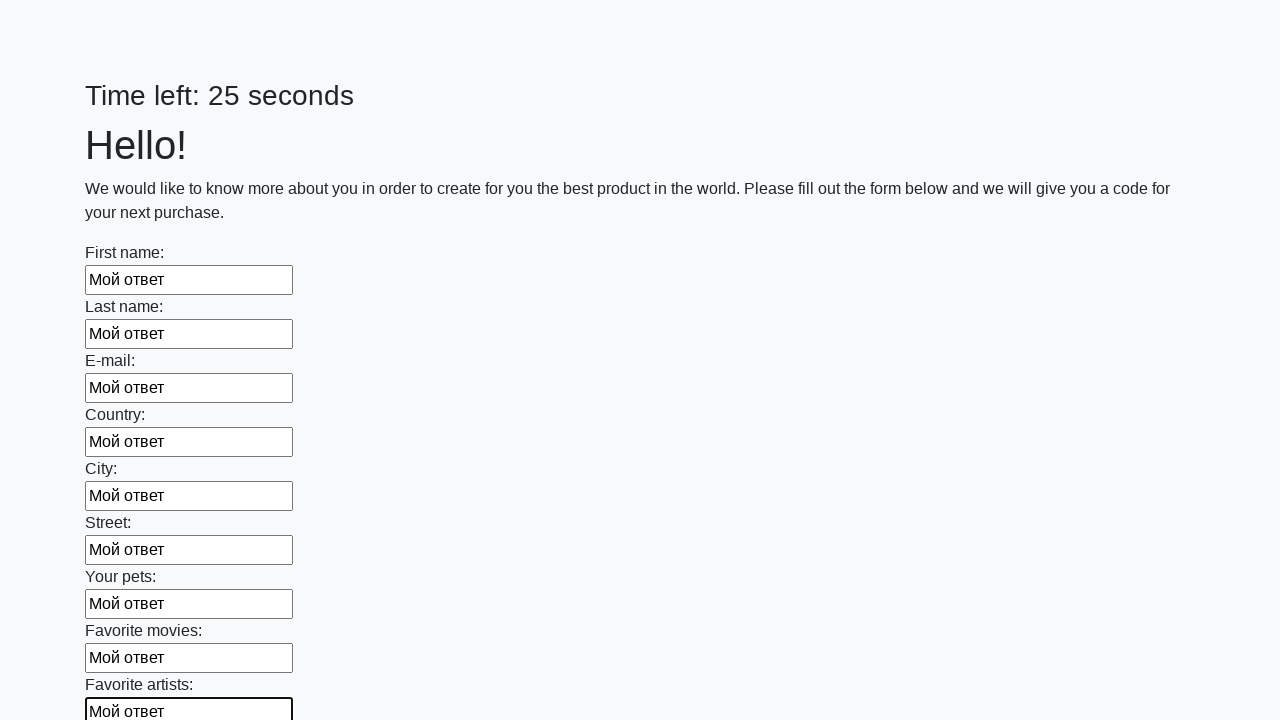

Filled input field 10 with 'Мой ответ' on div.first_block > input >> nth=9
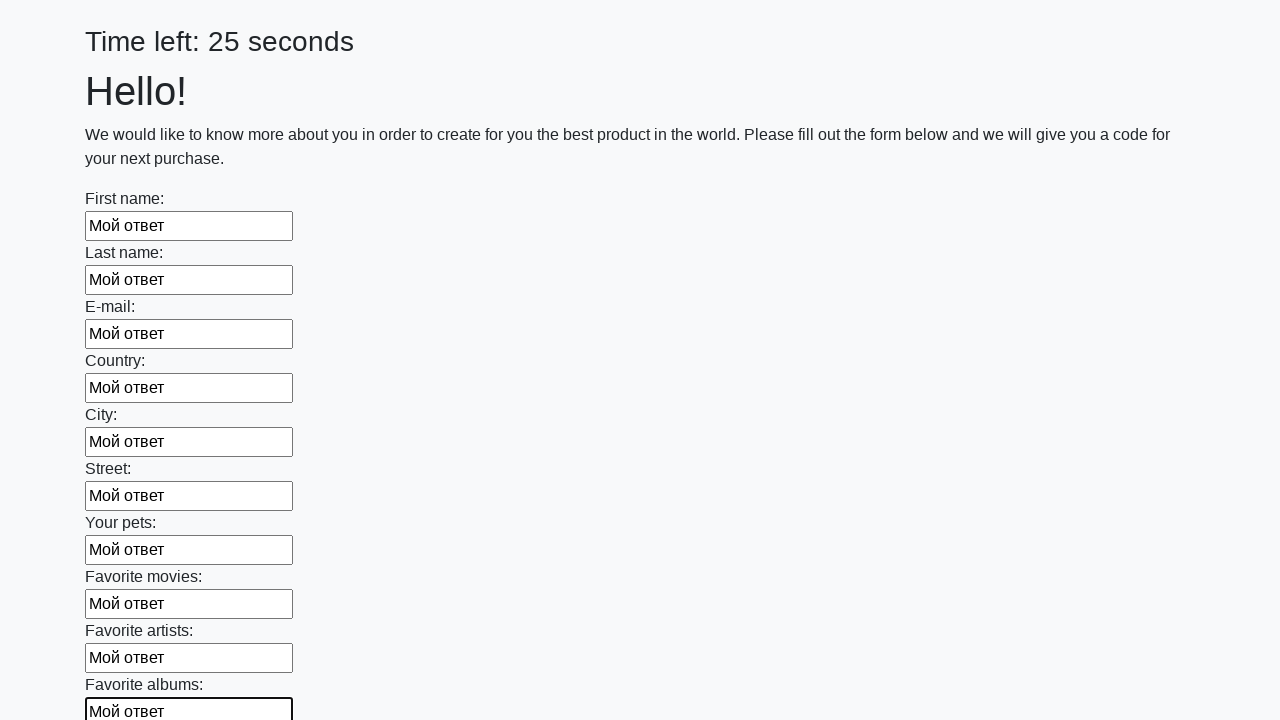

Filled input field 11 with 'Мой ответ' on div.first_block > input >> nth=10
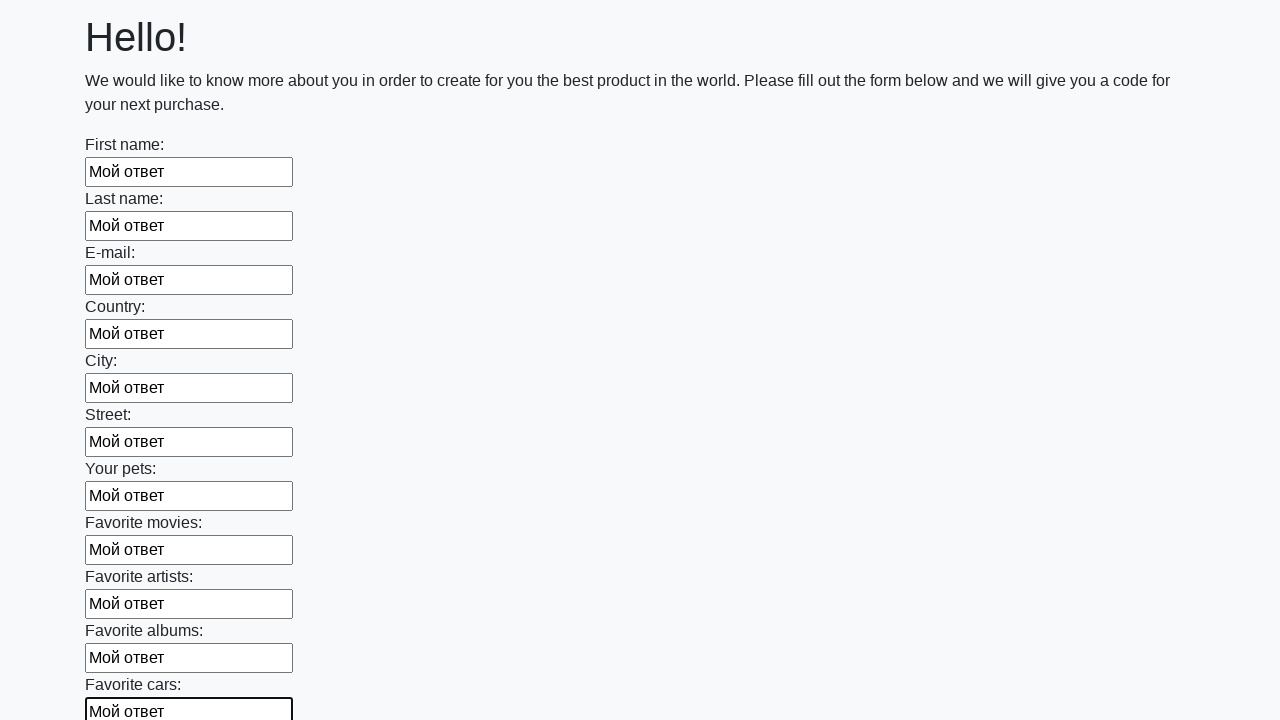

Filled input field 12 with 'Мой ответ' on div.first_block > input >> nth=11
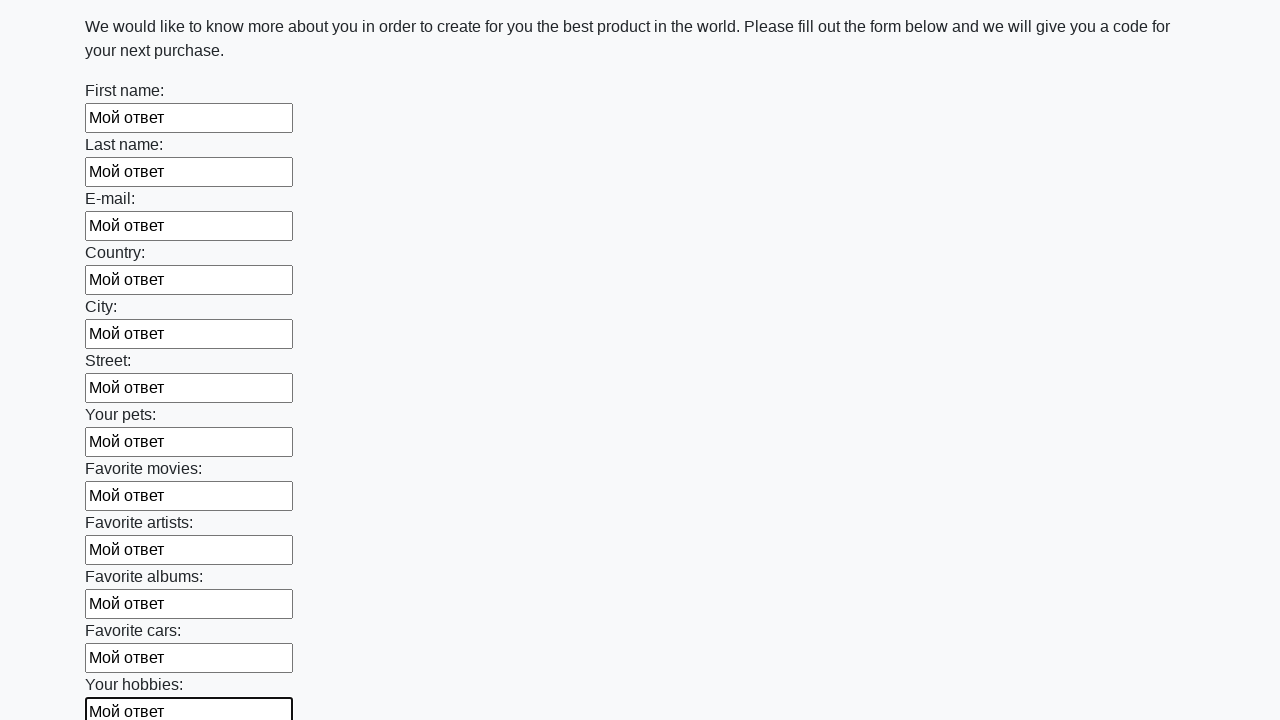

Filled input field 13 with 'Мой ответ' on div.first_block > input >> nth=12
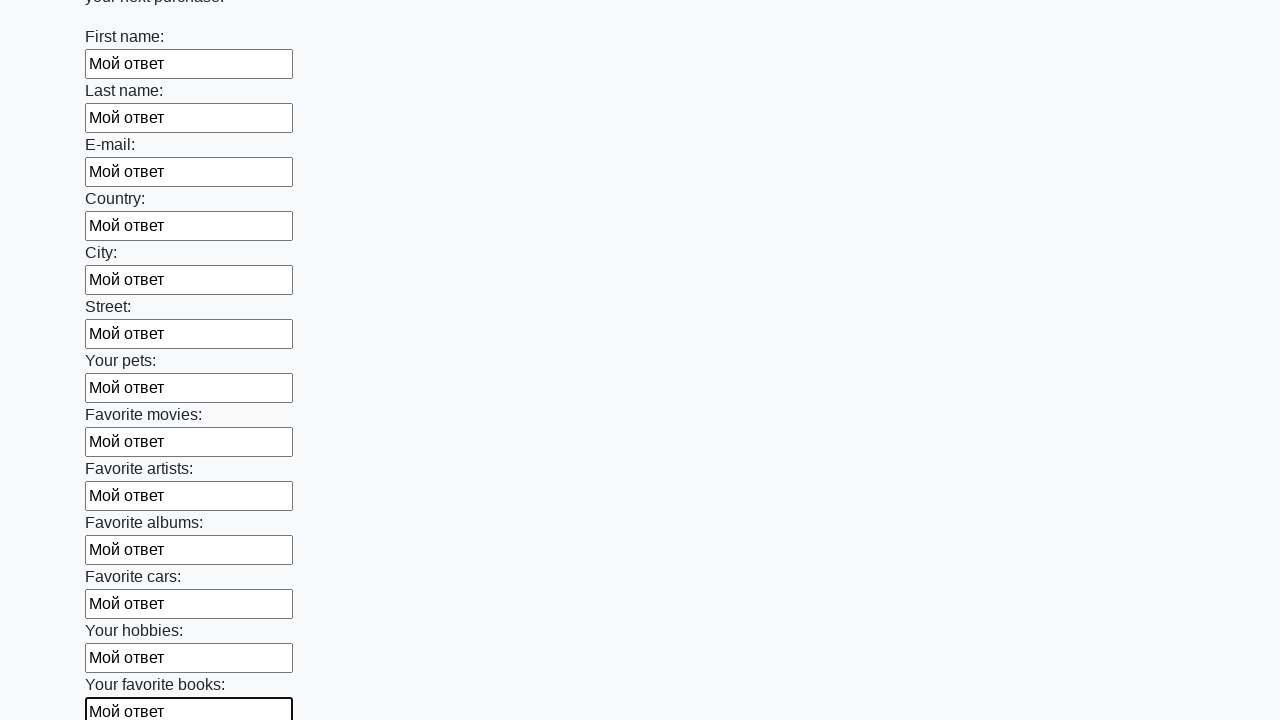

Filled input field 14 with 'Мой ответ' on div.first_block > input >> nth=13
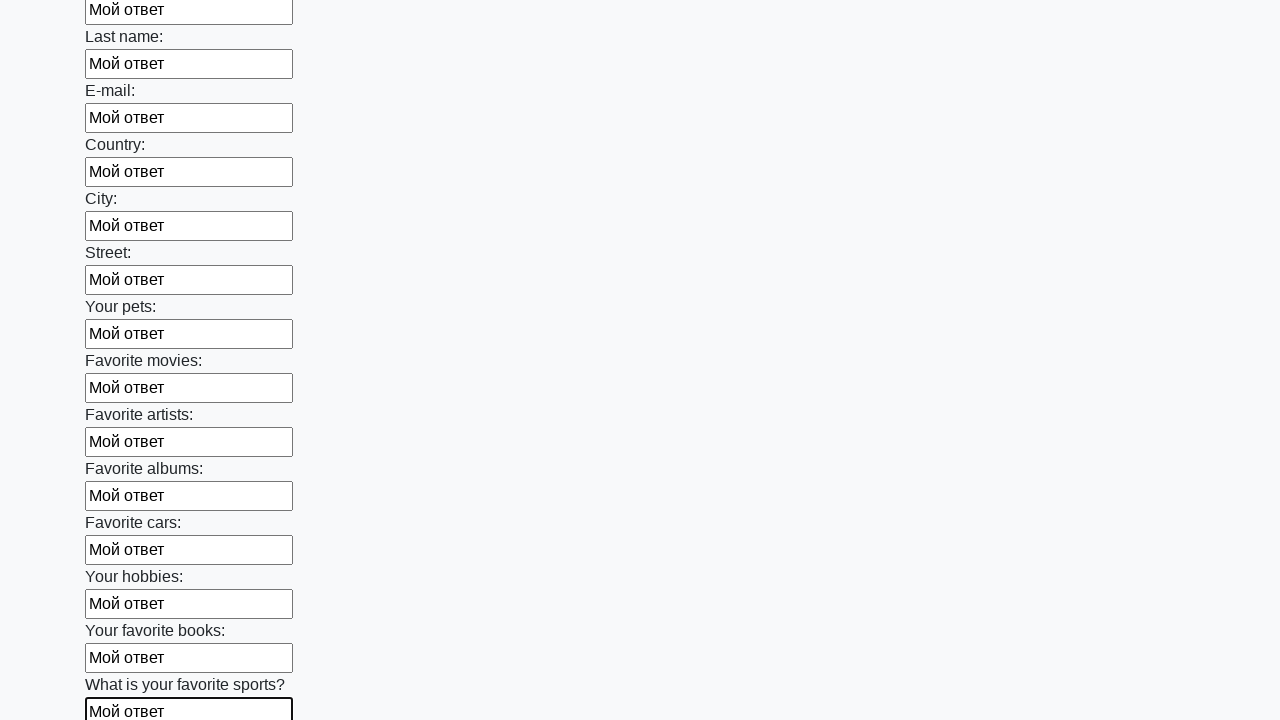

Filled input field 15 with 'Мой ответ' on div.first_block > input >> nth=14
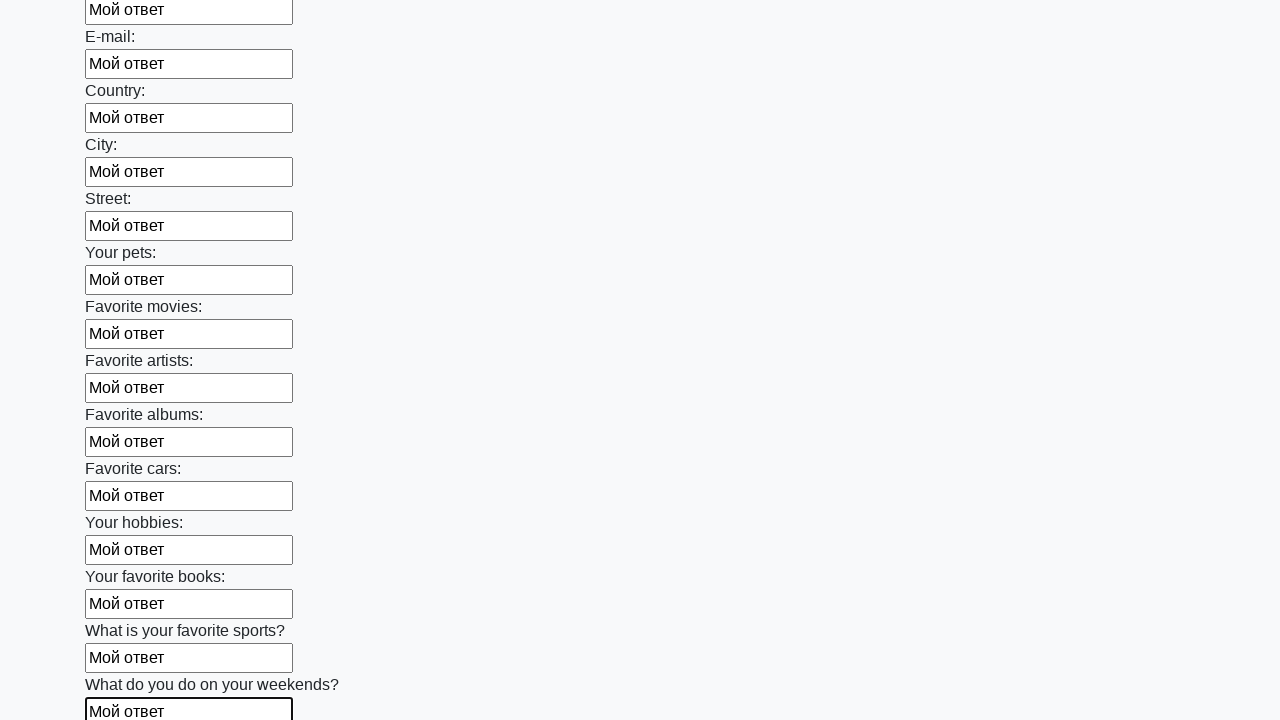

Filled input field 16 with 'Мой ответ' on div.first_block > input >> nth=15
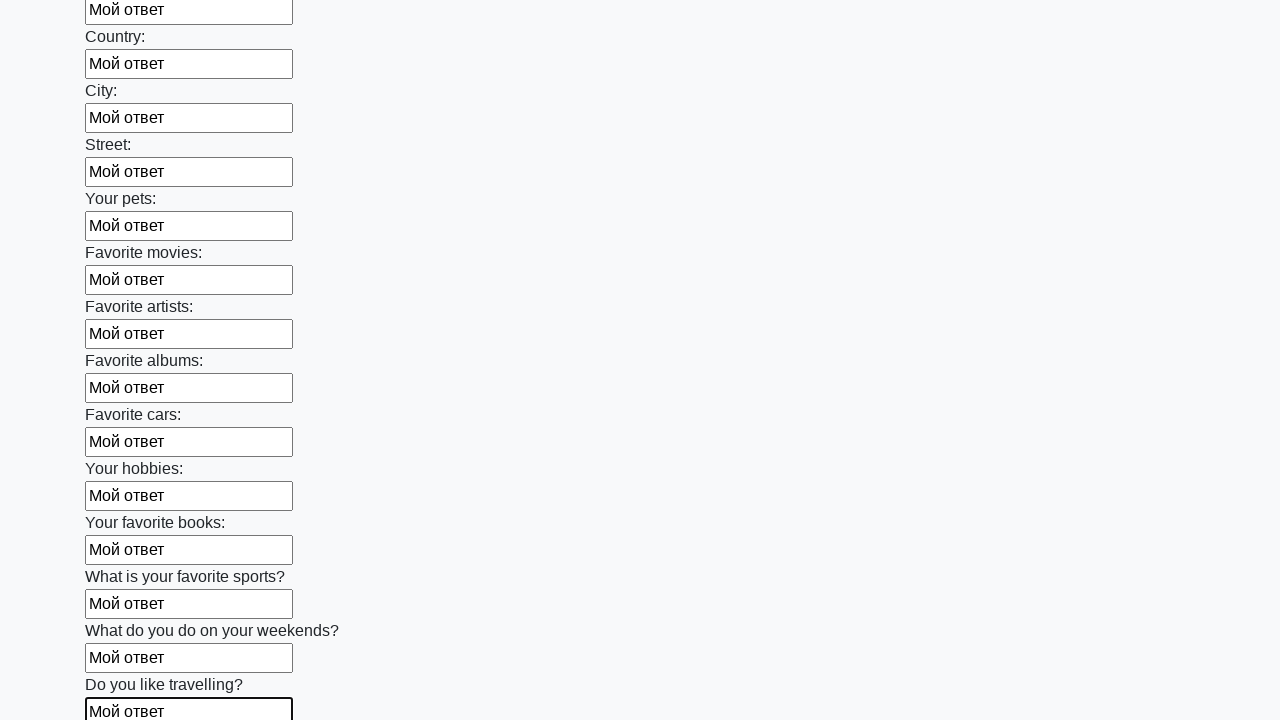

Filled input field 17 with 'Мой ответ' on div.first_block > input >> nth=16
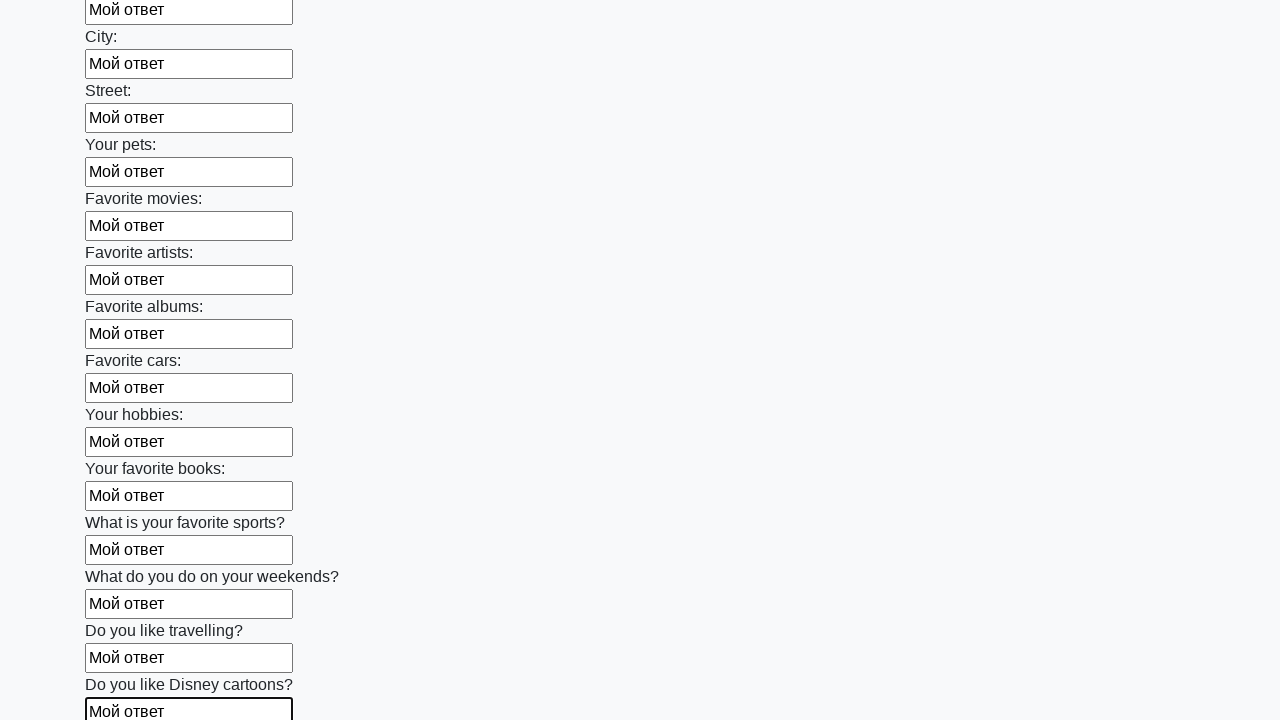

Filled input field 18 with 'Мой ответ' on div.first_block > input >> nth=17
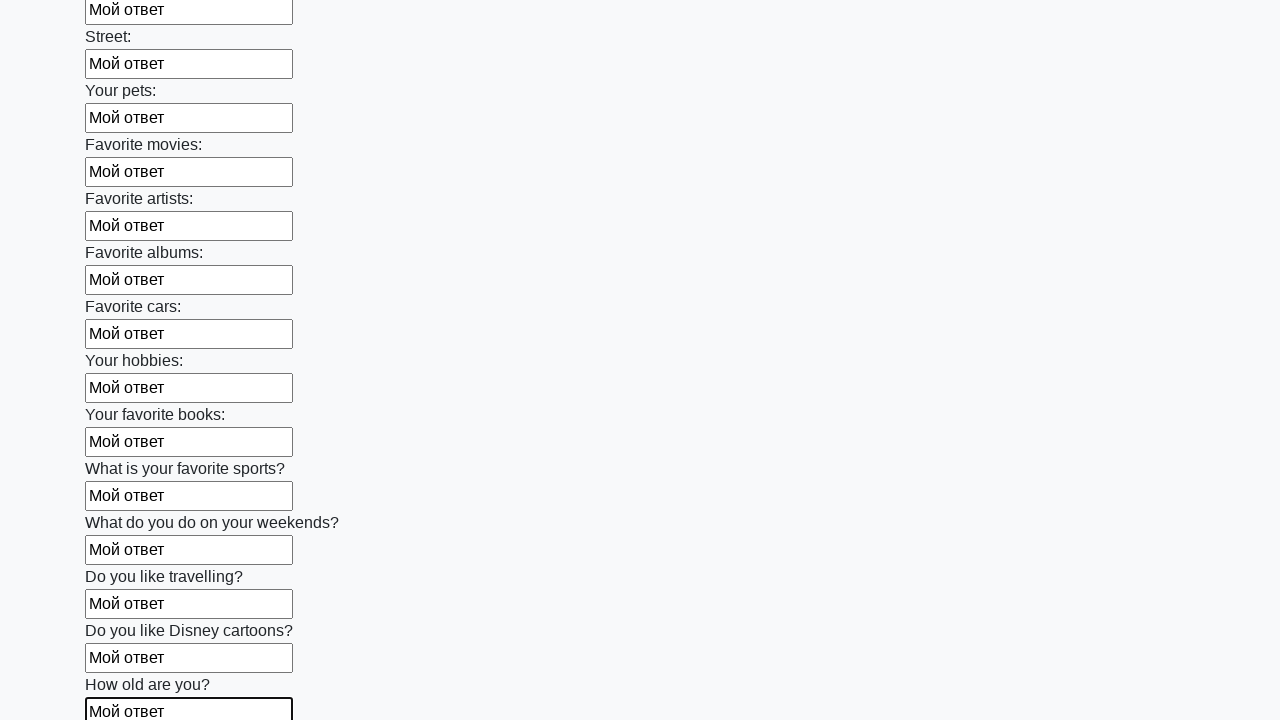

Filled input field 19 with 'Мой ответ' on div.first_block > input >> nth=18
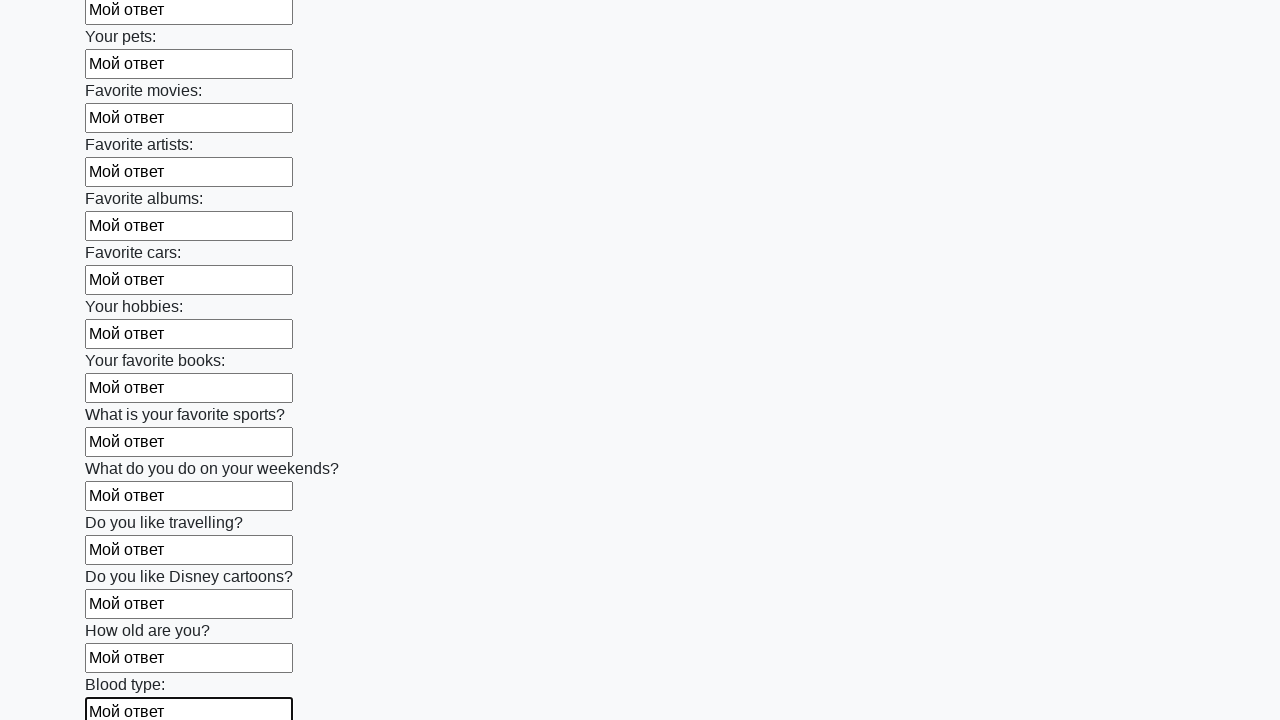

Filled input field 20 with 'Мой ответ' on div.first_block > input >> nth=19
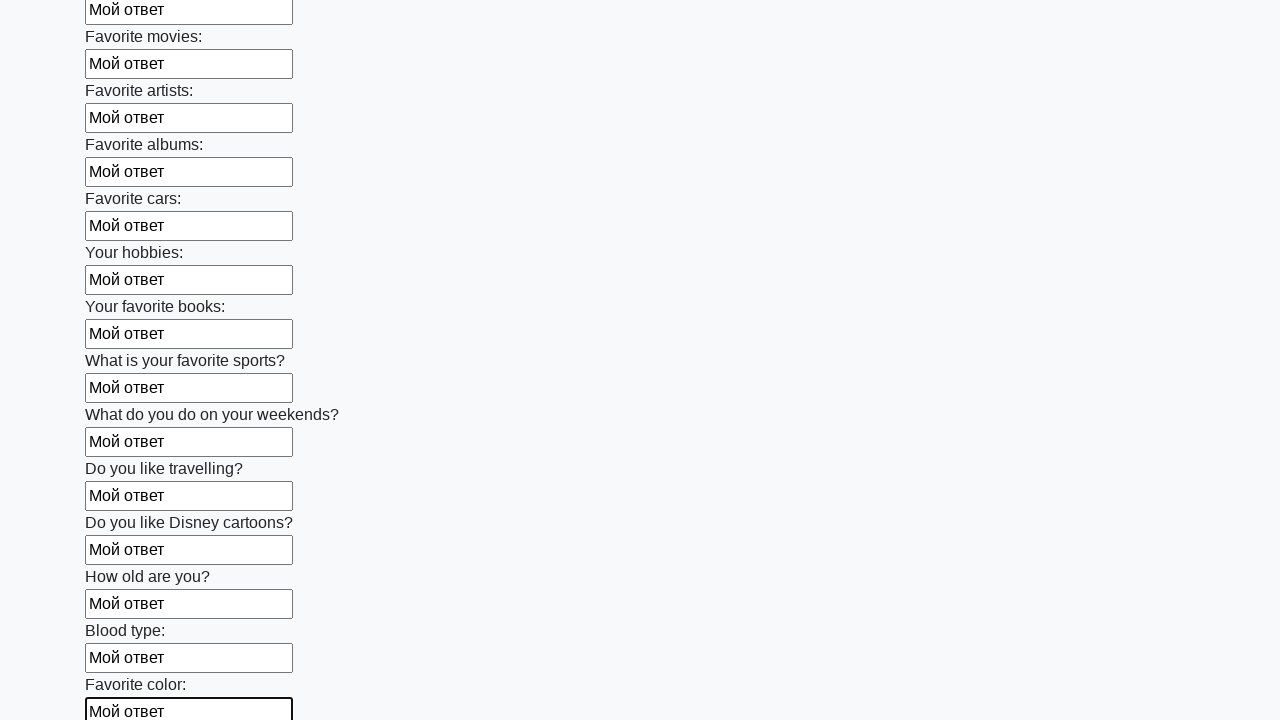

Filled input field 21 with 'Мой ответ' on div.first_block > input >> nth=20
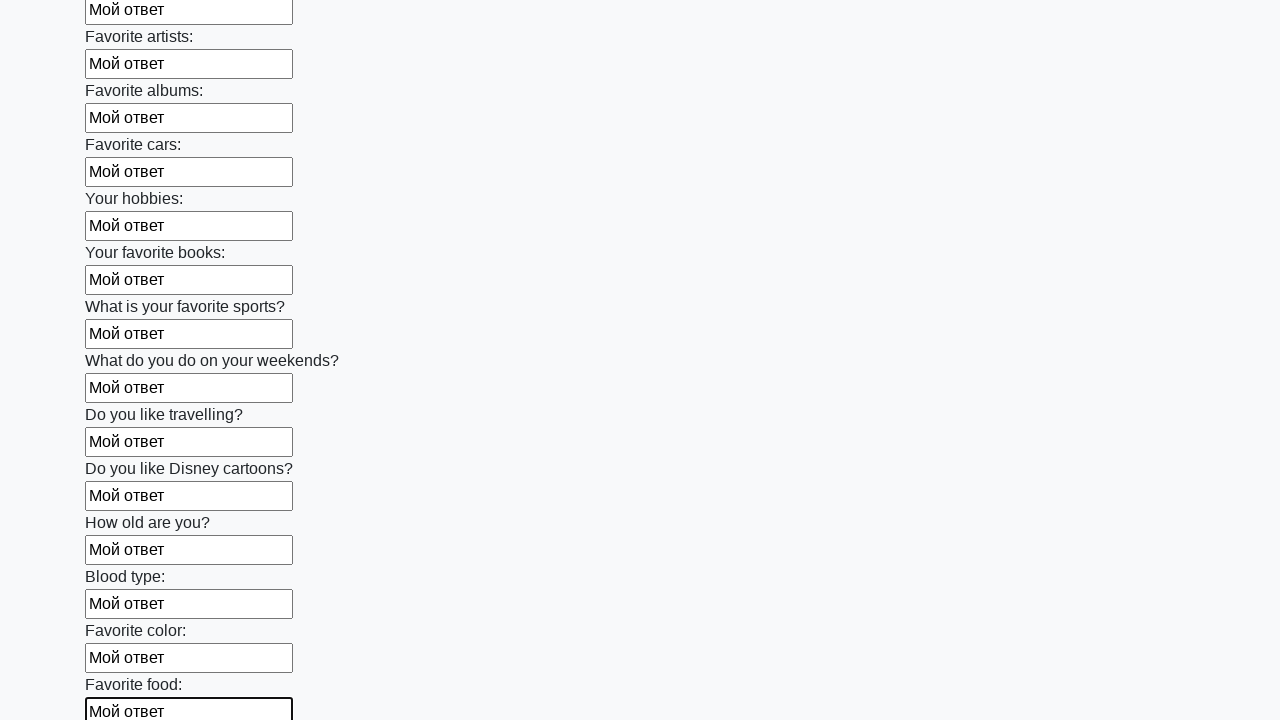

Filled input field 22 with 'Мой ответ' on div.first_block > input >> nth=21
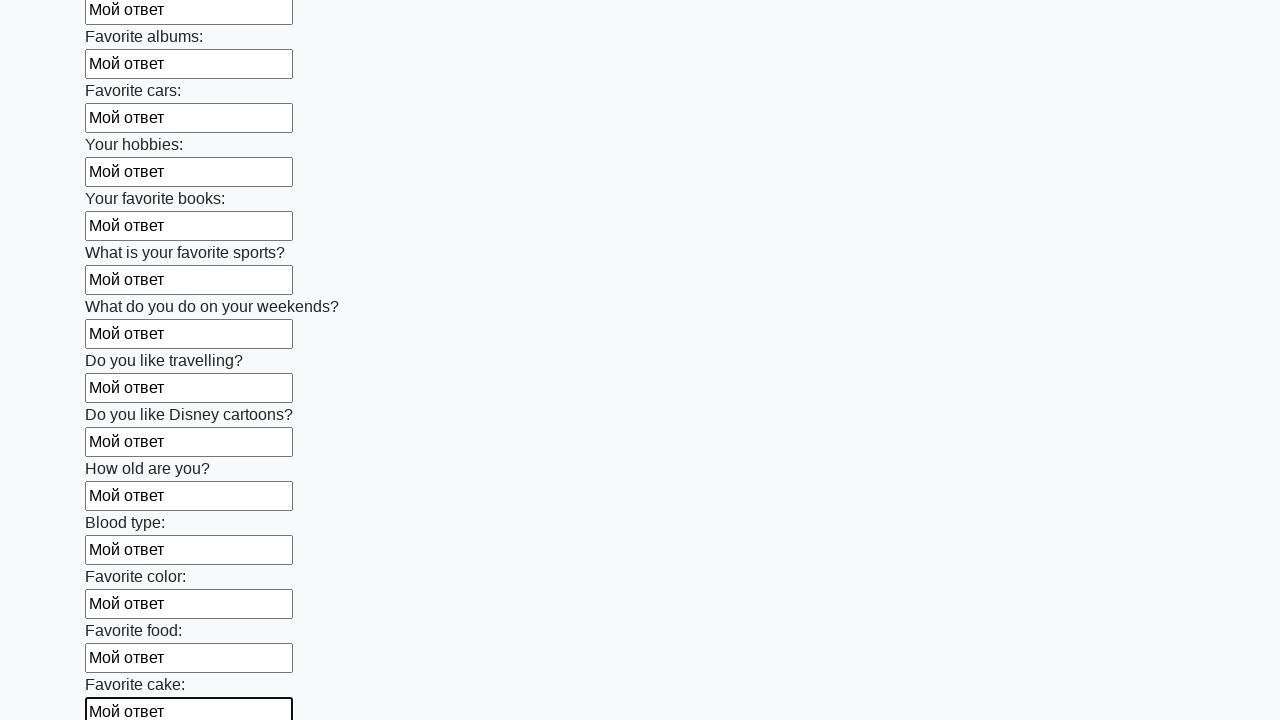

Filled input field 23 with 'Мой ответ' on div.first_block > input >> nth=22
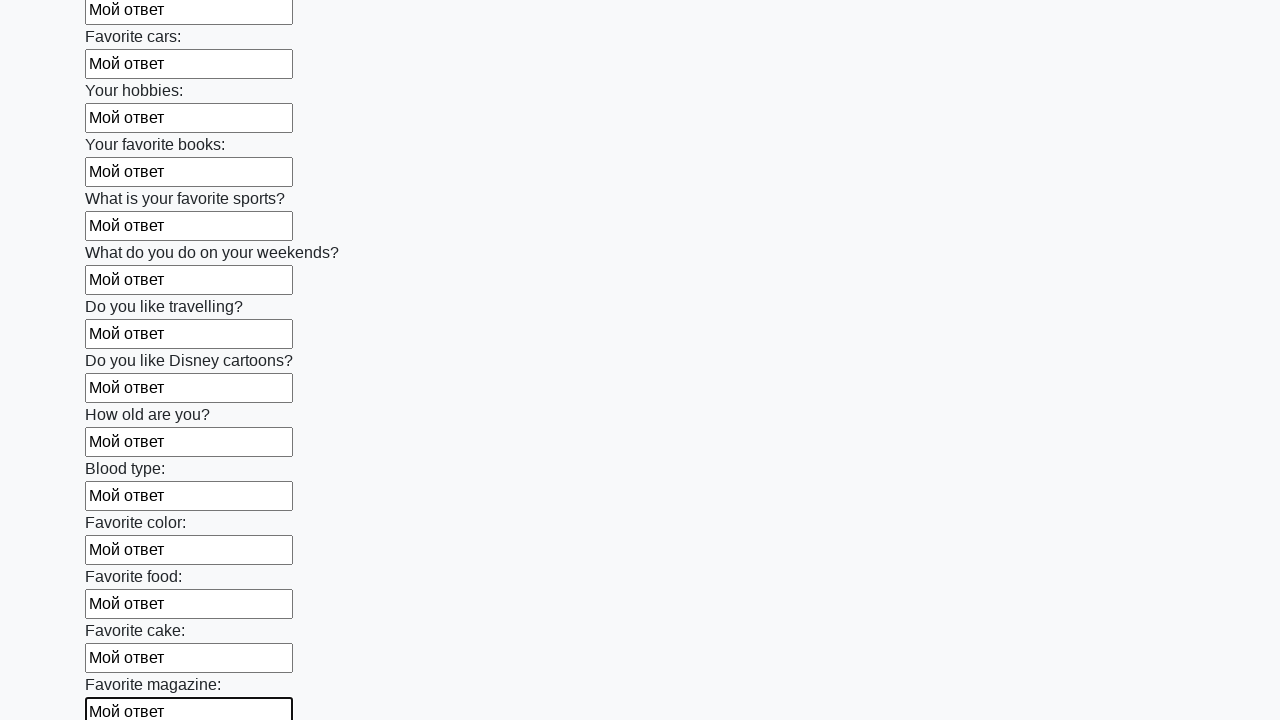

Filled input field 24 with 'Мой ответ' on div.first_block > input >> nth=23
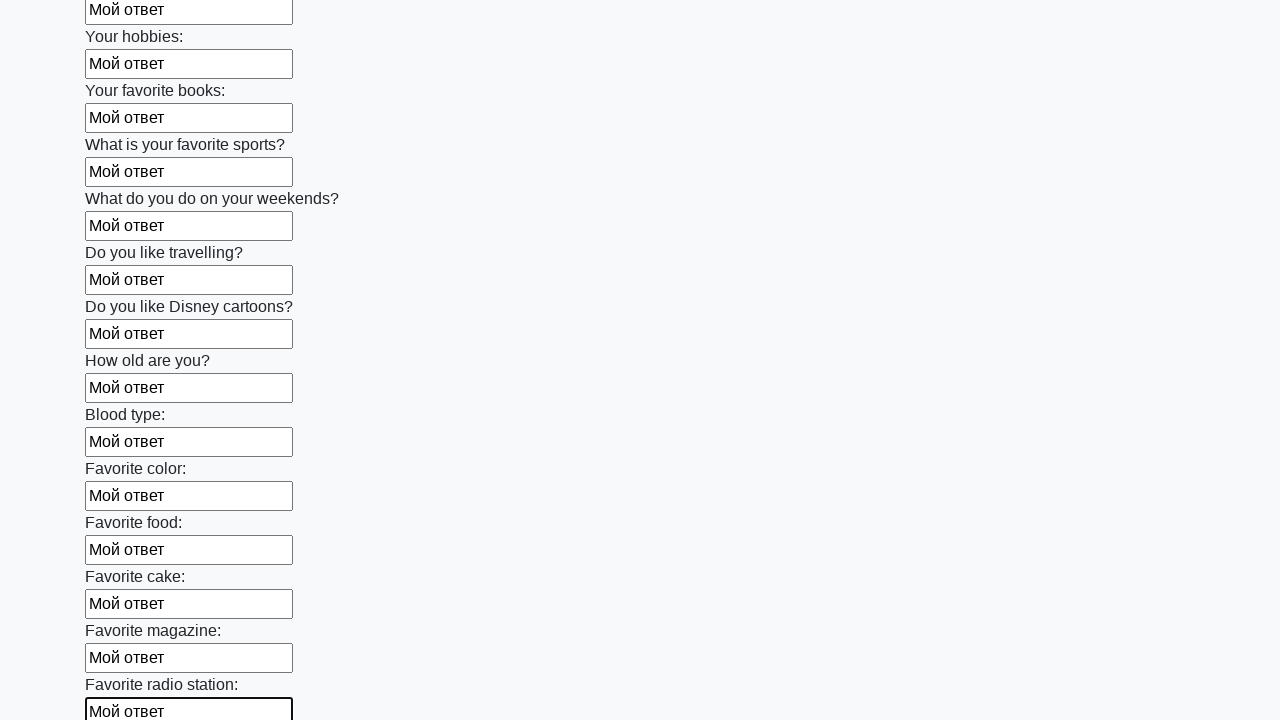

Filled input field 25 with 'Мой ответ' on div.first_block > input >> nth=24
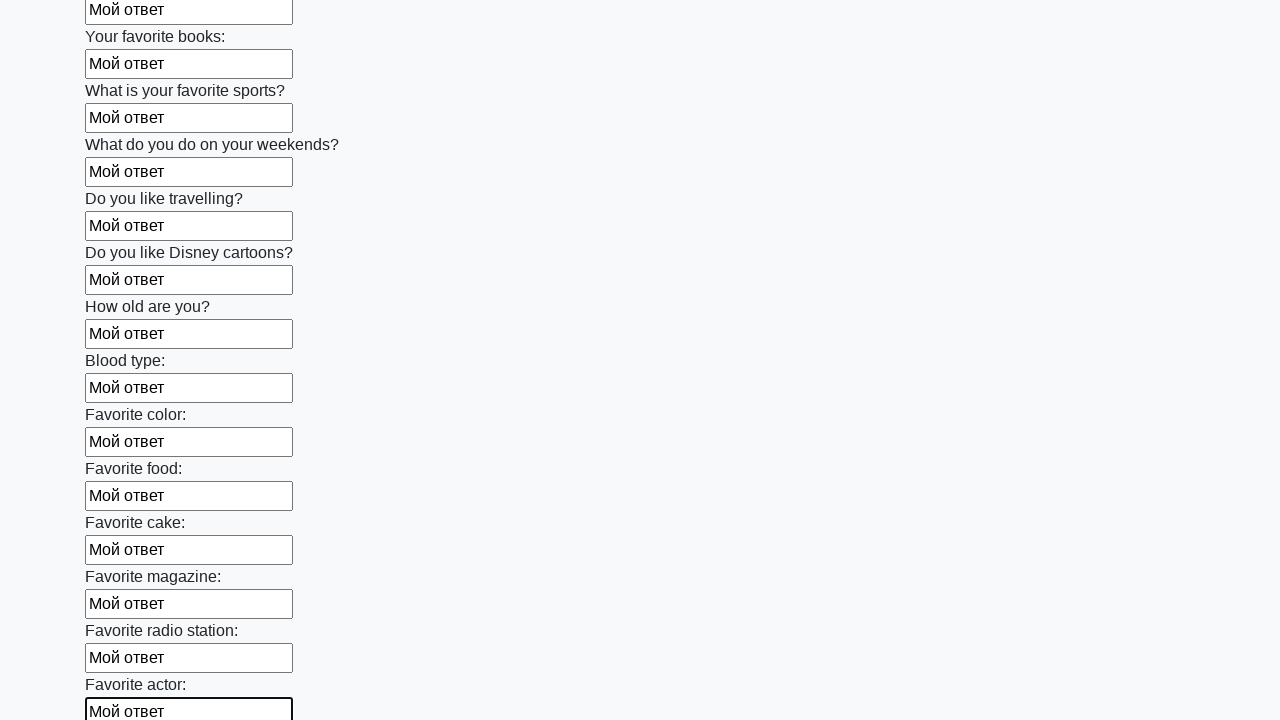

Filled input field 26 with 'Мой ответ' on div.first_block > input >> nth=25
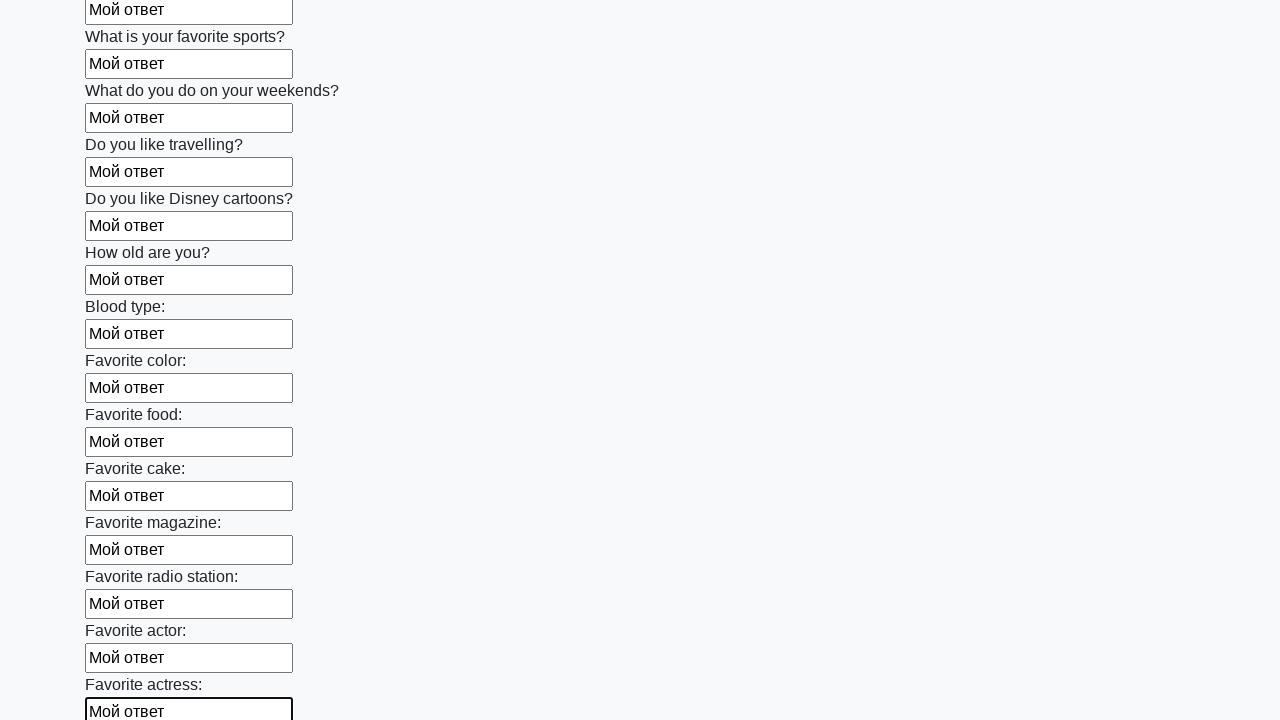

Filled input field 27 with 'Мой ответ' on div.first_block > input >> nth=26
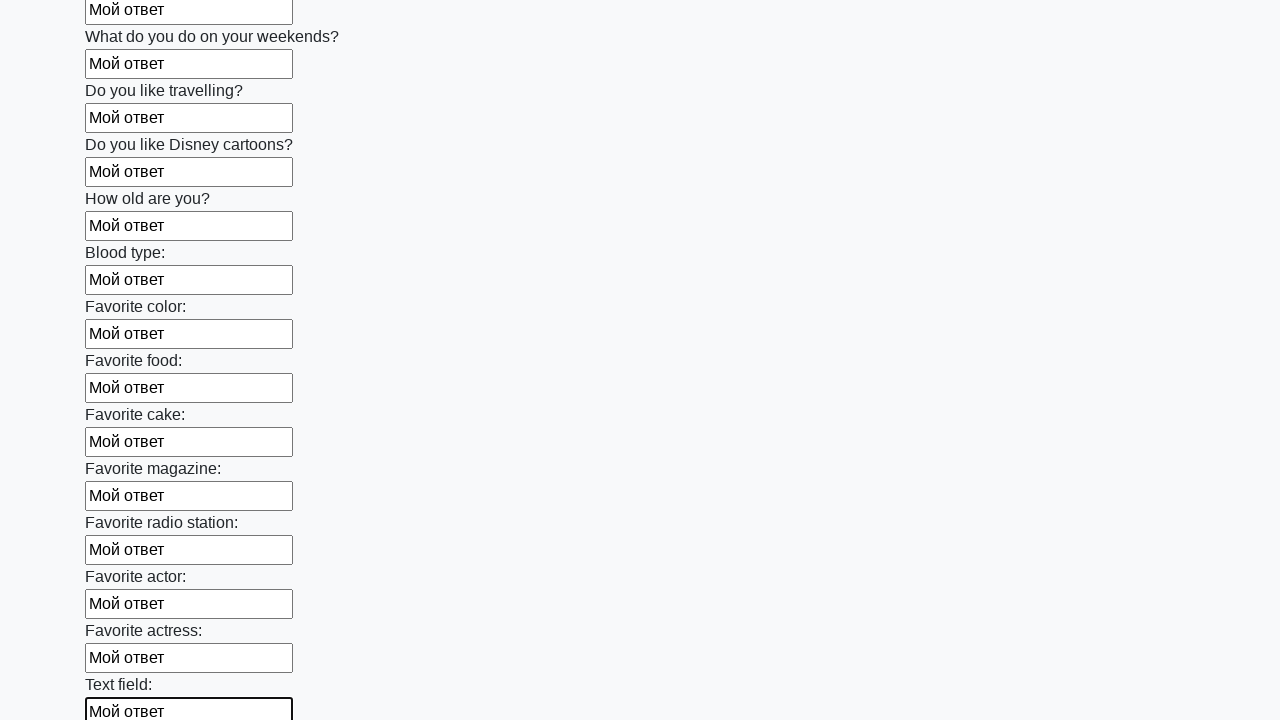

Filled input field 28 with 'Мой ответ' on div.first_block > input >> nth=27
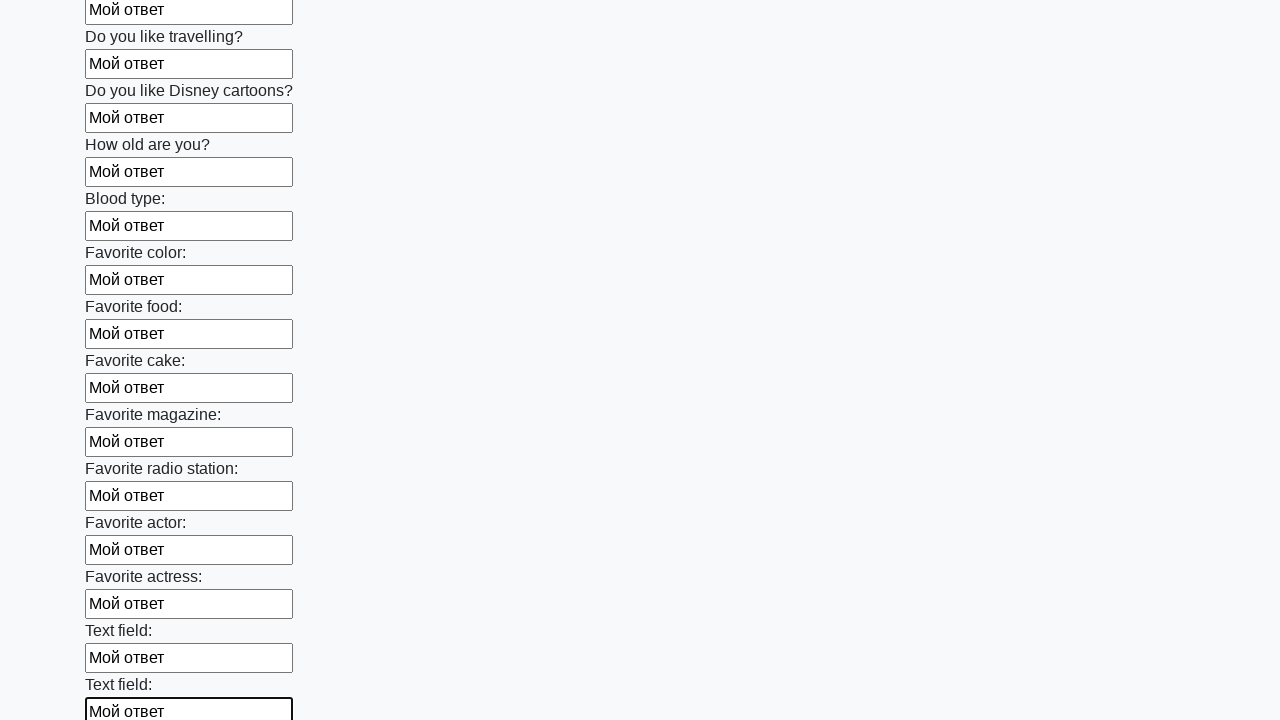

Filled input field 29 with 'Мой ответ' on div.first_block > input >> nth=28
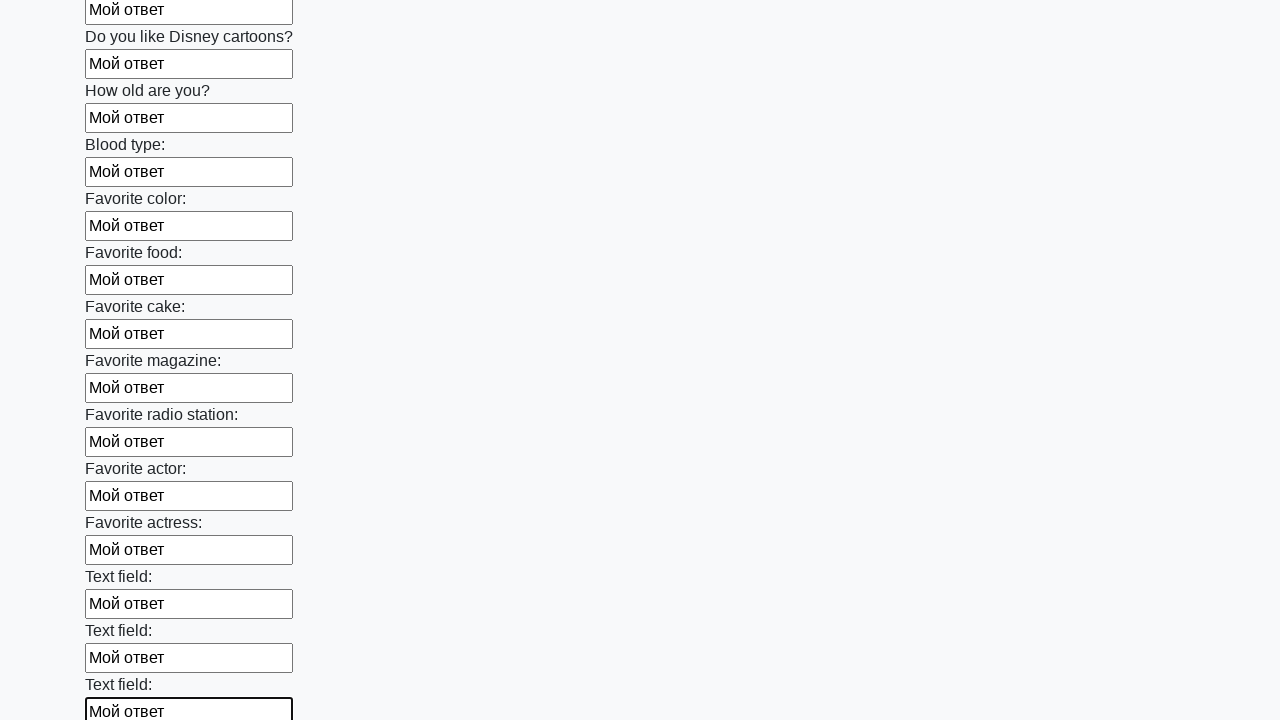

Filled input field 30 with 'Мой ответ' on div.first_block > input >> nth=29
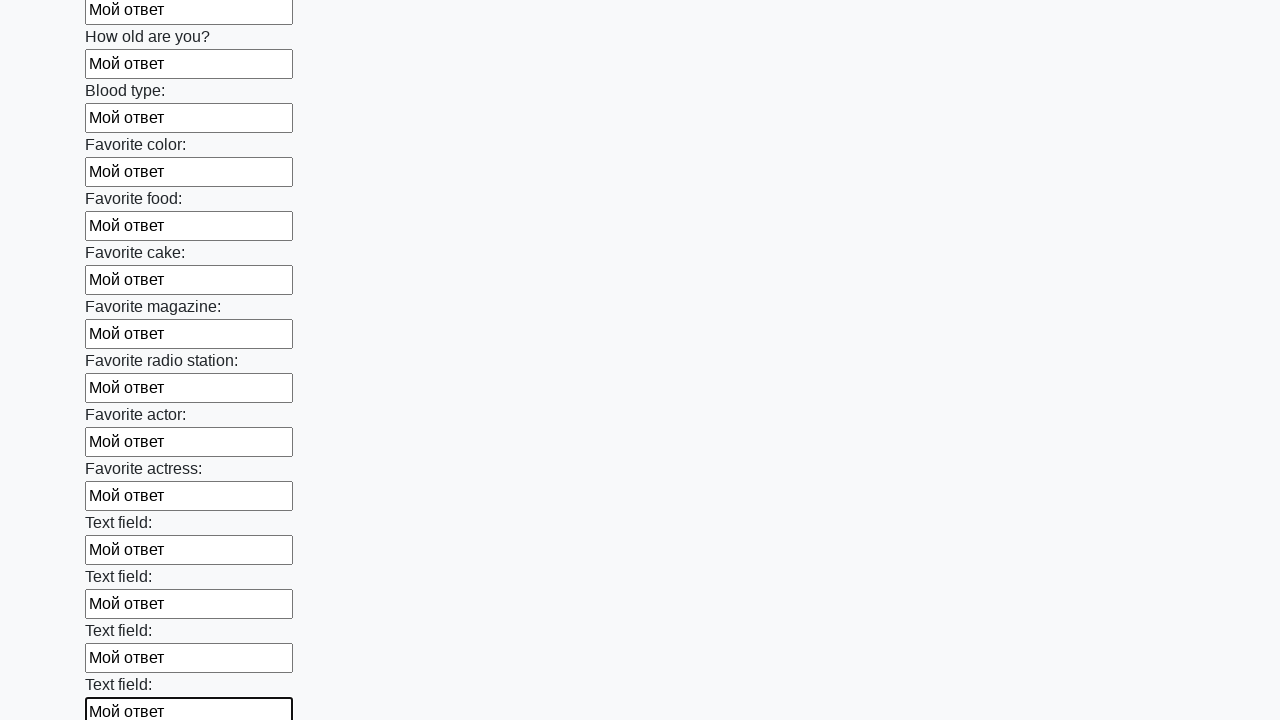

Filled input field 31 with 'Мой ответ' on div.first_block > input >> nth=30
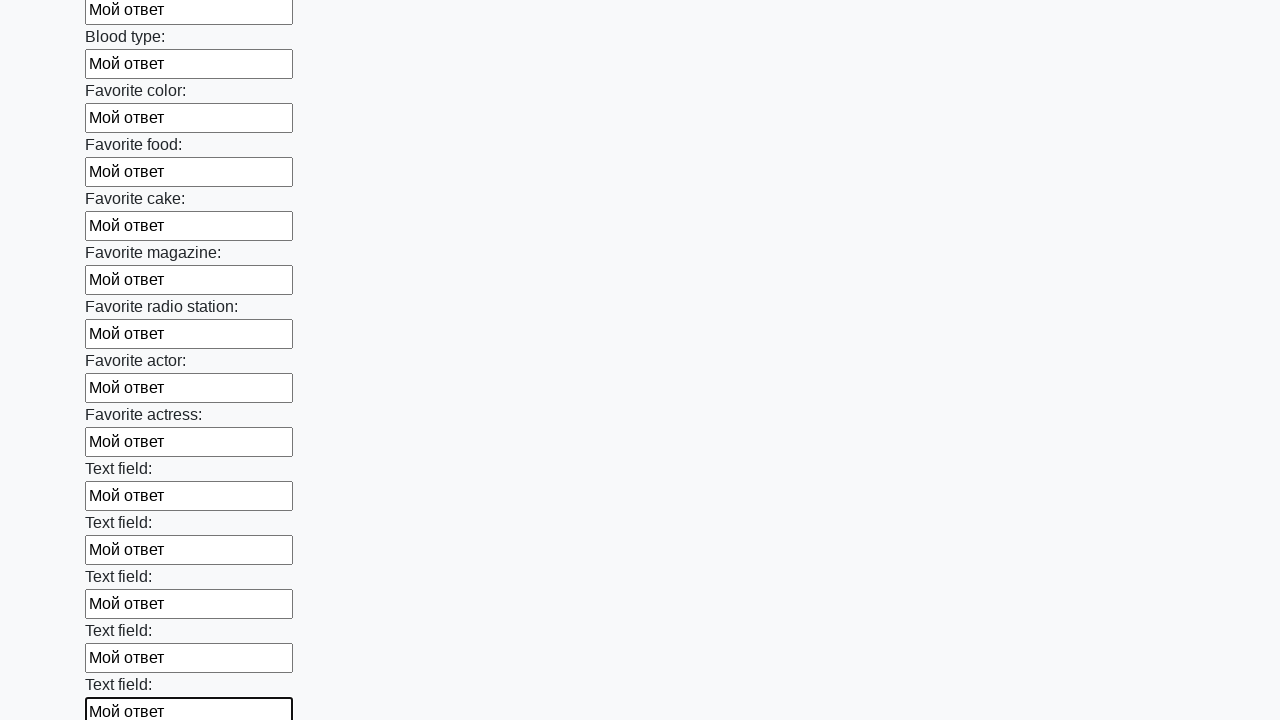

Filled input field 32 with 'Мой ответ' on div.first_block > input >> nth=31
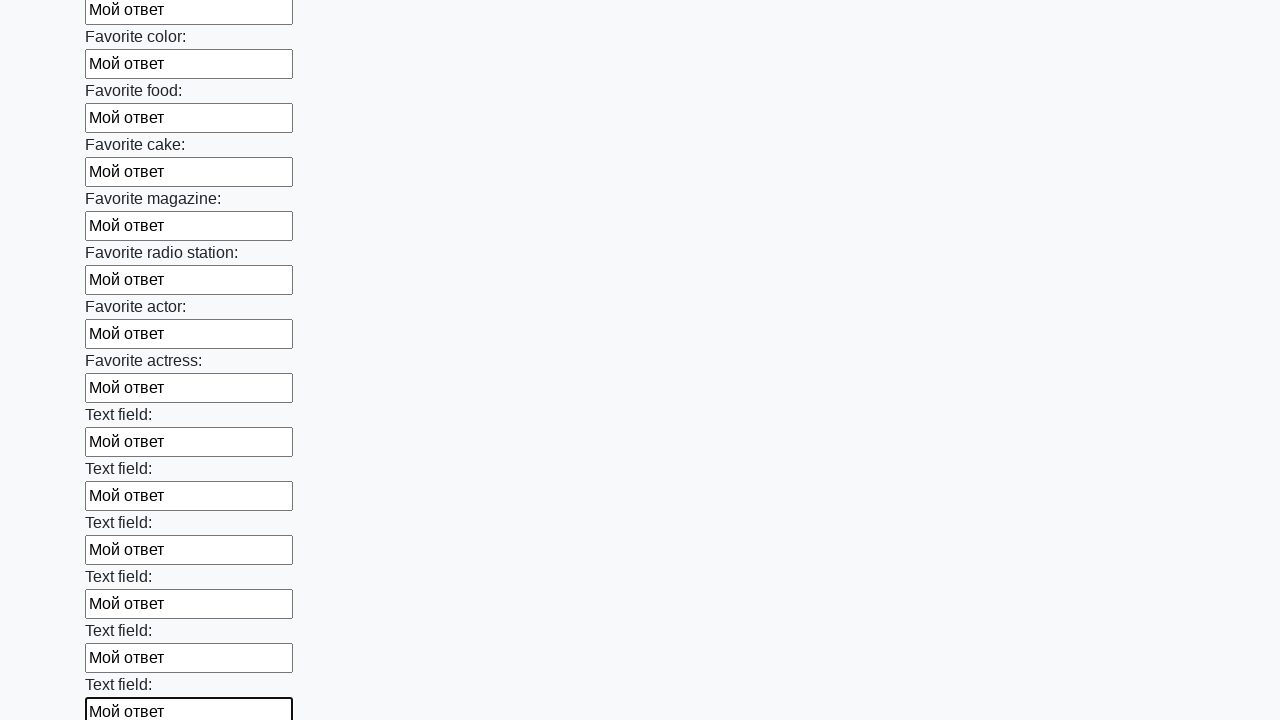

Filled input field 33 with 'Мой ответ' on div.first_block > input >> nth=32
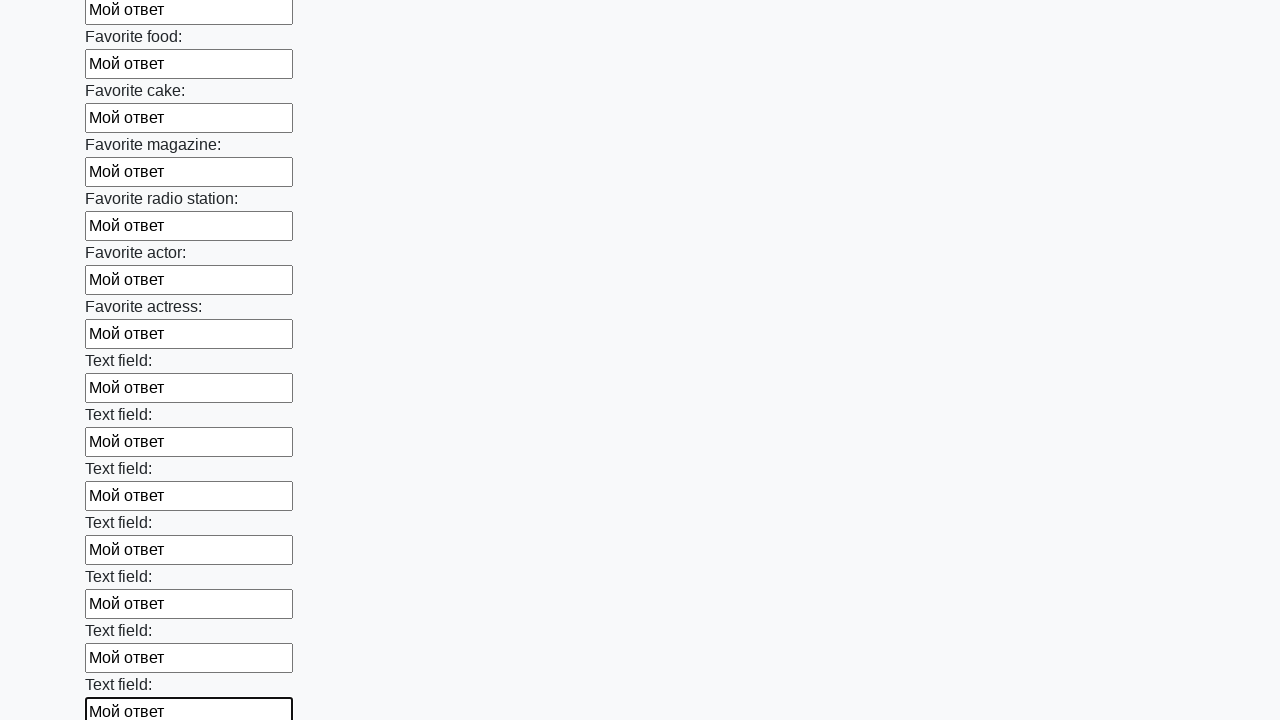

Filled input field 34 with 'Мой ответ' on div.first_block > input >> nth=33
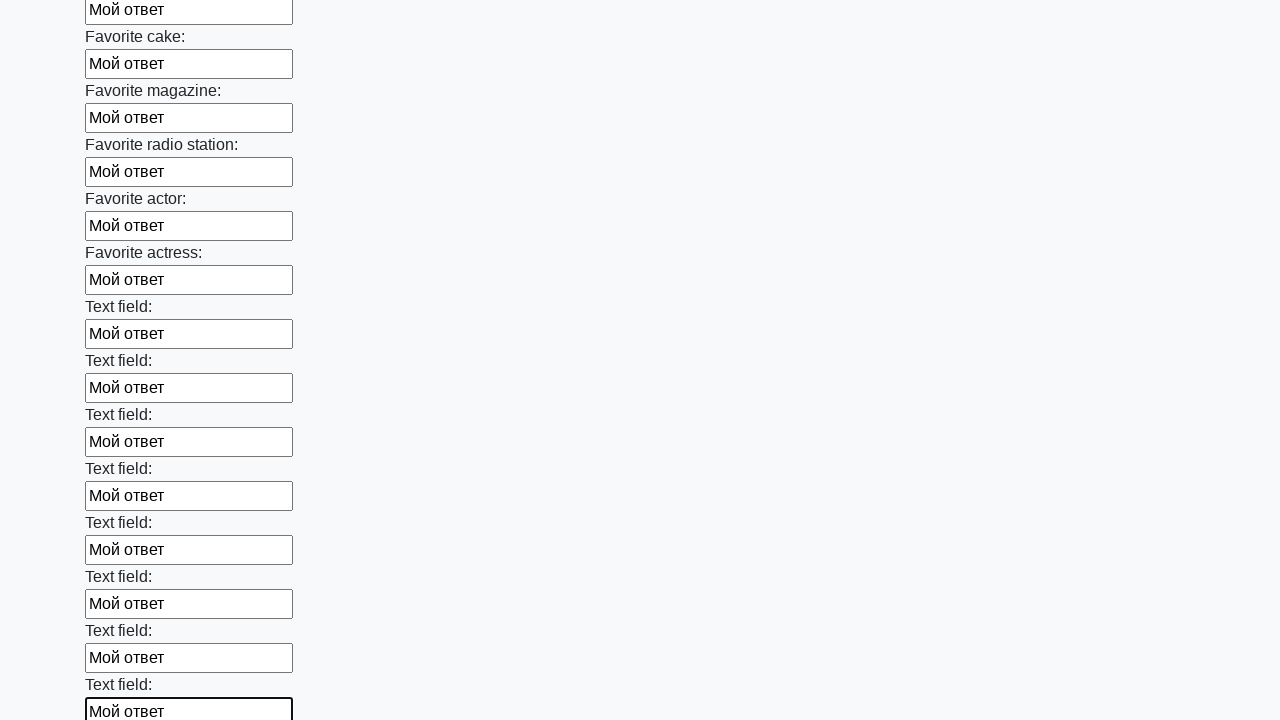

Filled input field 35 with 'Мой ответ' on div.first_block > input >> nth=34
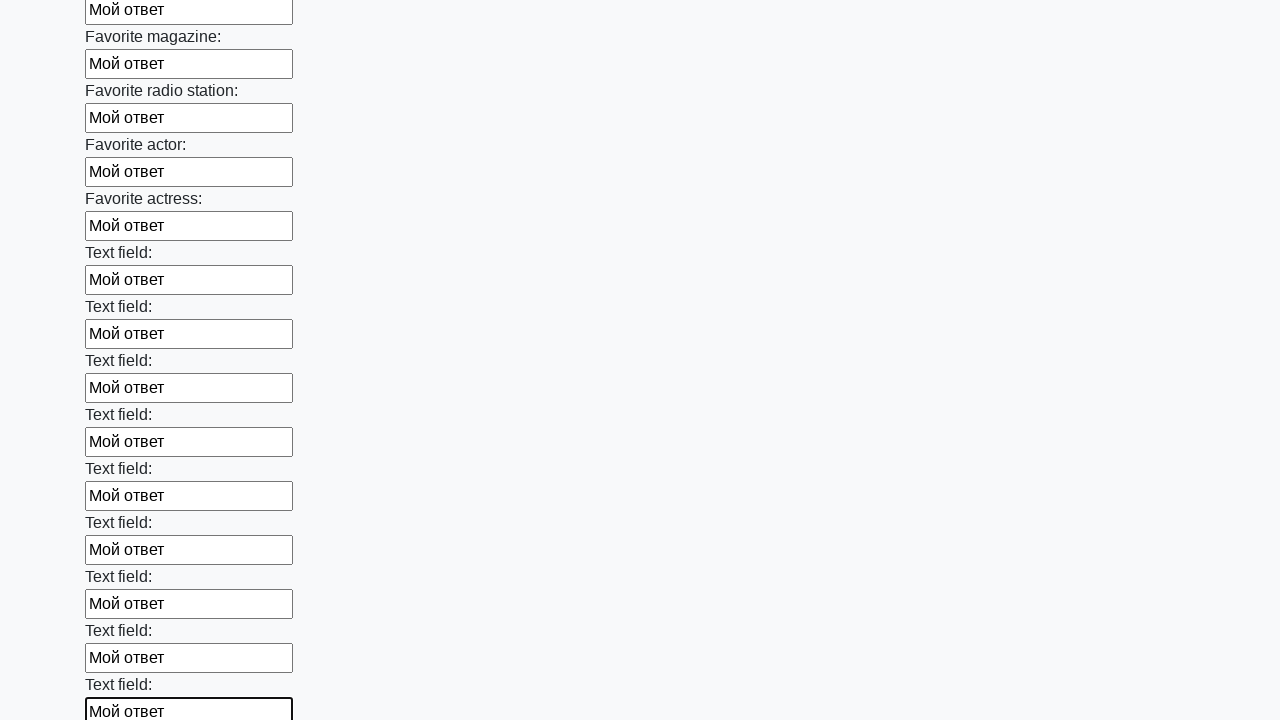

Filled input field 36 with 'Мой ответ' on div.first_block > input >> nth=35
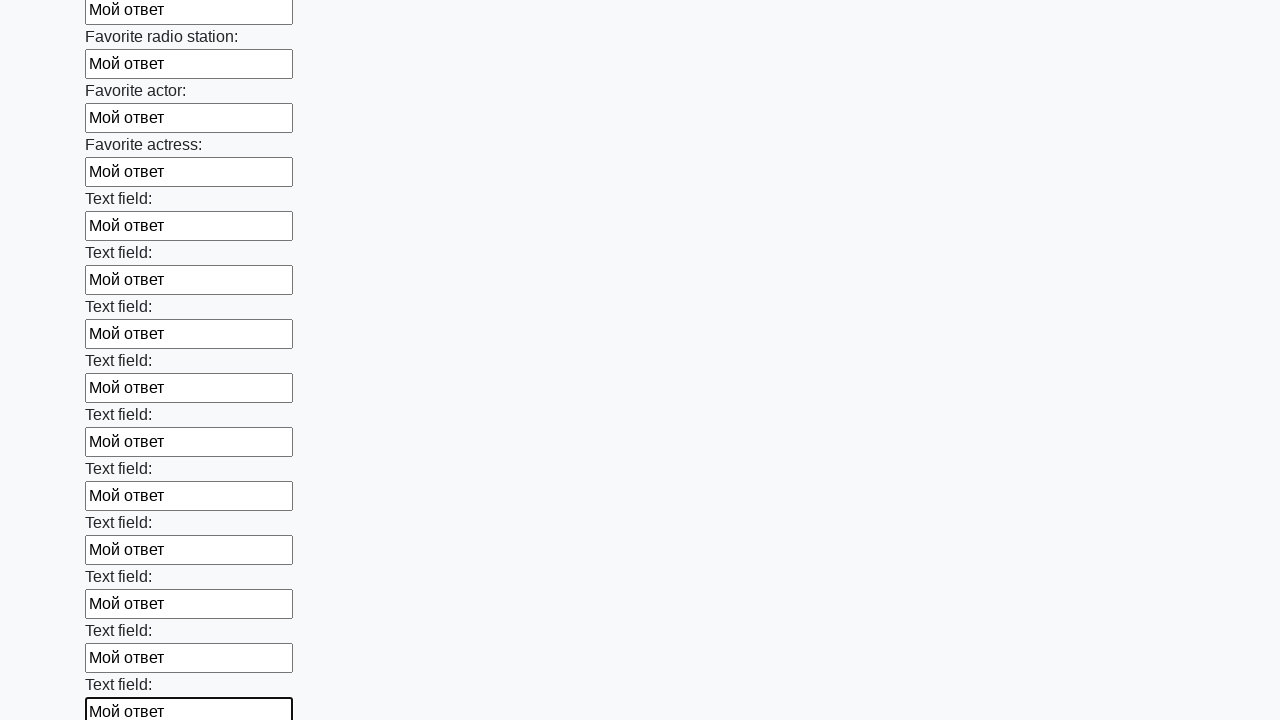

Filled input field 37 with 'Мой ответ' on div.first_block > input >> nth=36
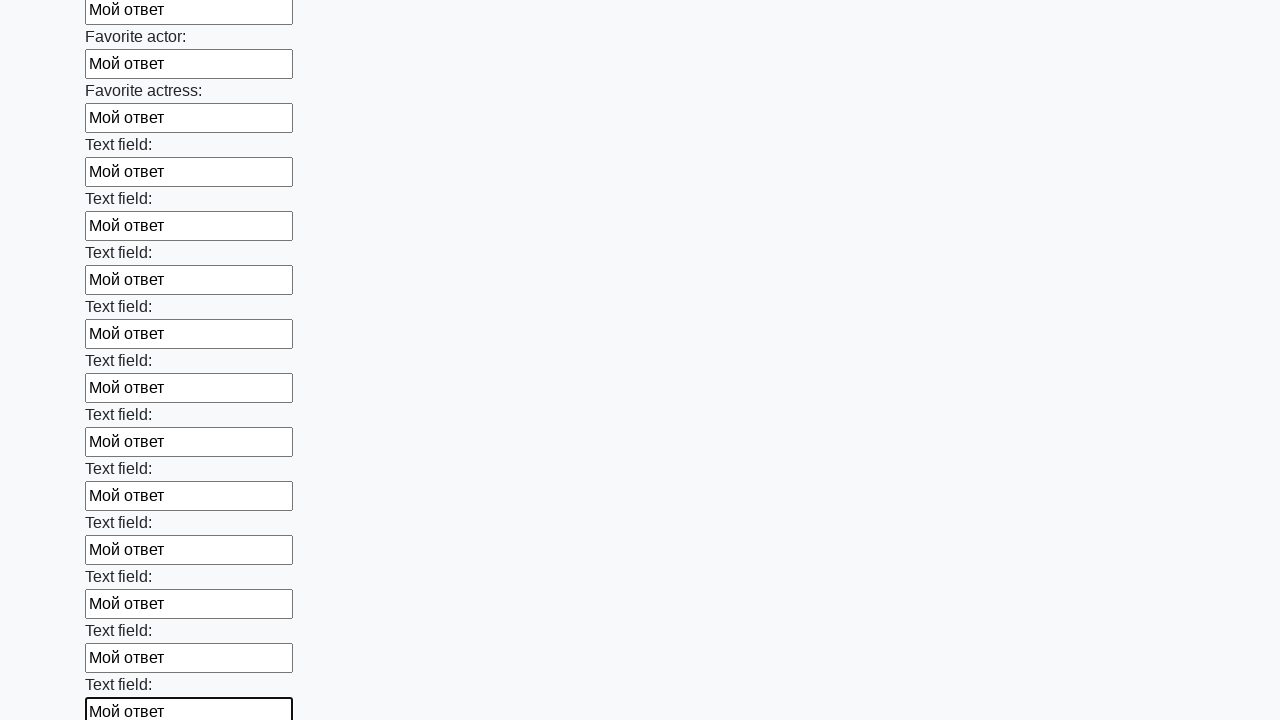

Filled input field 38 with 'Мой ответ' on div.first_block > input >> nth=37
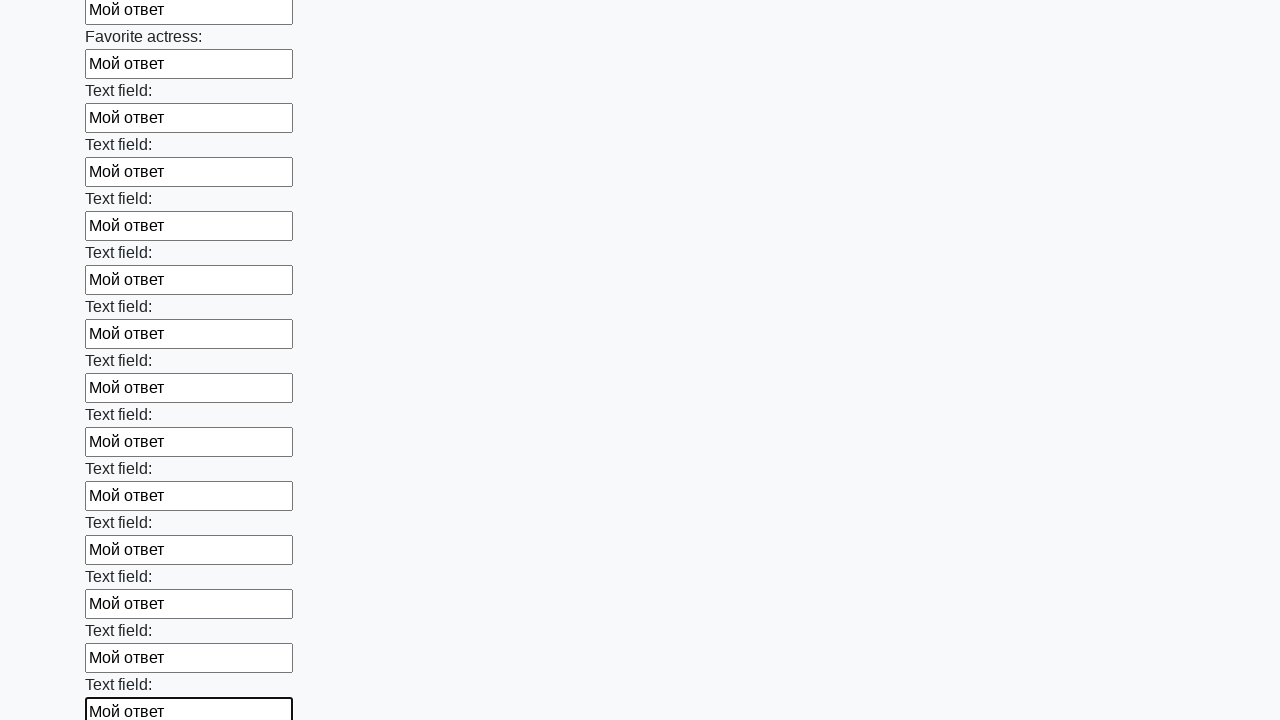

Filled input field 39 with 'Мой ответ' on div.first_block > input >> nth=38
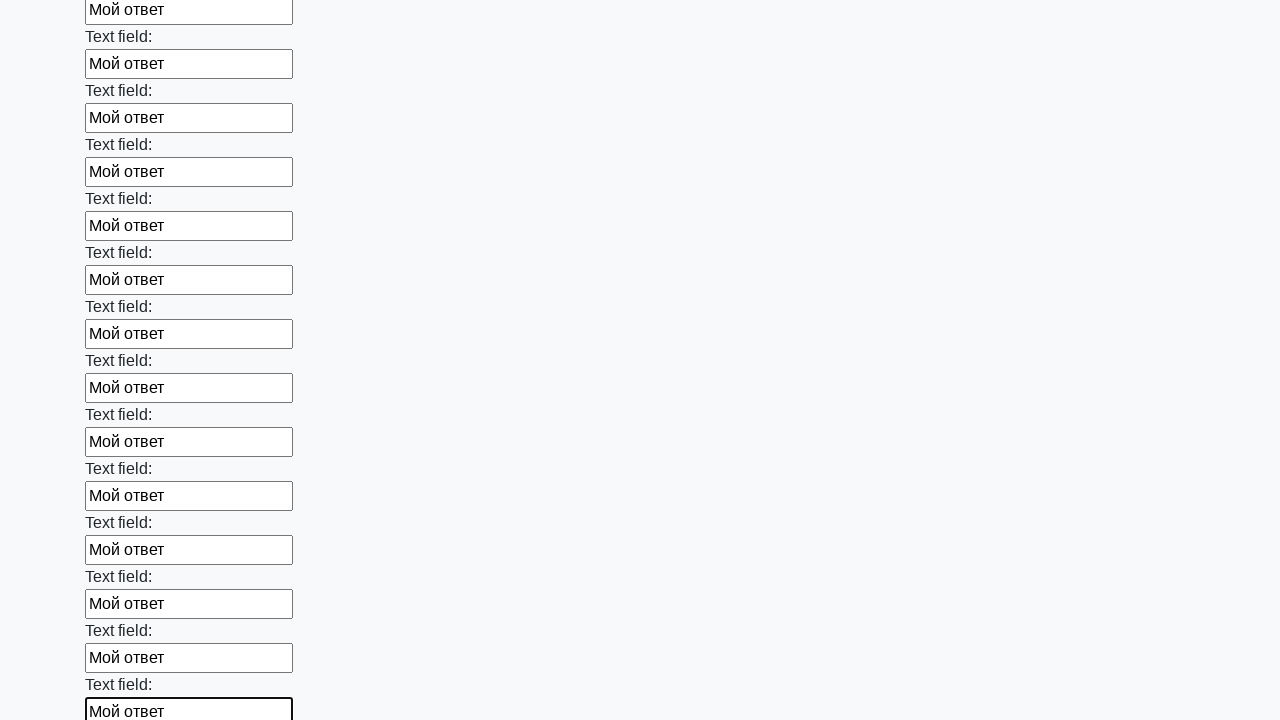

Filled input field 40 with 'Мой ответ' on div.first_block > input >> nth=39
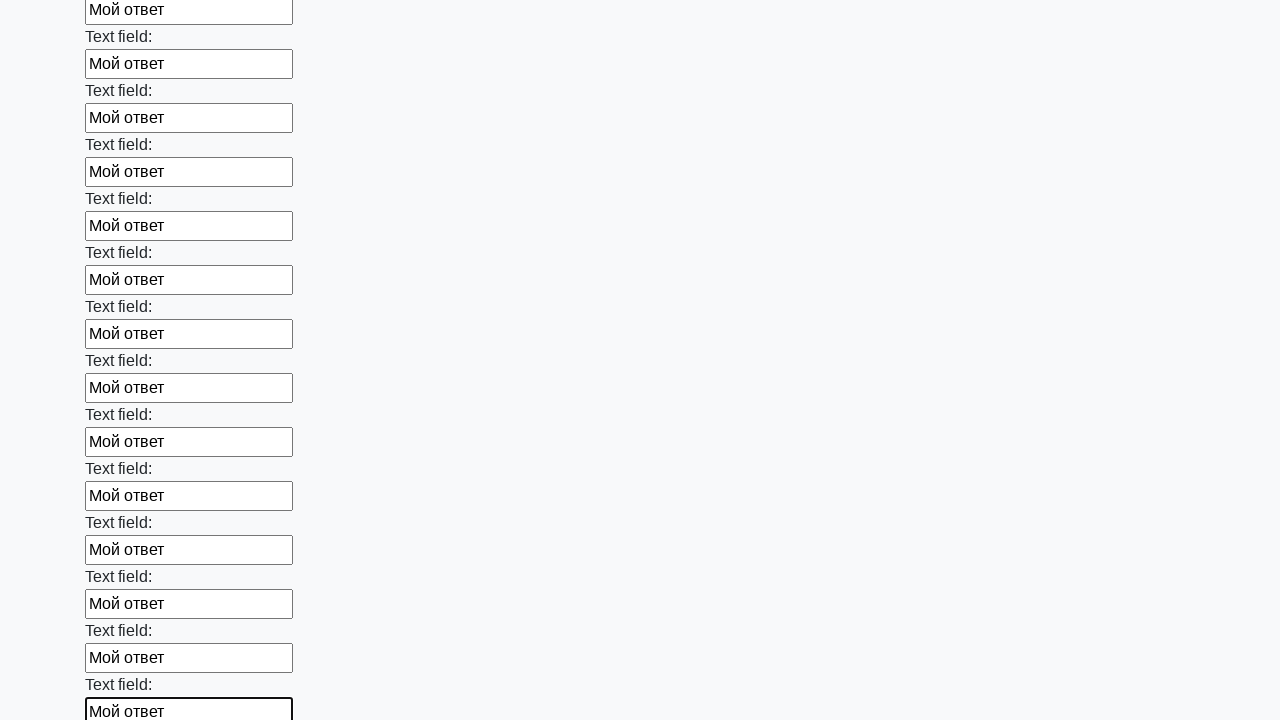

Filled input field 41 with 'Мой ответ' on div.first_block > input >> nth=40
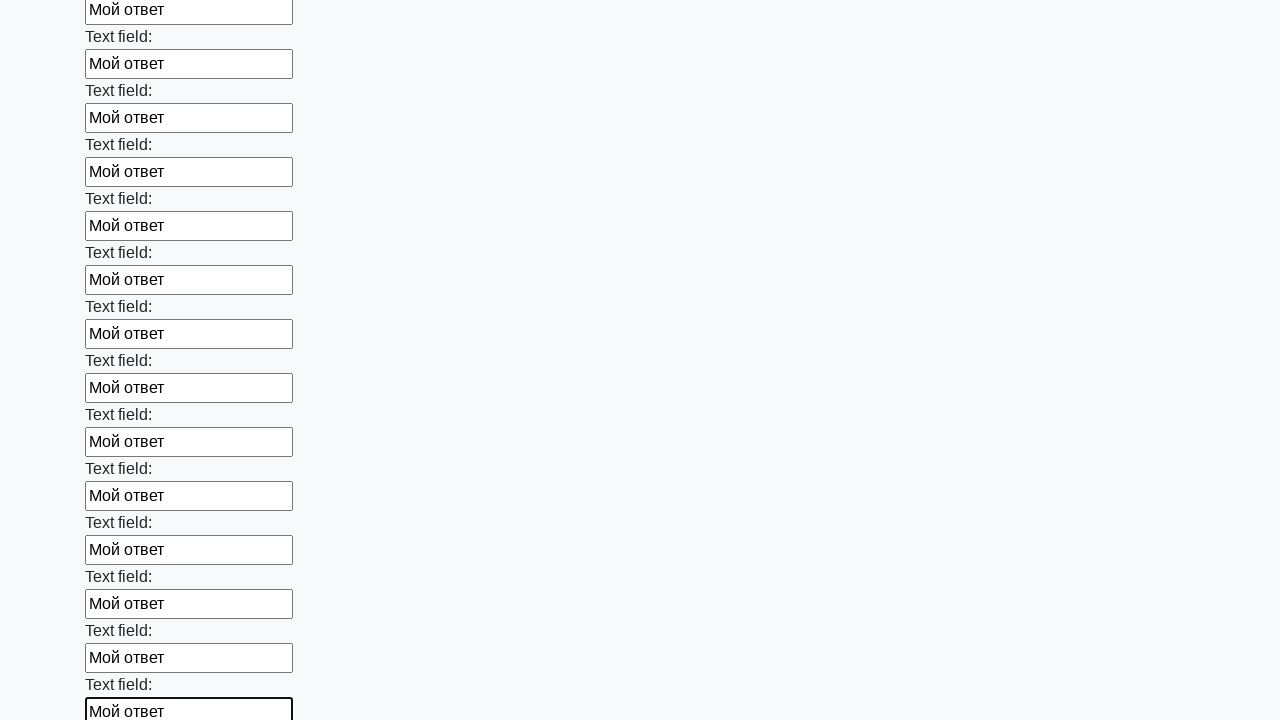

Filled input field 42 with 'Мой ответ' on div.first_block > input >> nth=41
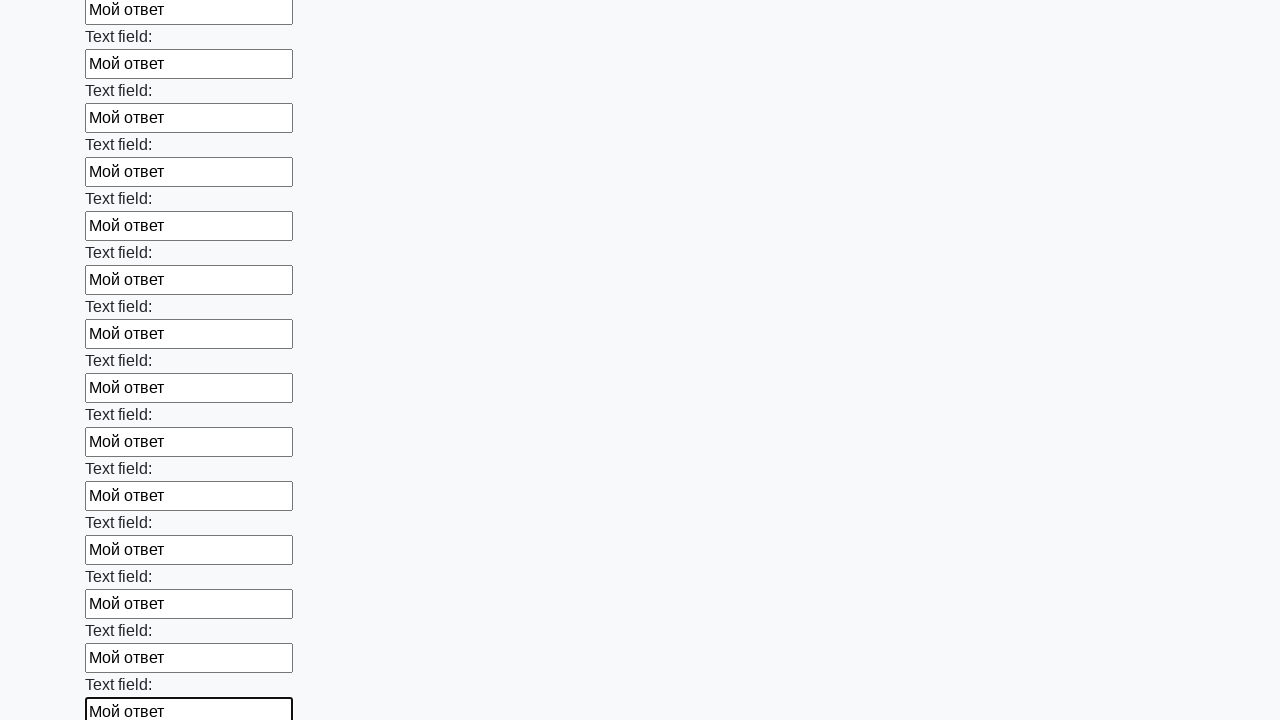

Filled input field 43 with 'Мой ответ' on div.first_block > input >> nth=42
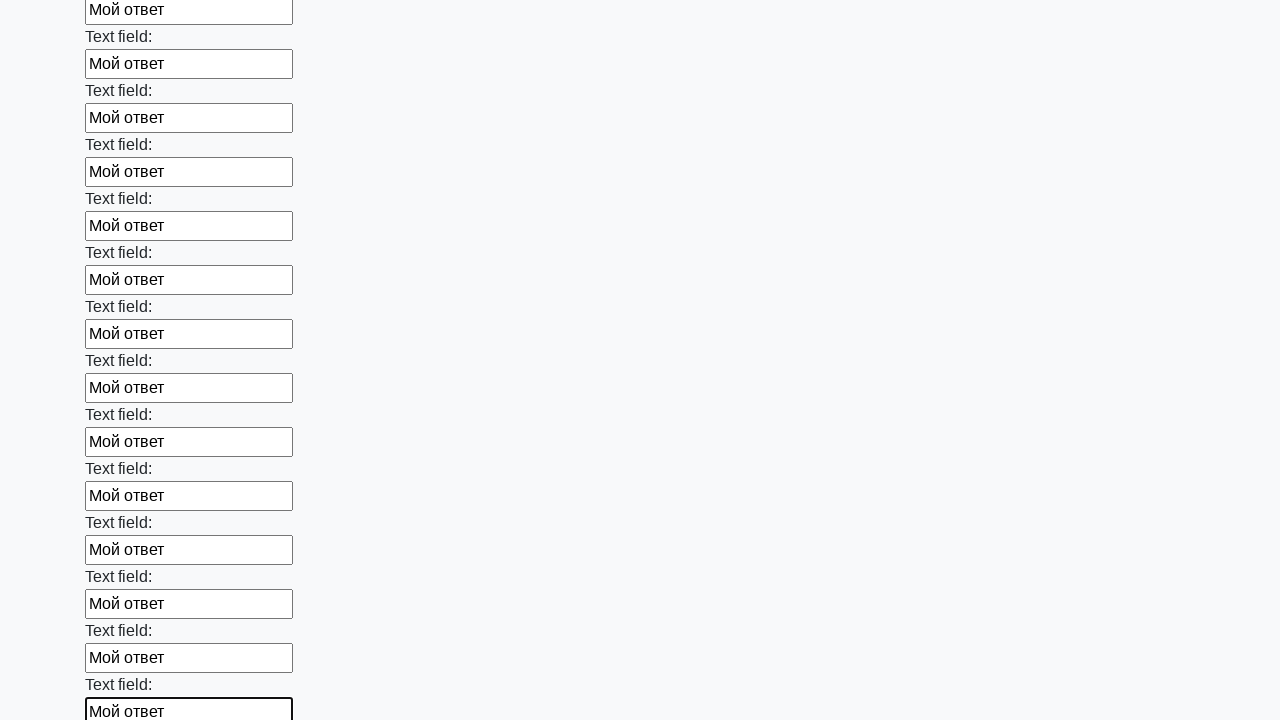

Filled input field 44 with 'Мой ответ' on div.first_block > input >> nth=43
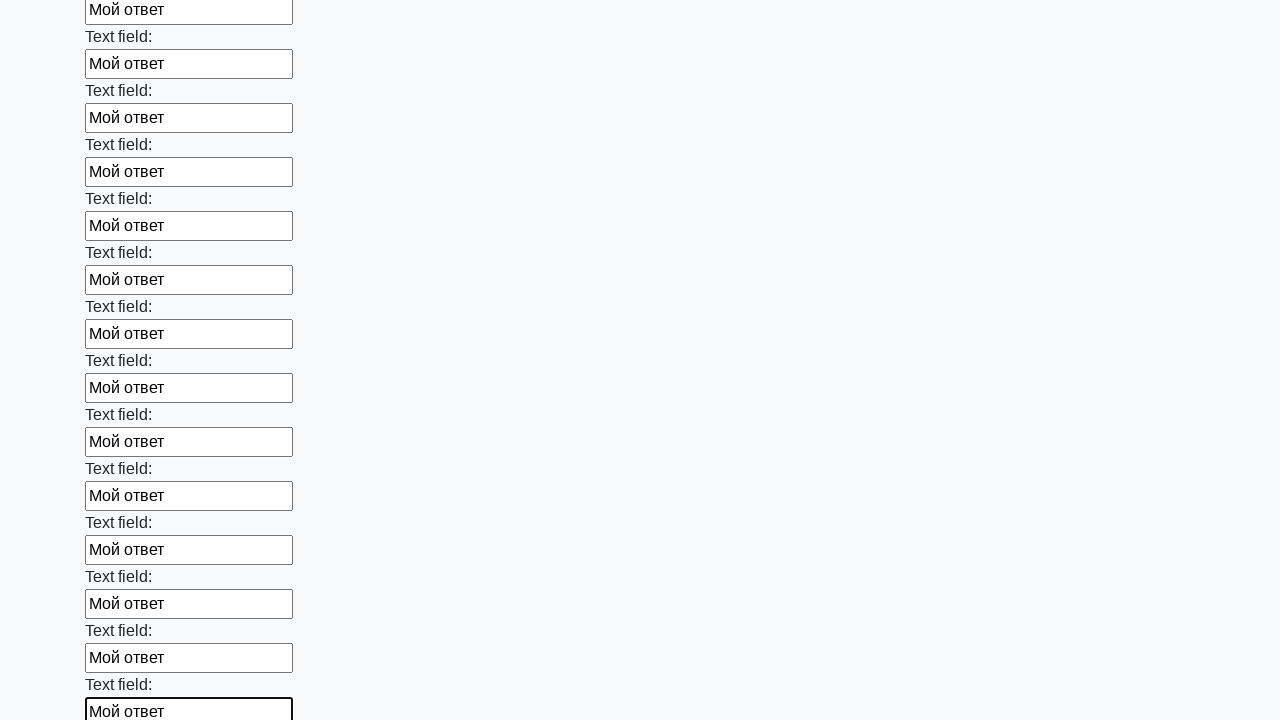

Filled input field 45 with 'Мой ответ' on div.first_block > input >> nth=44
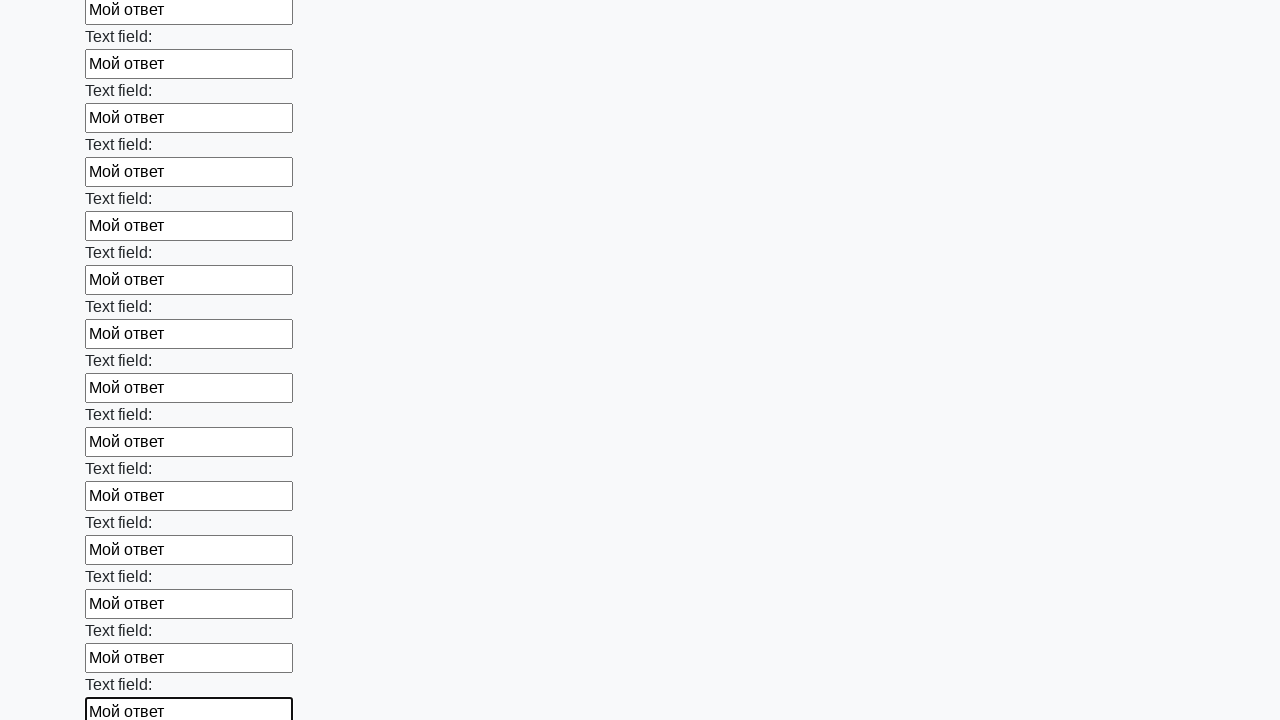

Filled input field 46 with 'Мой ответ' on div.first_block > input >> nth=45
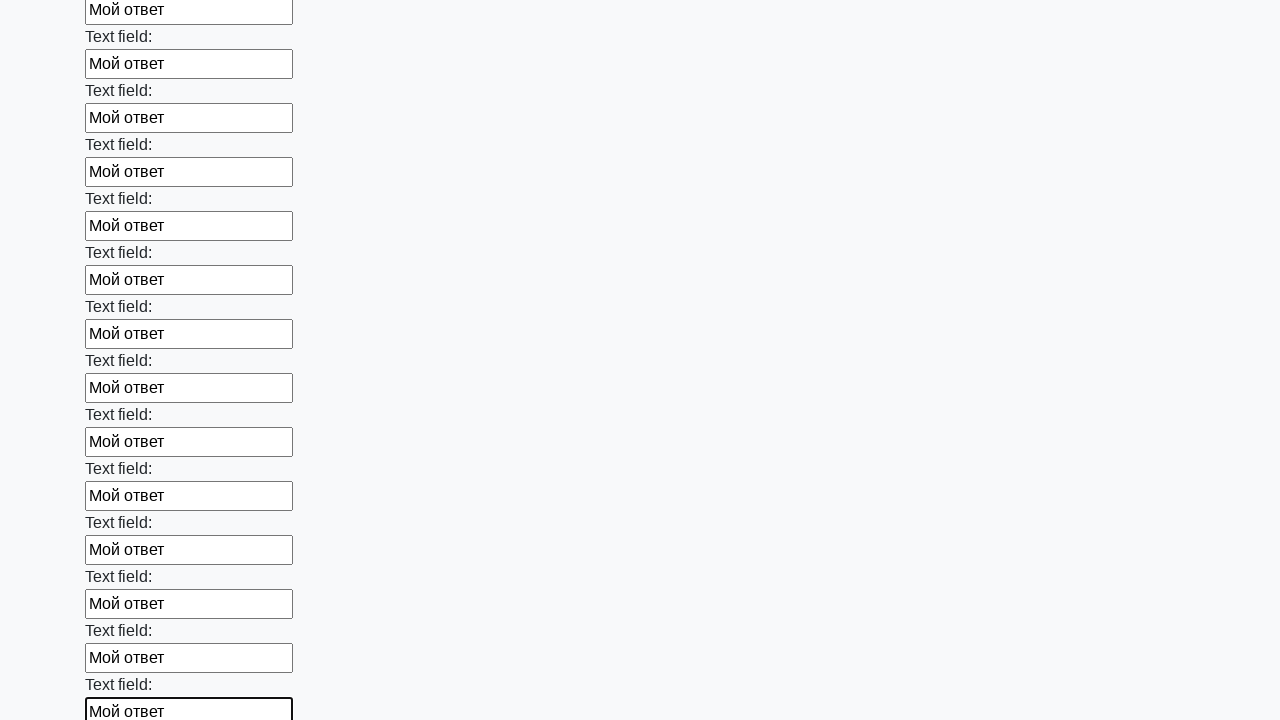

Filled input field 47 with 'Мой ответ' on div.first_block > input >> nth=46
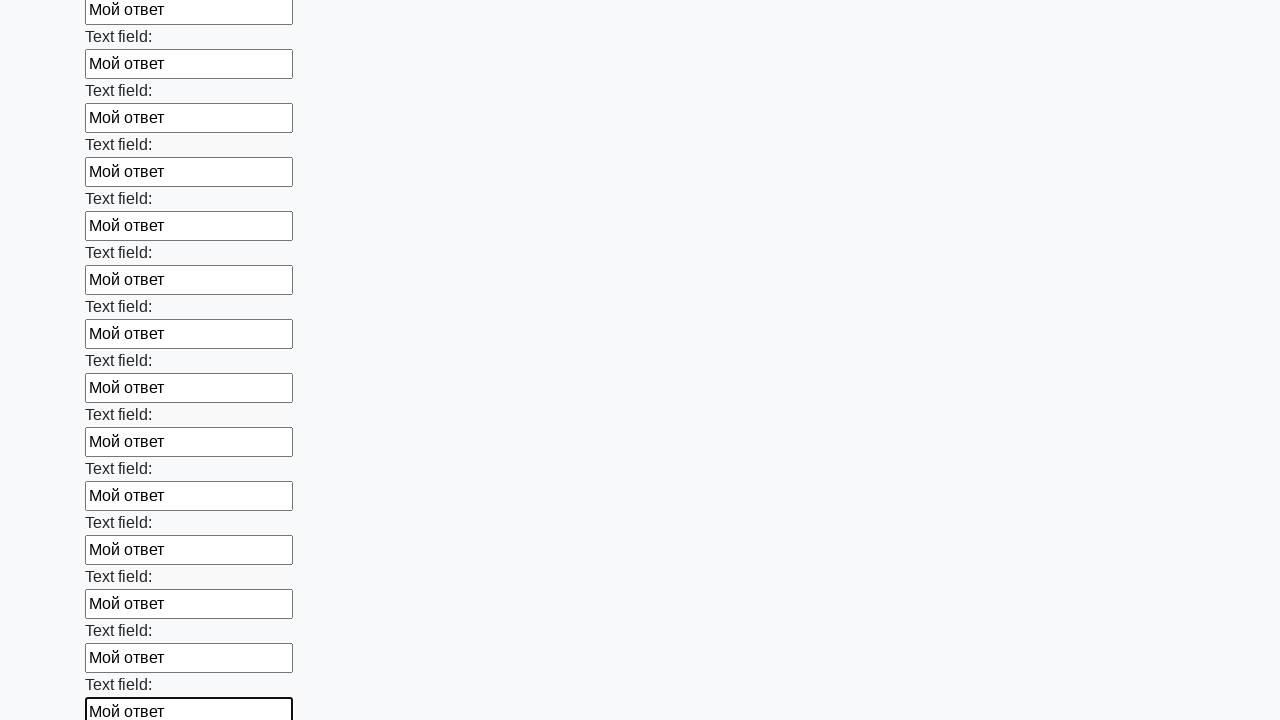

Filled input field 48 with 'Мой ответ' on div.first_block > input >> nth=47
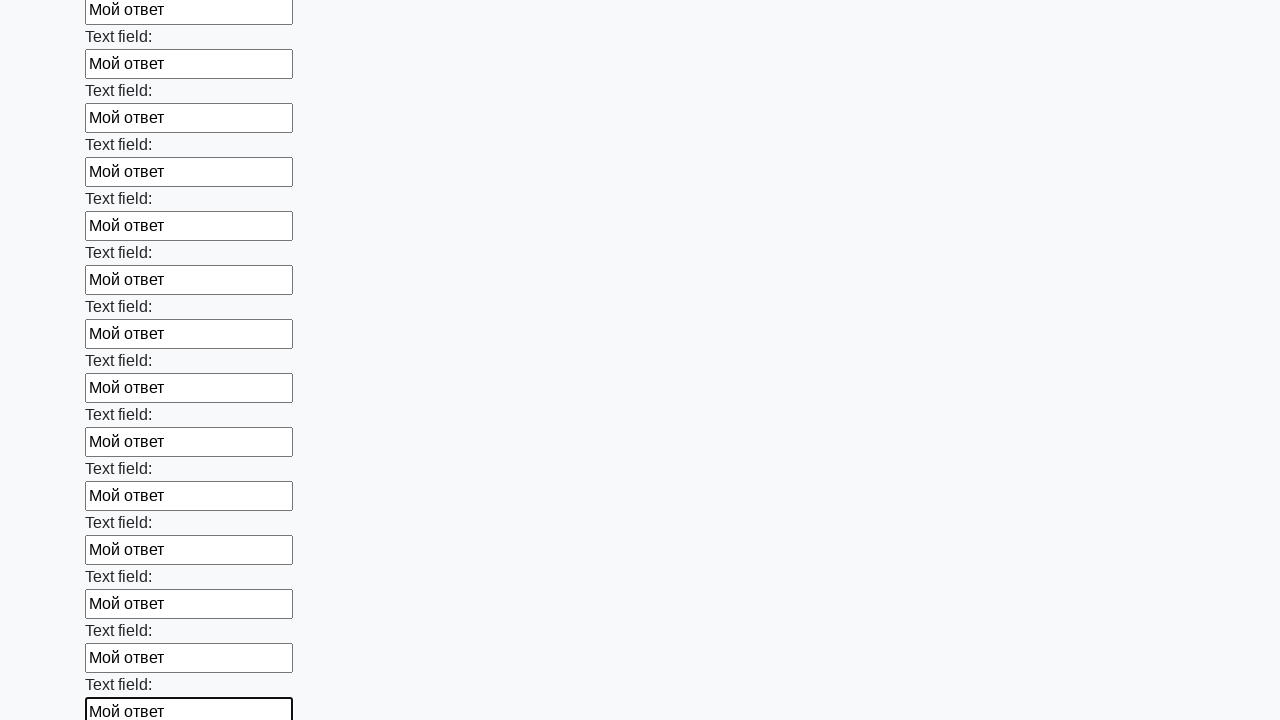

Filled input field 49 with 'Мой ответ' on div.first_block > input >> nth=48
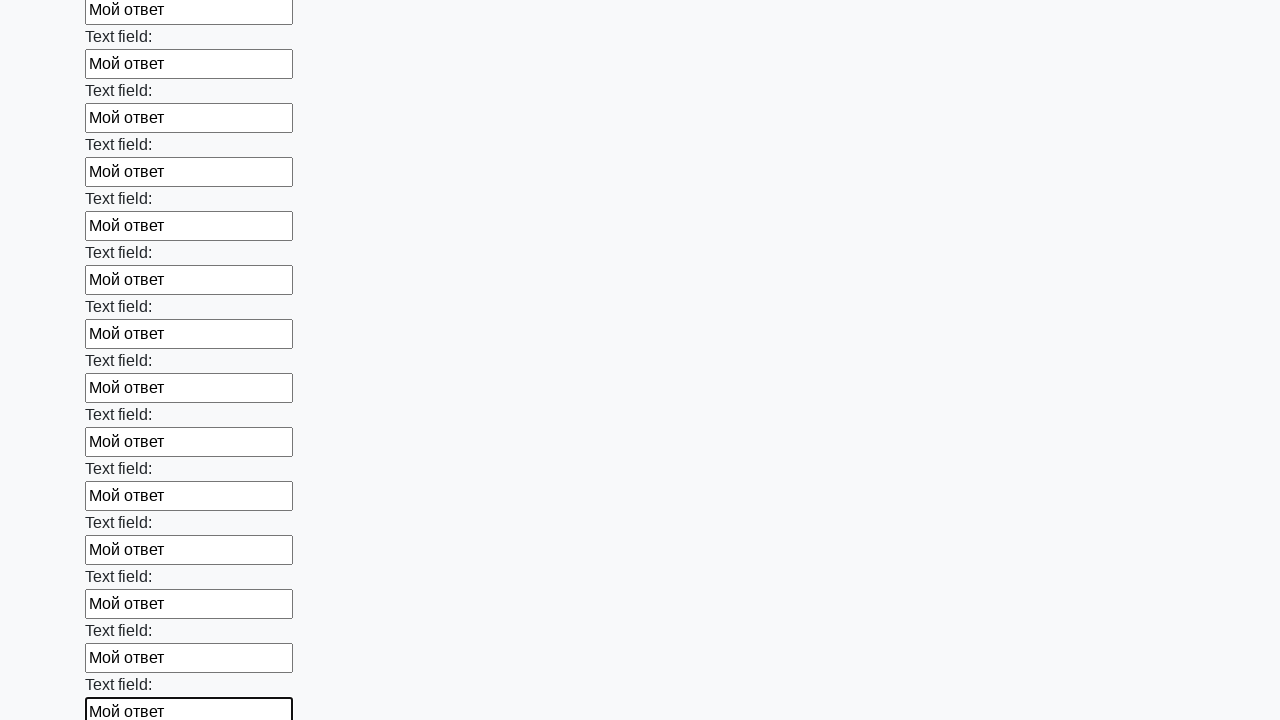

Filled input field 50 with 'Мой ответ' on div.first_block > input >> nth=49
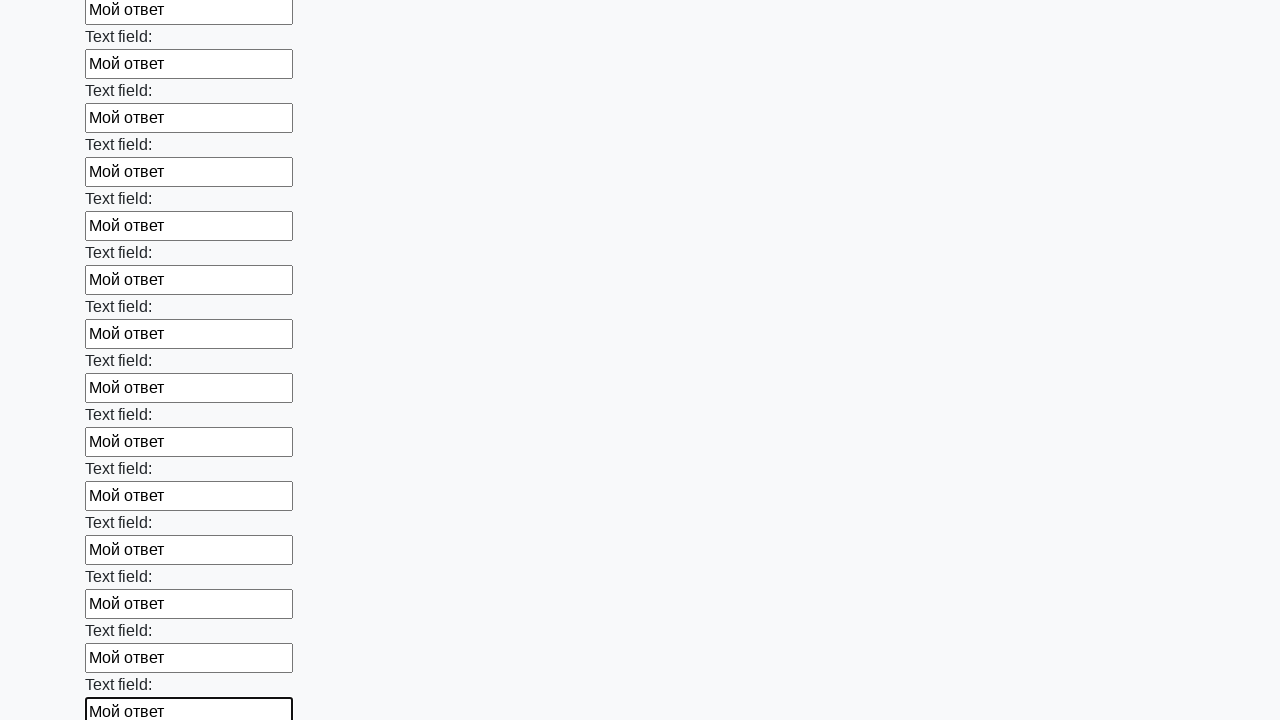

Filled input field 51 with 'Мой ответ' on div.first_block > input >> nth=50
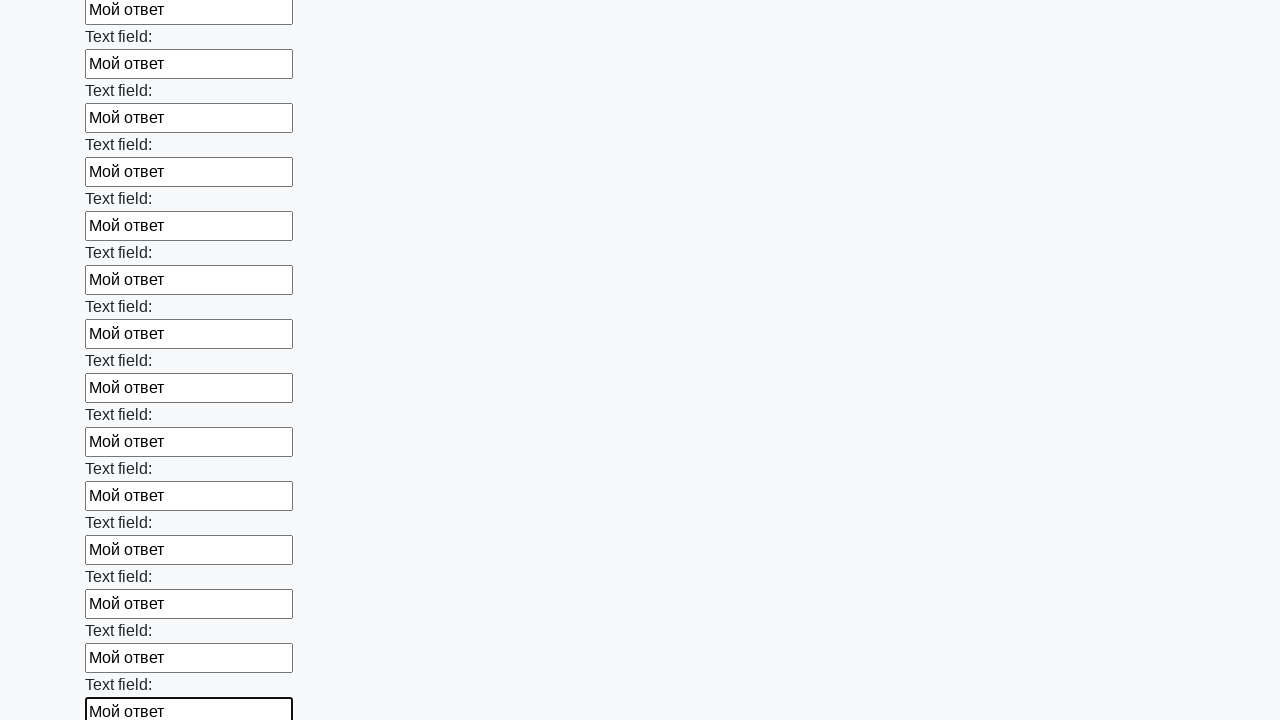

Filled input field 52 with 'Мой ответ' on div.first_block > input >> nth=51
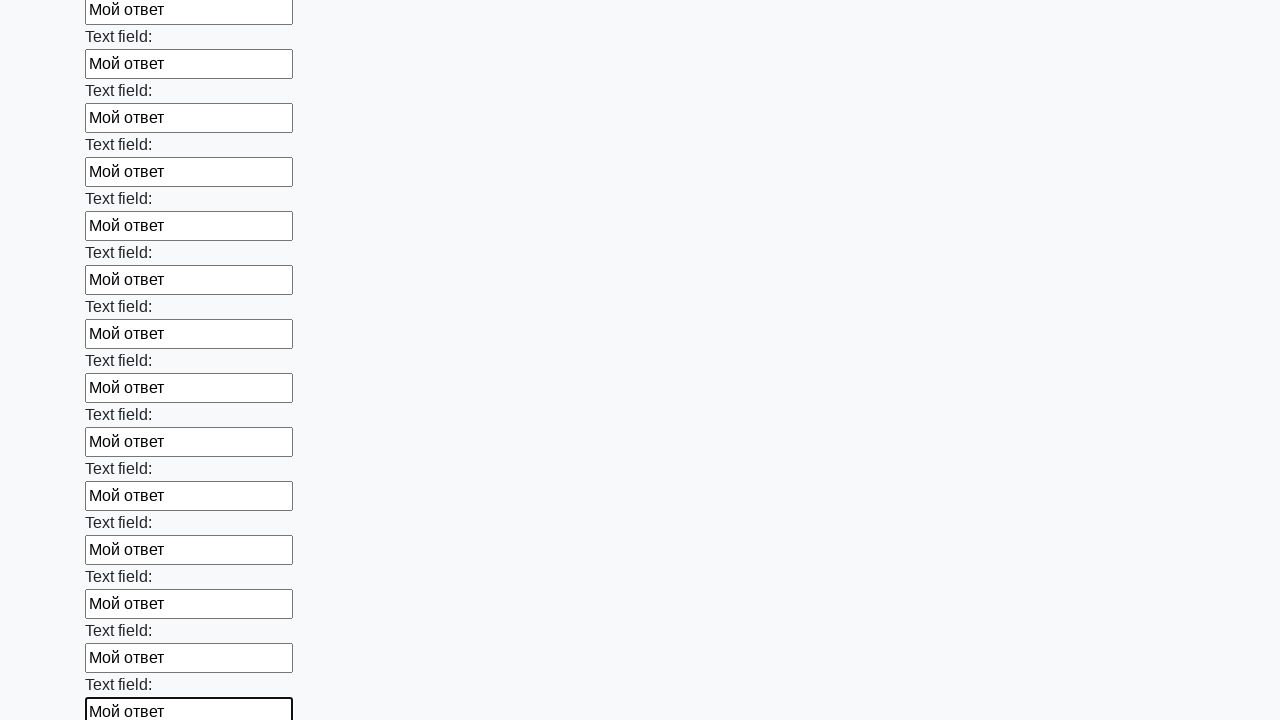

Filled input field 53 with 'Мой ответ' on div.first_block > input >> nth=52
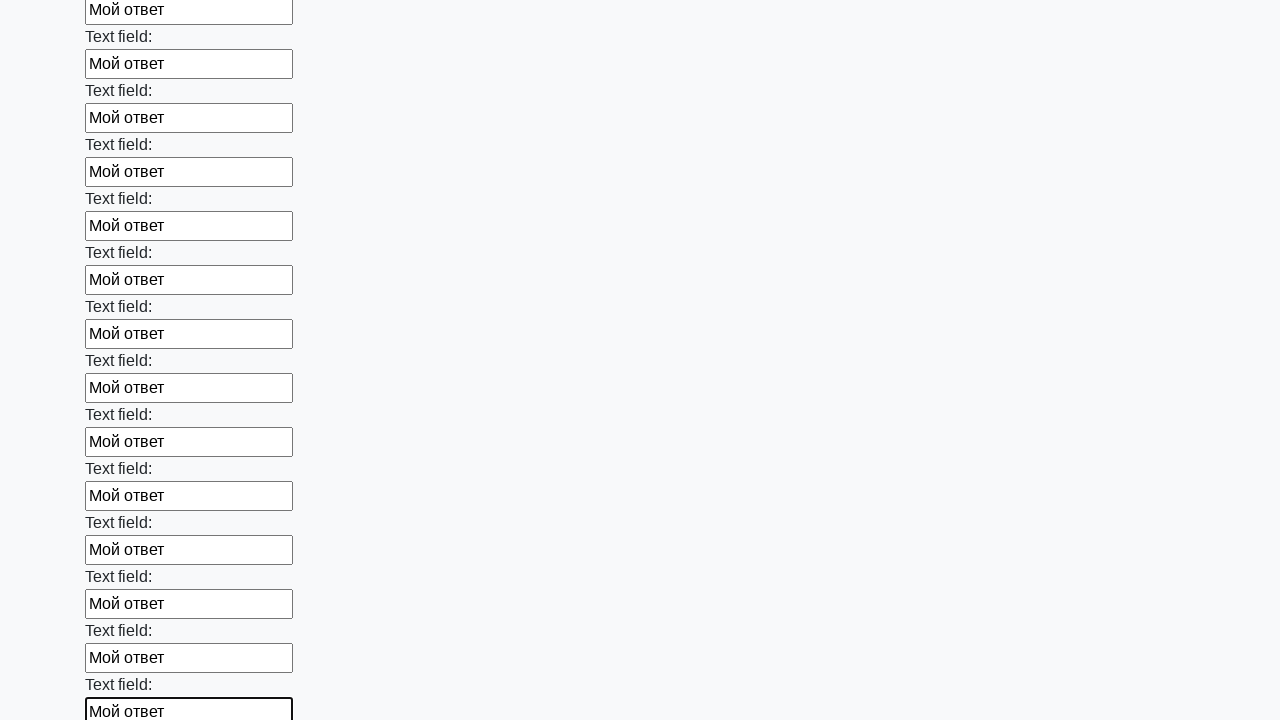

Filled input field 54 with 'Мой ответ' on div.first_block > input >> nth=53
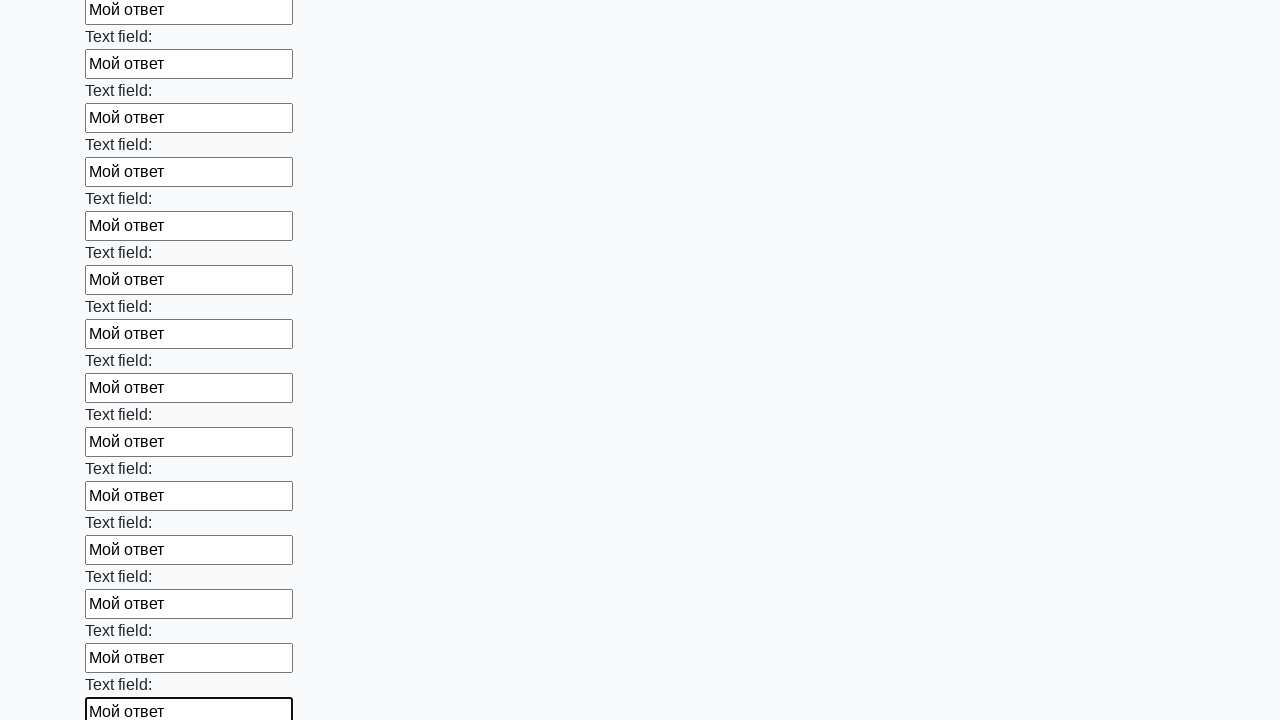

Filled input field 55 with 'Мой ответ' on div.first_block > input >> nth=54
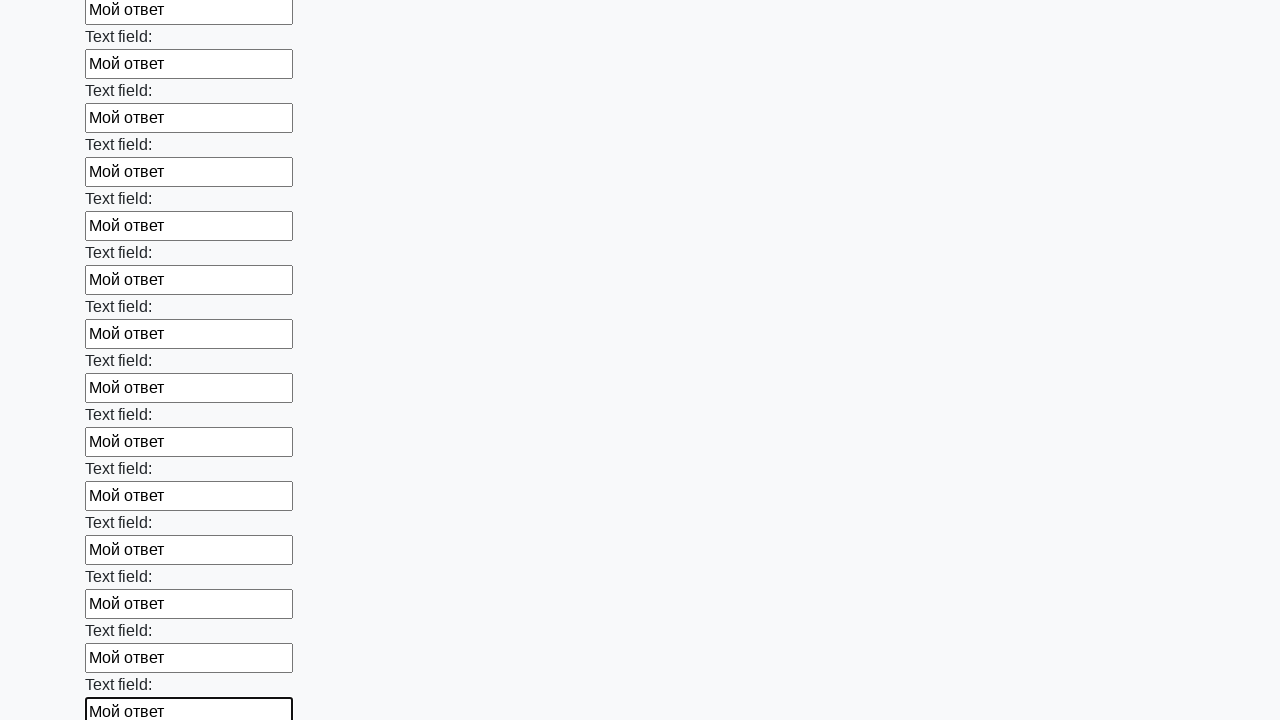

Filled input field 56 with 'Мой ответ' on div.first_block > input >> nth=55
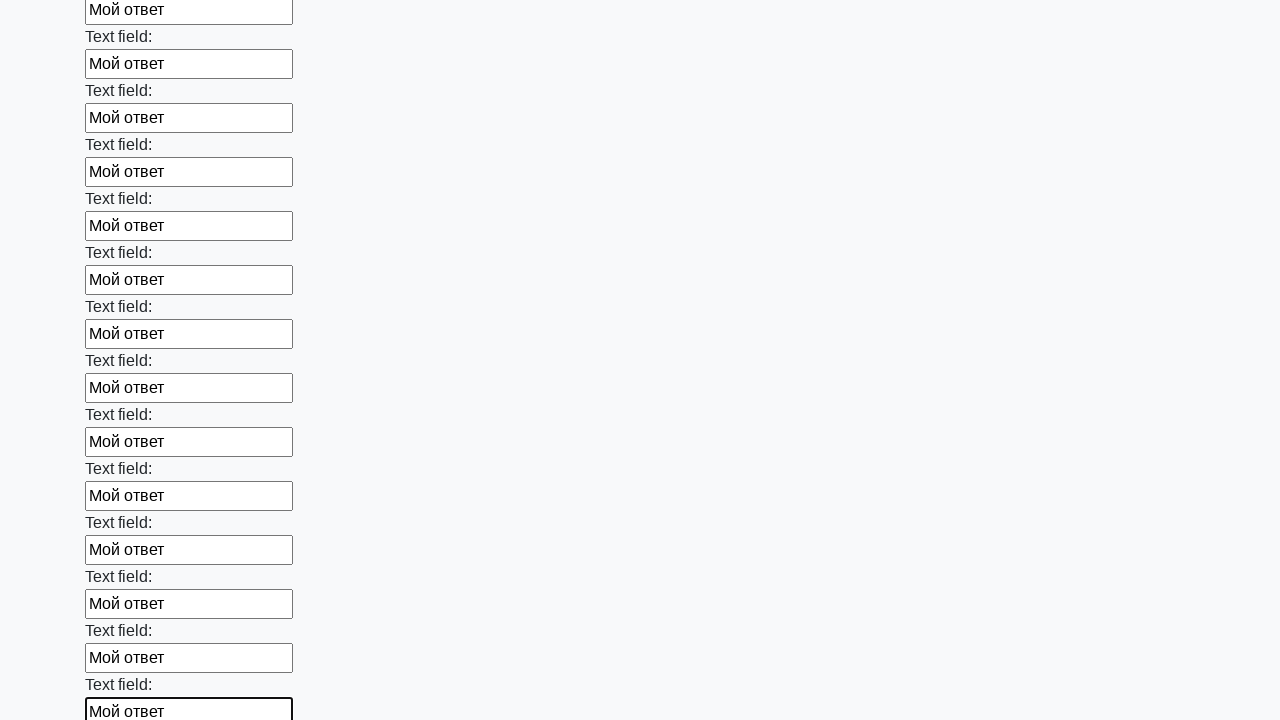

Filled input field 57 with 'Мой ответ' on div.first_block > input >> nth=56
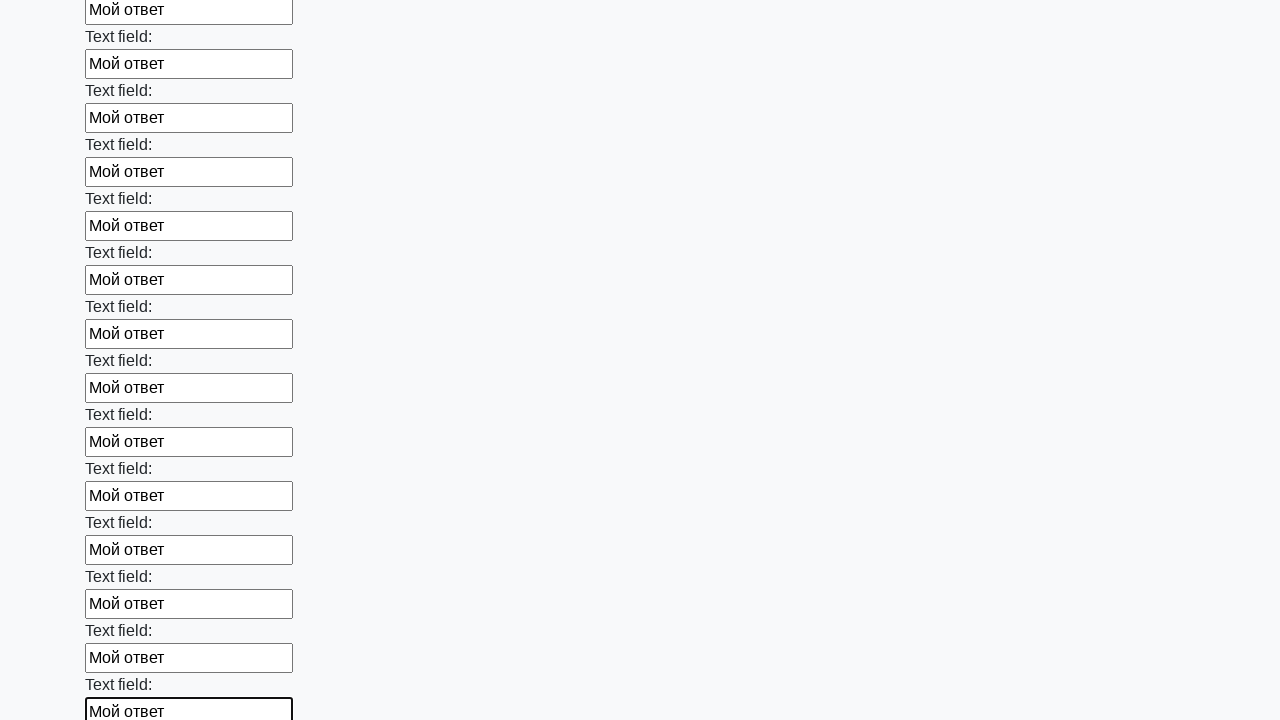

Filled input field 58 with 'Мой ответ' on div.first_block > input >> nth=57
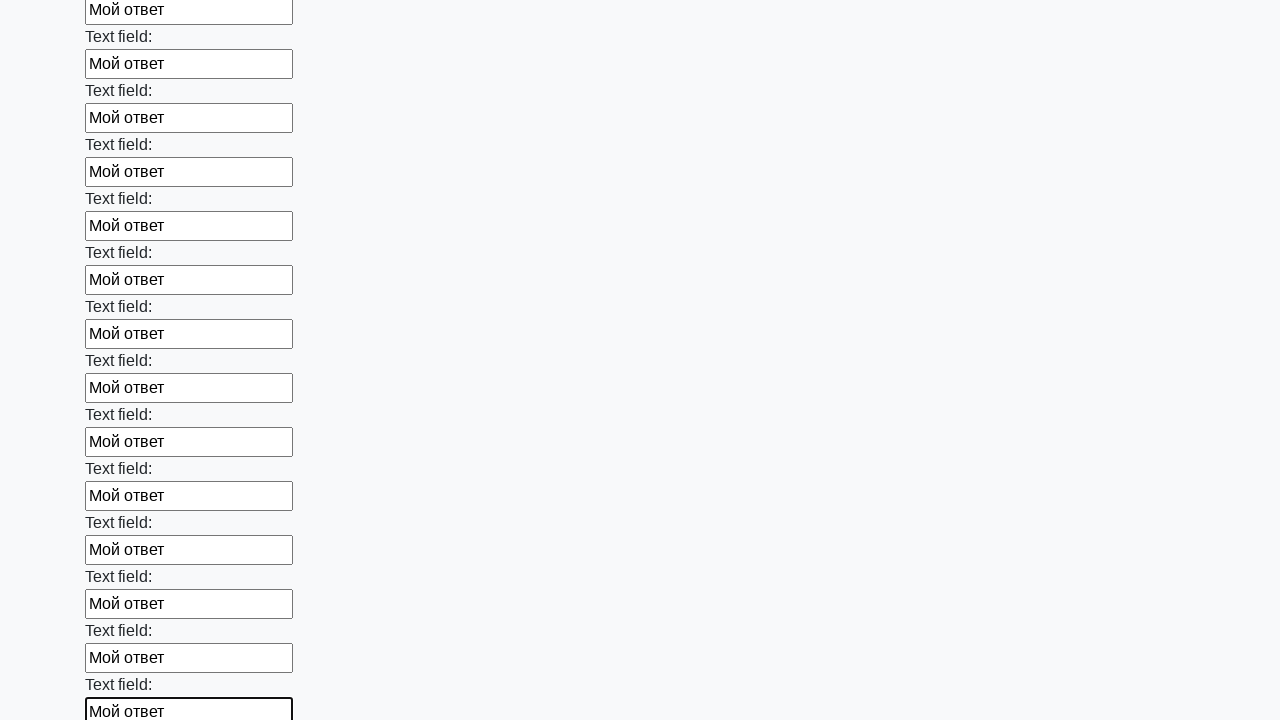

Filled input field 59 with 'Мой ответ' on div.first_block > input >> nth=58
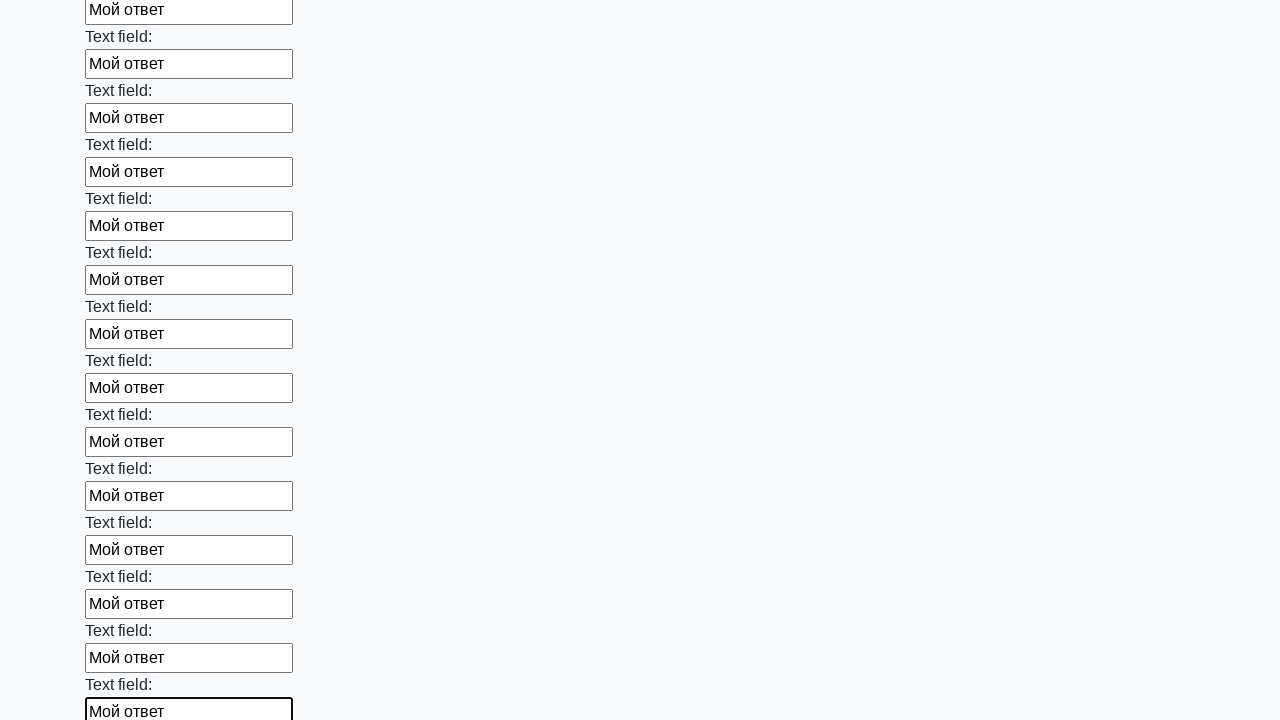

Filled input field 60 with 'Мой ответ' on div.first_block > input >> nth=59
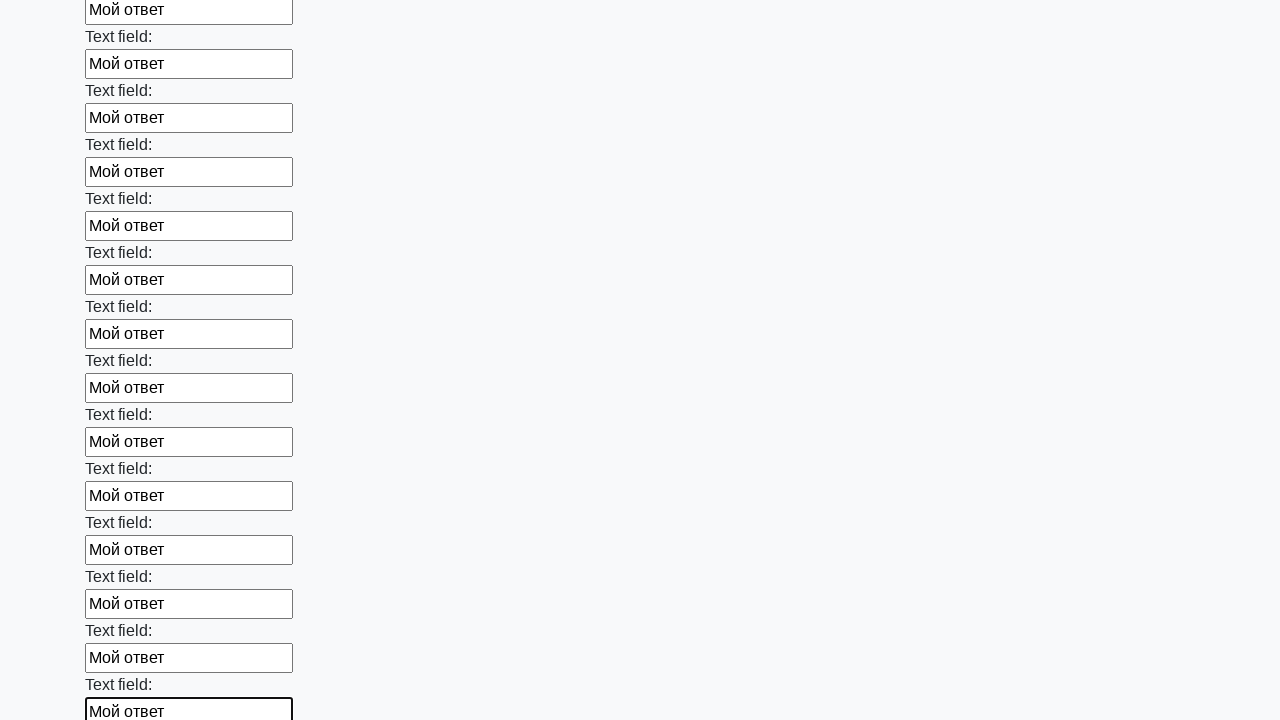

Filled input field 61 with 'Мой ответ' on div.first_block > input >> nth=60
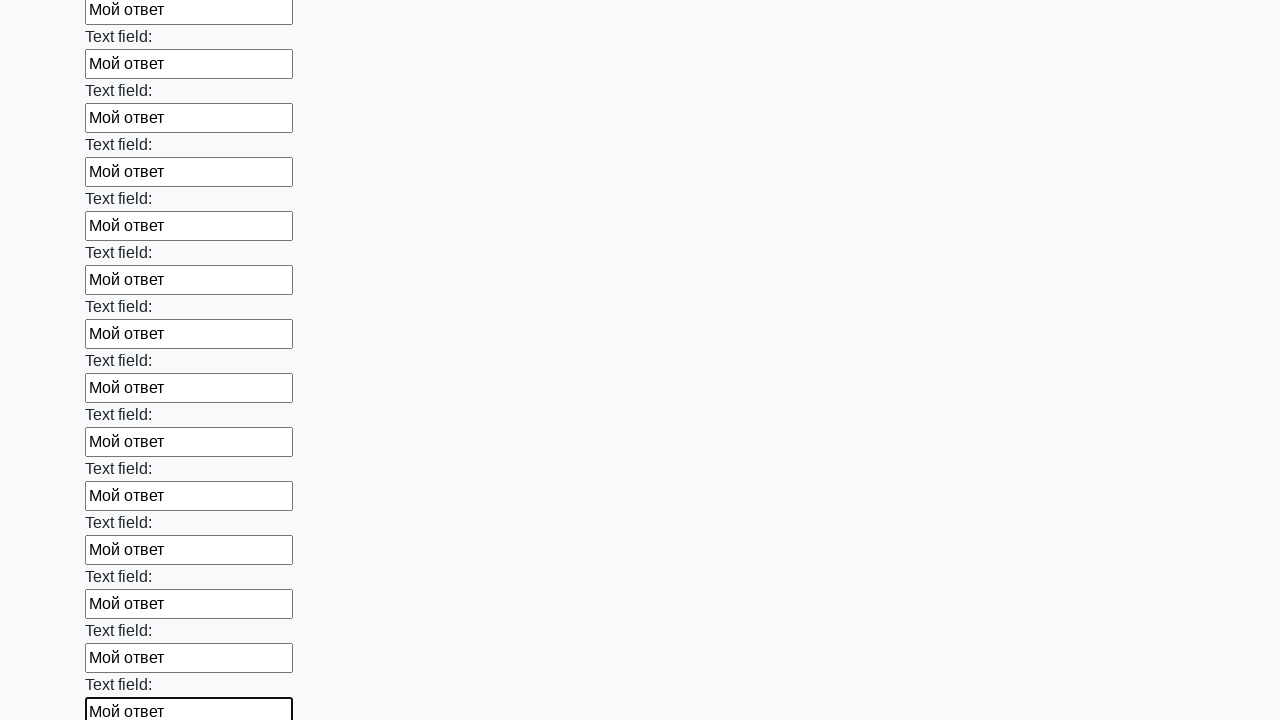

Filled input field 62 with 'Мой ответ' on div.first_block > input >> nth=61
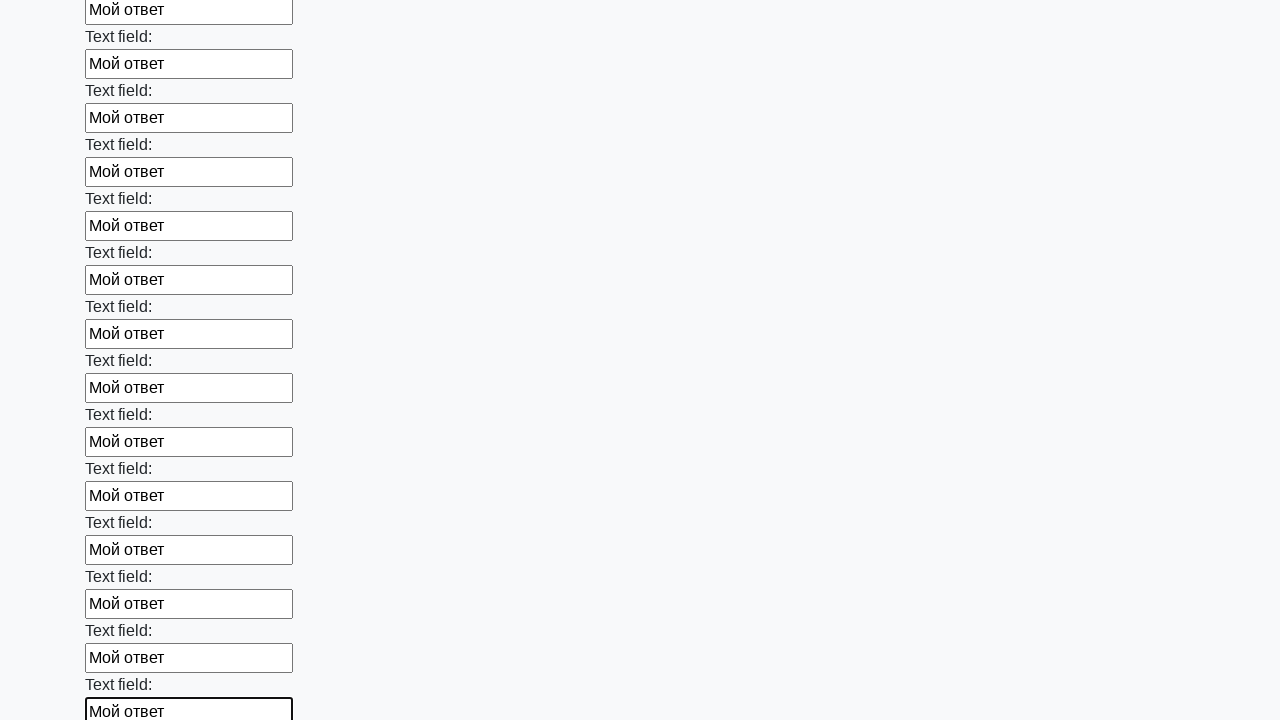

Filled input field 63 with 'Мой ответ' on div.first_block > input >> nth=62
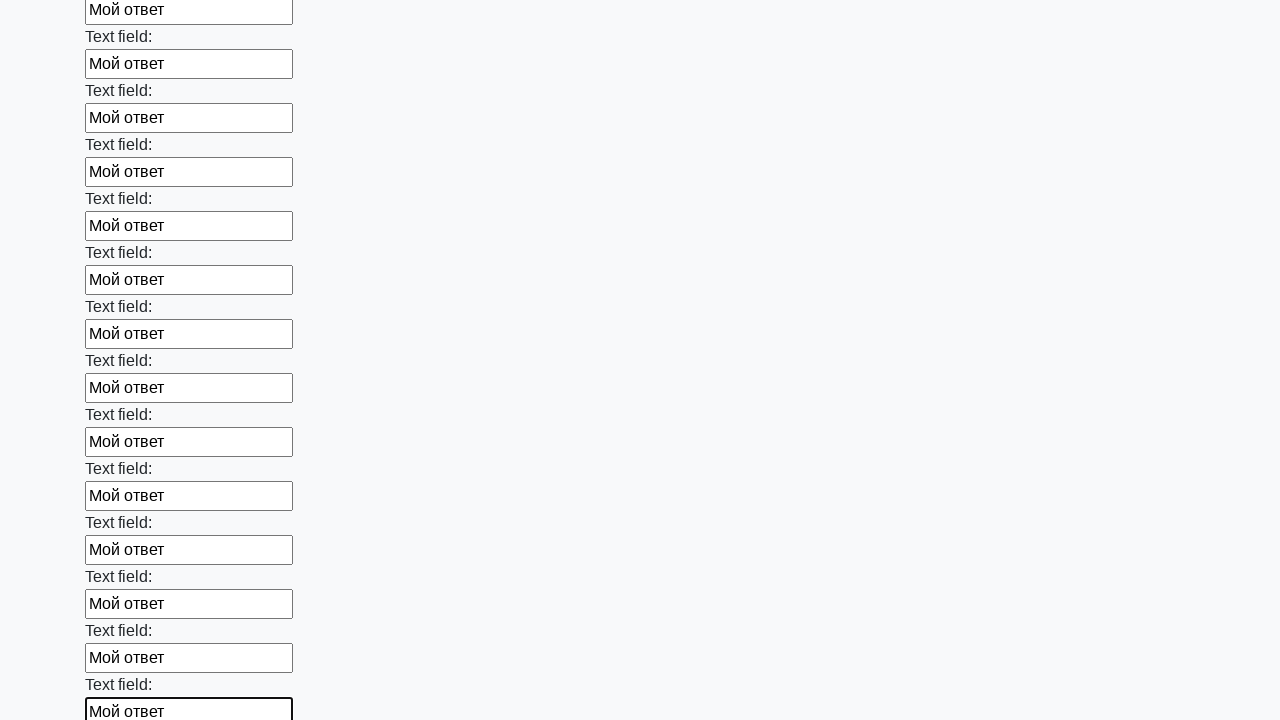

Filled input field 64 with 'Мой ответ' on div.first_block > input >> nth=63
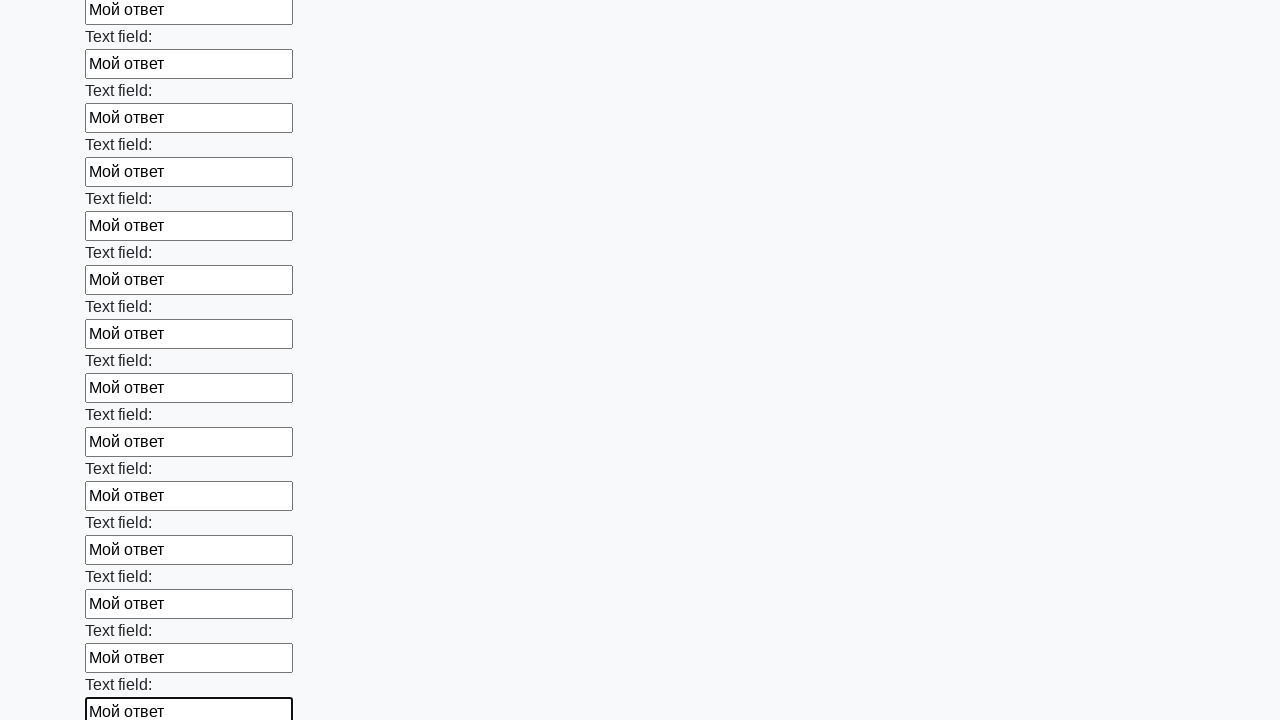

Filled input field 65 with 'Мой ответ' on div.first_block > input >> nth=64
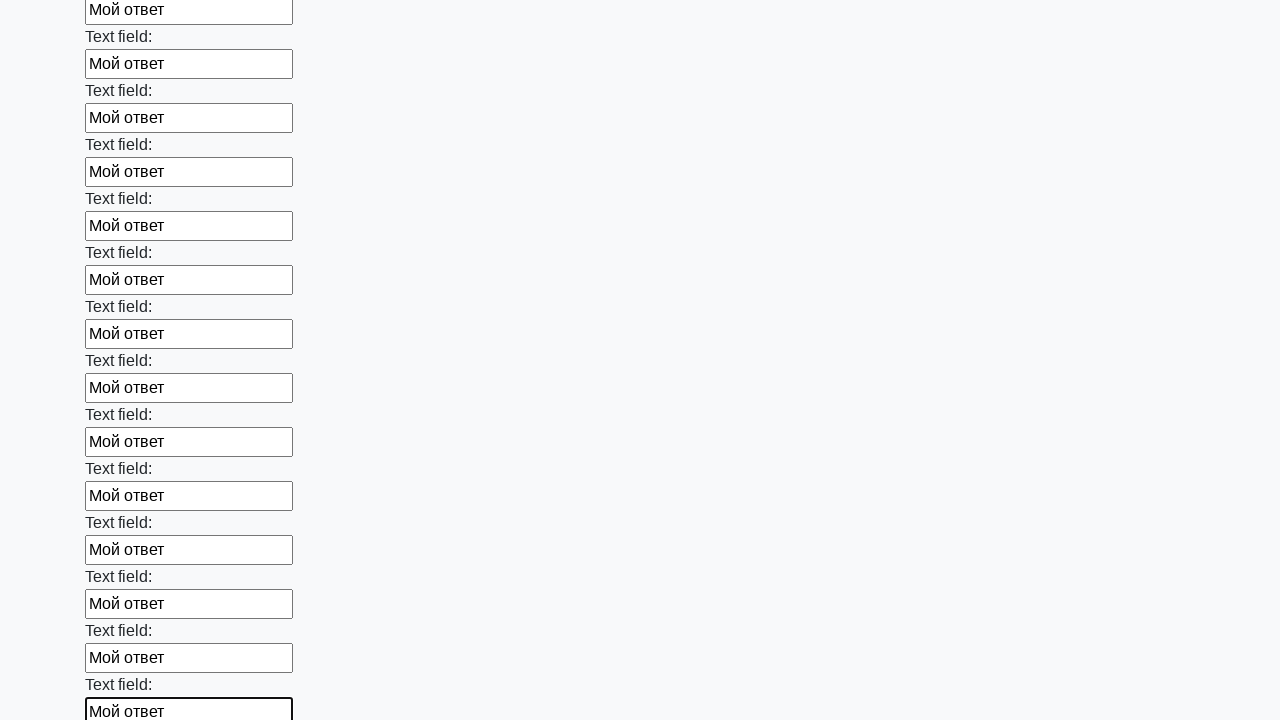

Filled input field 66 with 'Мой ответ' on div.first_block > input >> nth=65
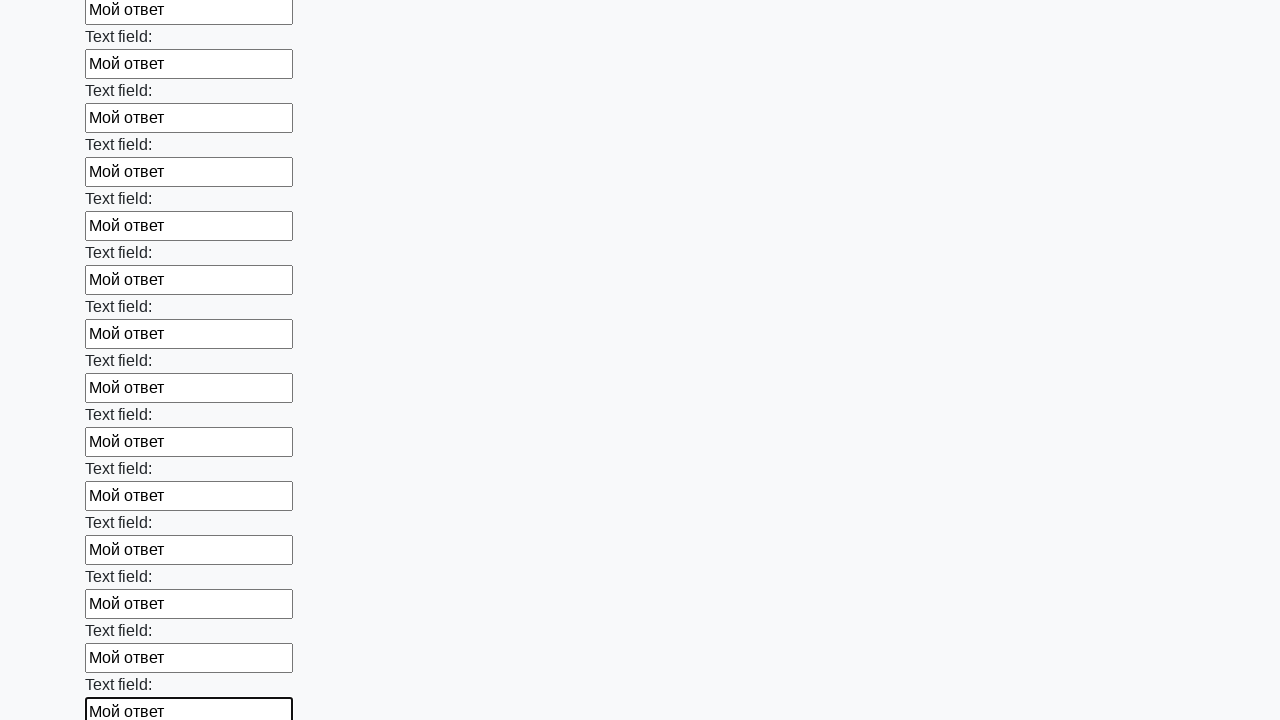

Filled input field 67 with 'Мой ответ' on div.first_block > input >> nth=66
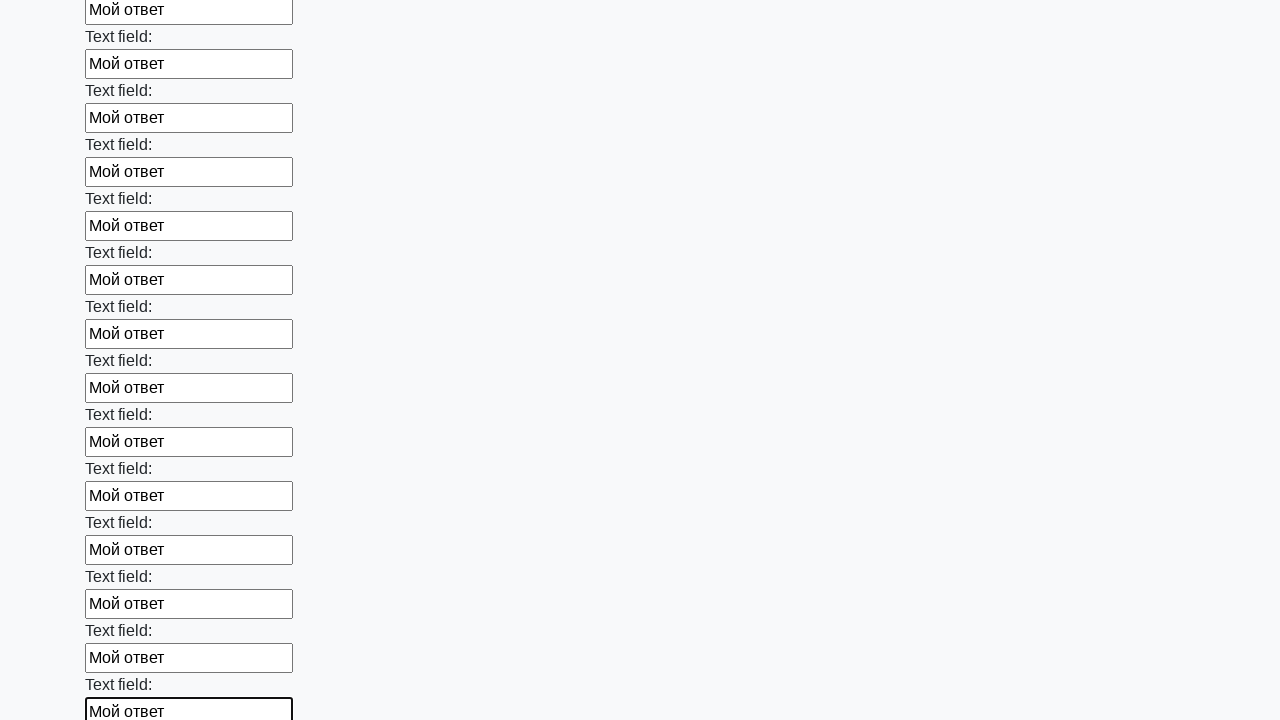

Filled input field 68 with 'Мой ответ' on div.first_block > input >> nth=67
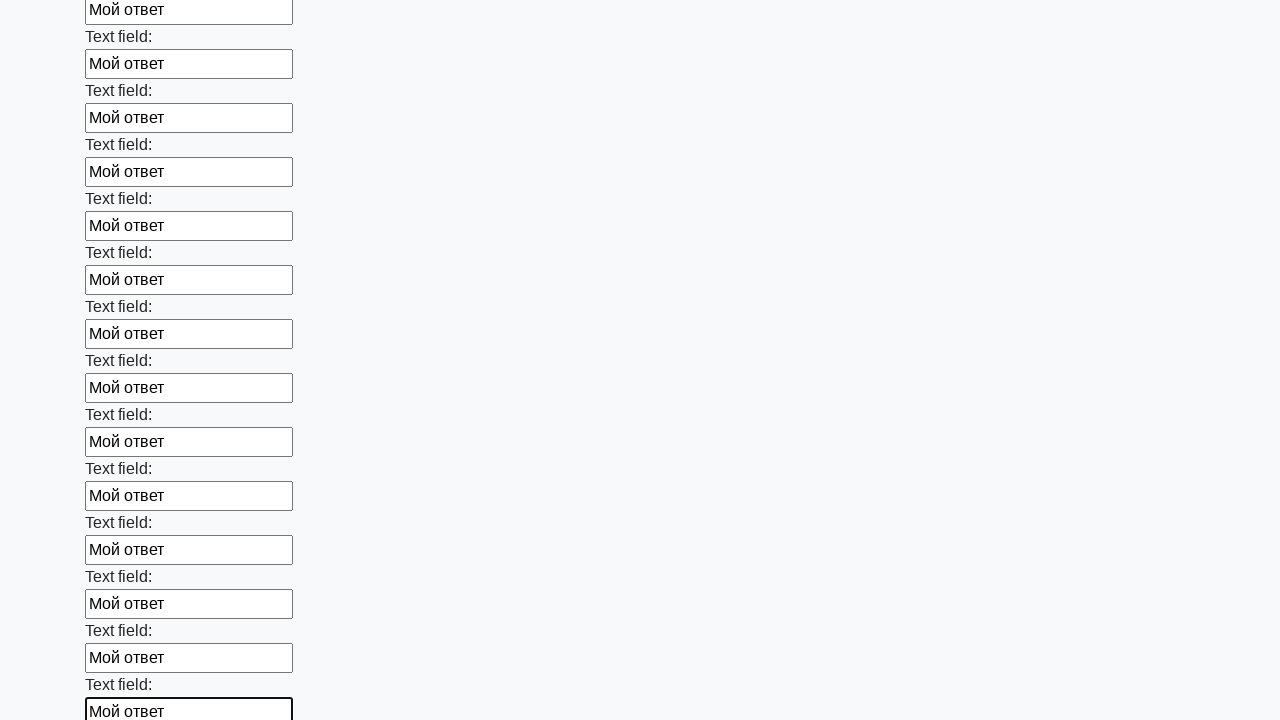

Filled input field 69 with 'Мой ответ' on div.first_block > input >> nth=68
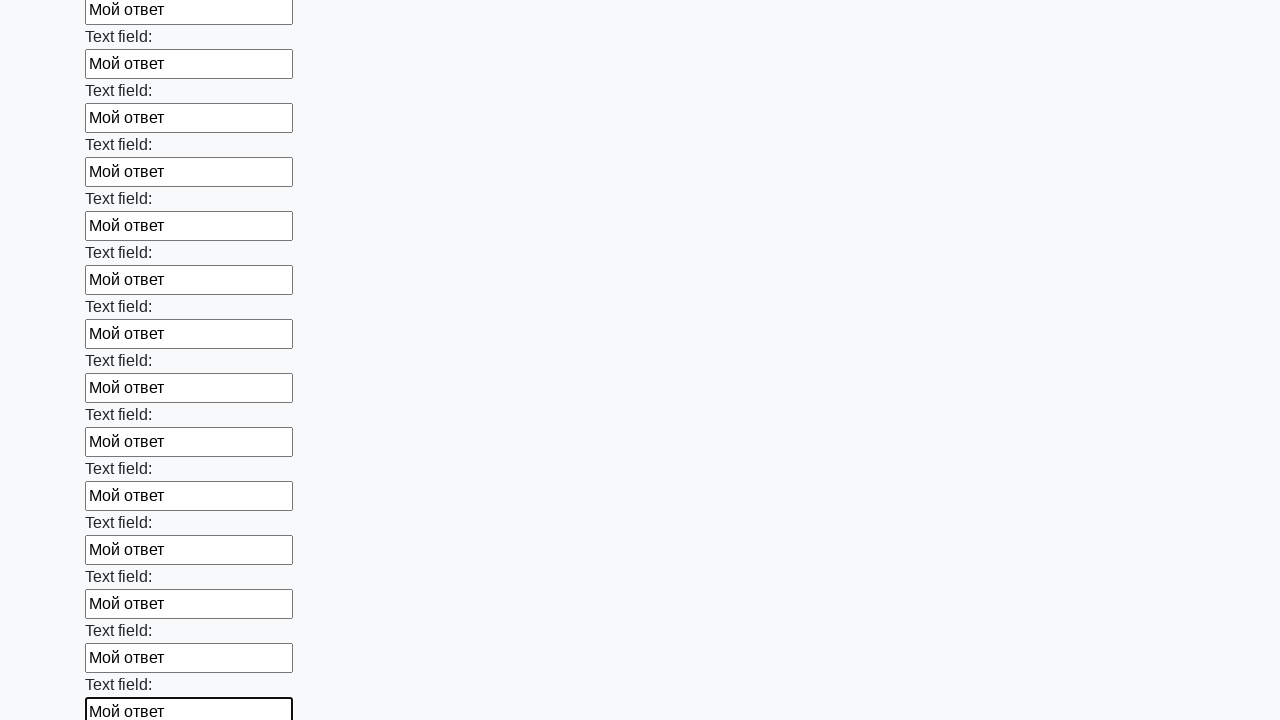

Filled input field 70 with 'Мой ответ' on div.first_block > input >> nth=69
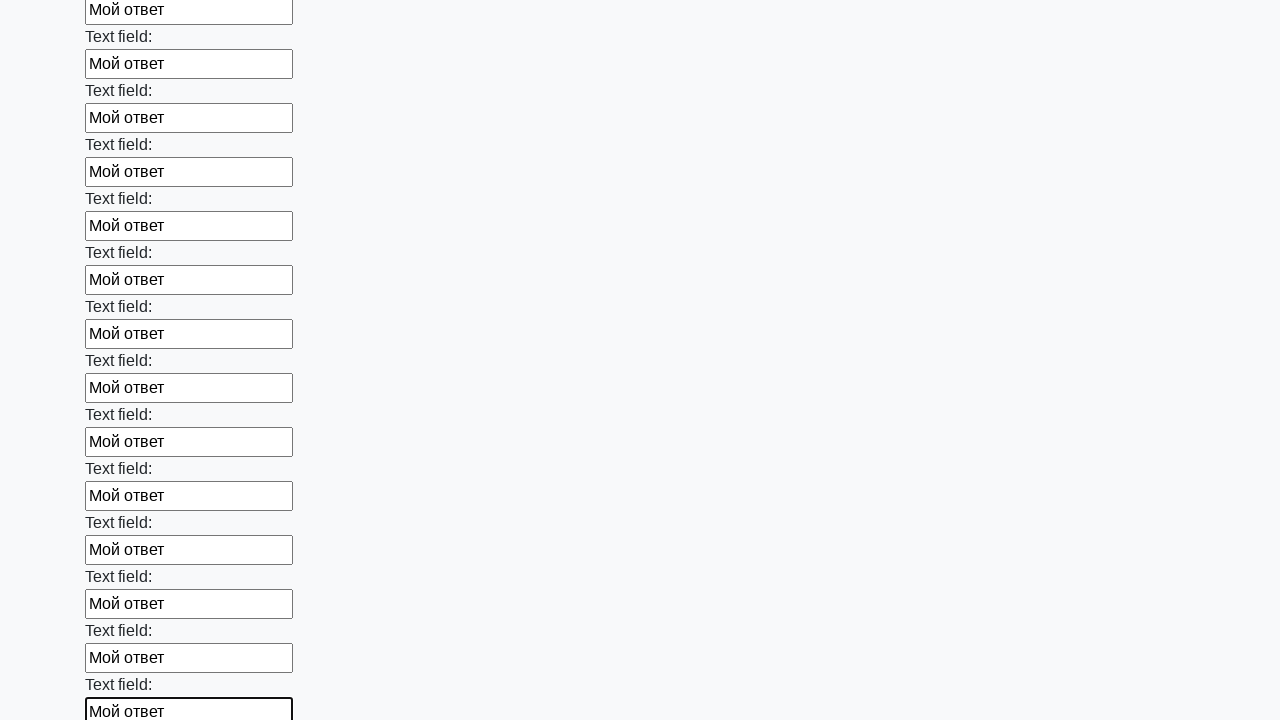

Filled input field 71 with 'Мой ответ' on div.first_block > input >> nth=70
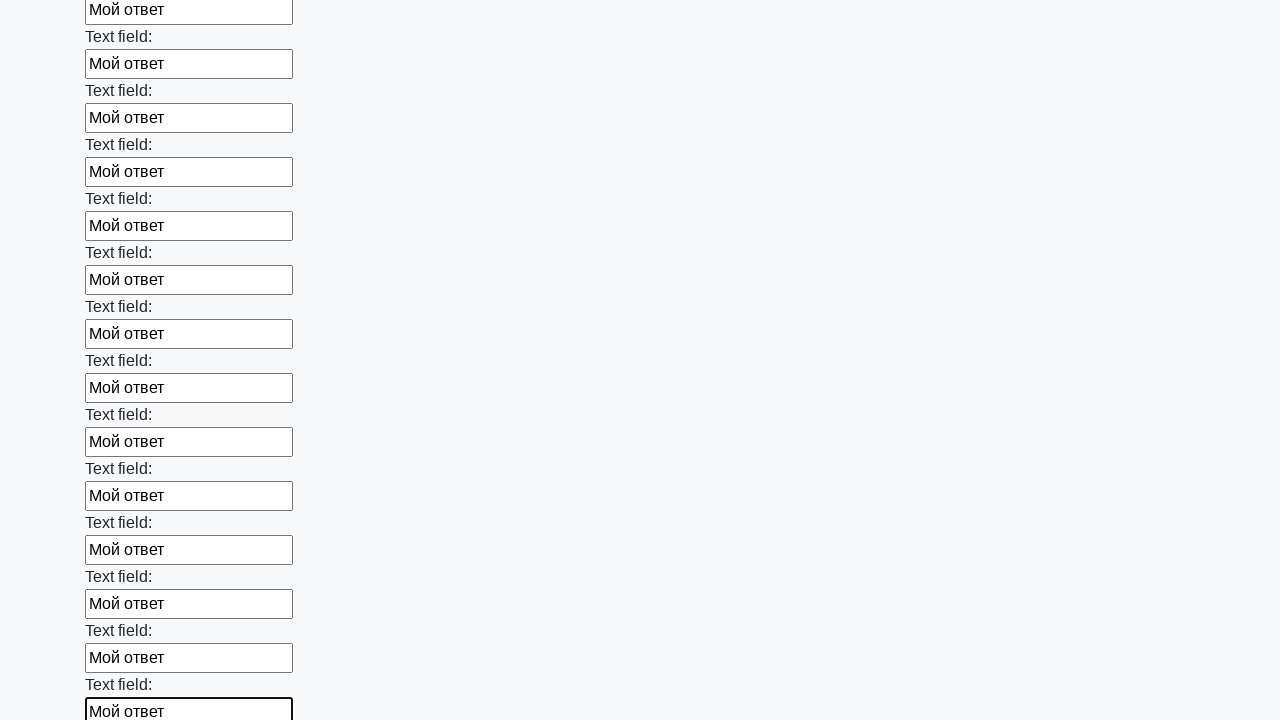

Filled input field 72 with 'Мой ответ' on div.first_block > input >> nth=71
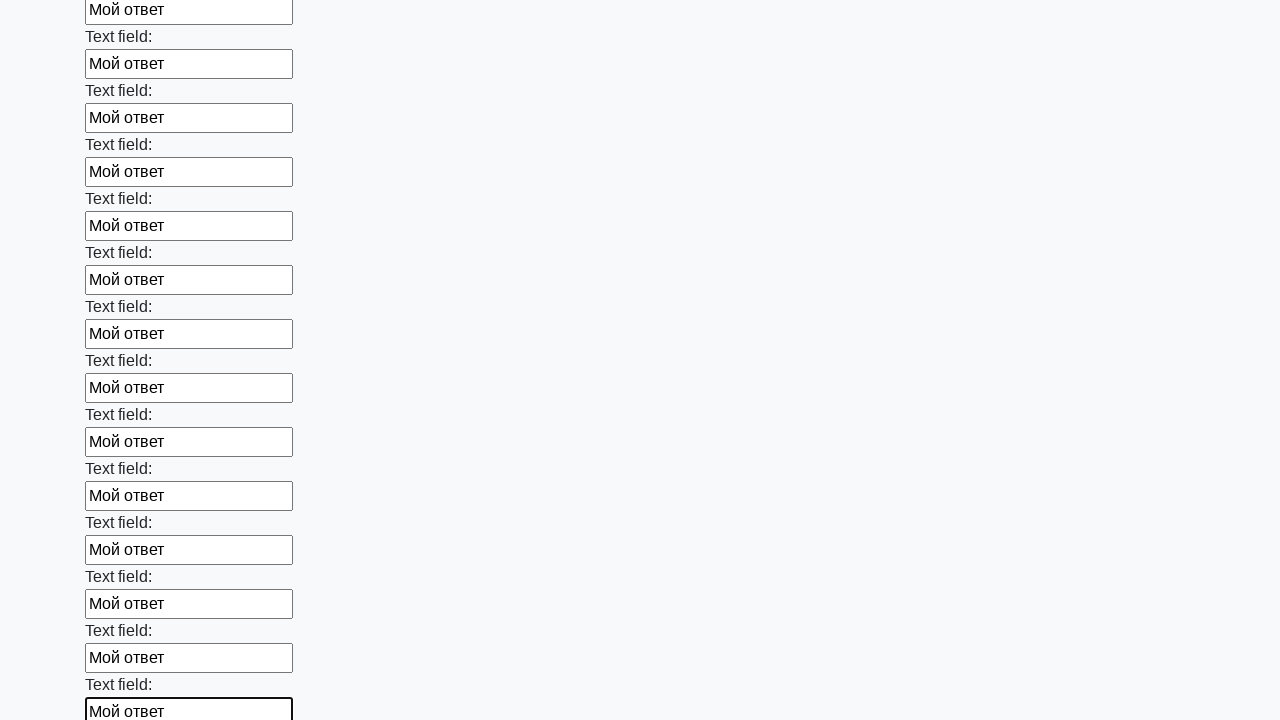

Filled input field 73 with 'Мой ответ' on div.first_block > input >> nth=72
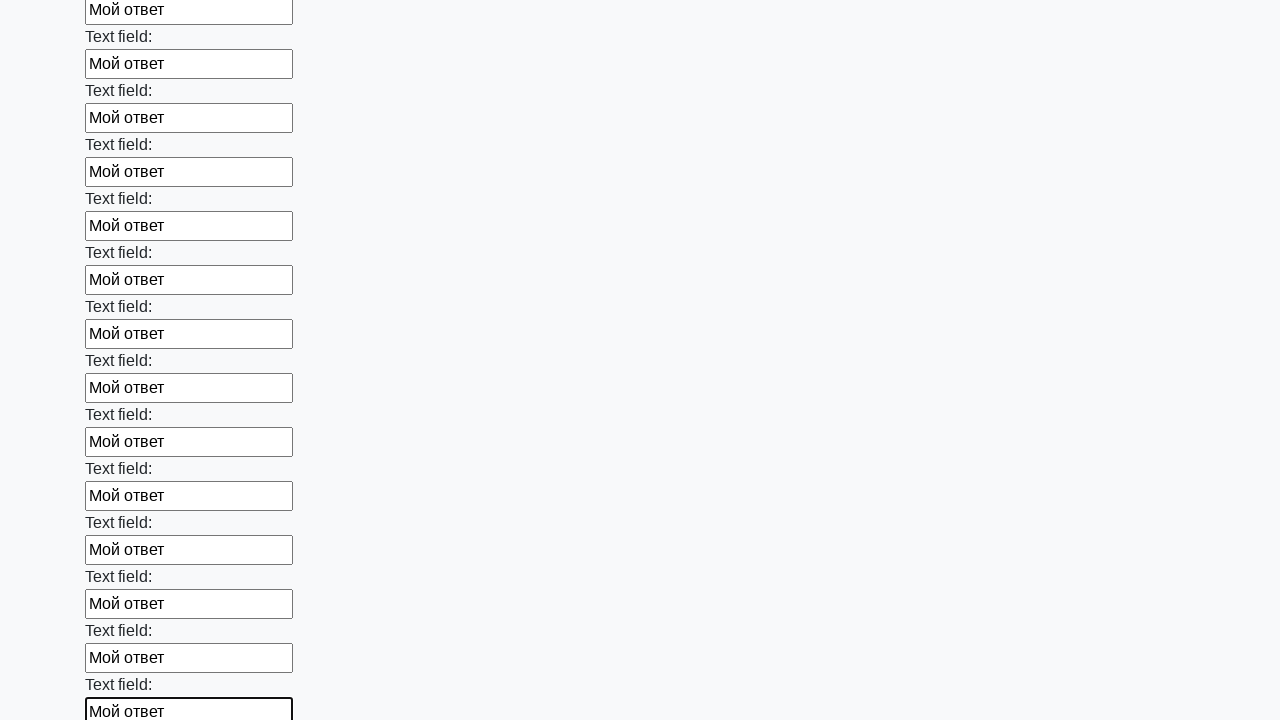

Filled input field 74 with 'Мой ответ' on div.first_block > input >> nth=73
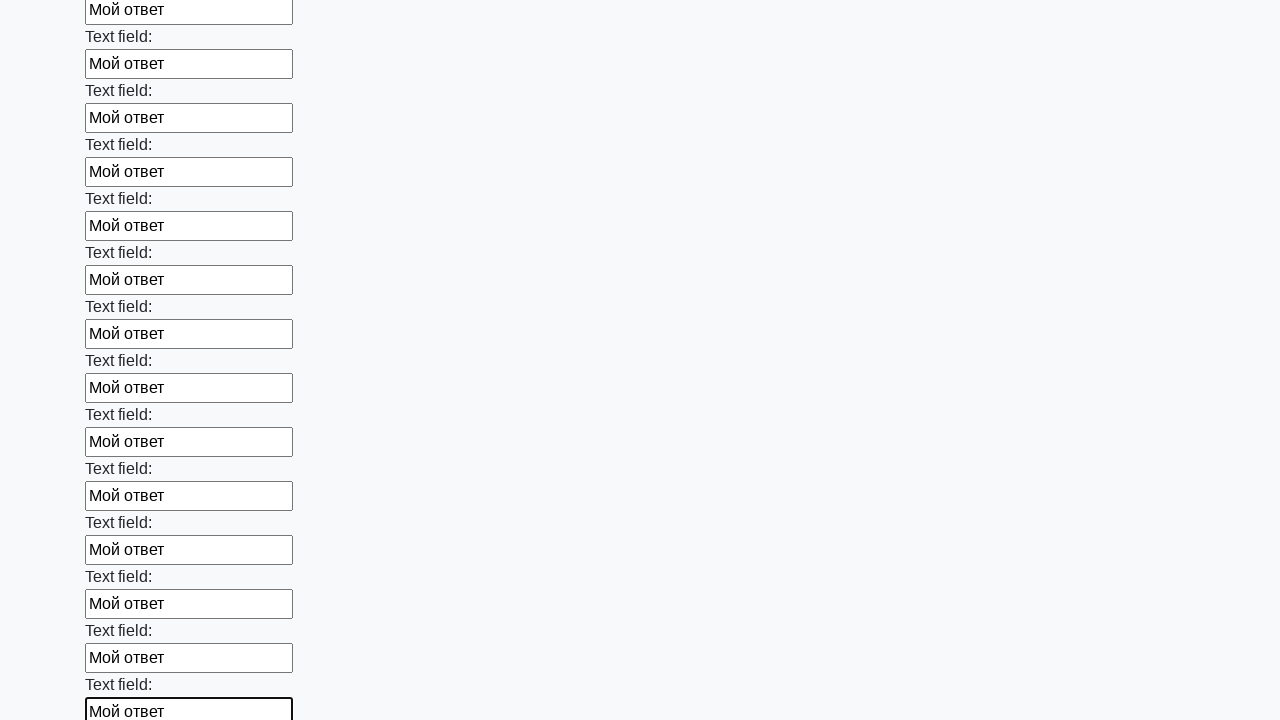

Filled input field 75 with 'Мой ответ' on div.first_block > input >> nth=74
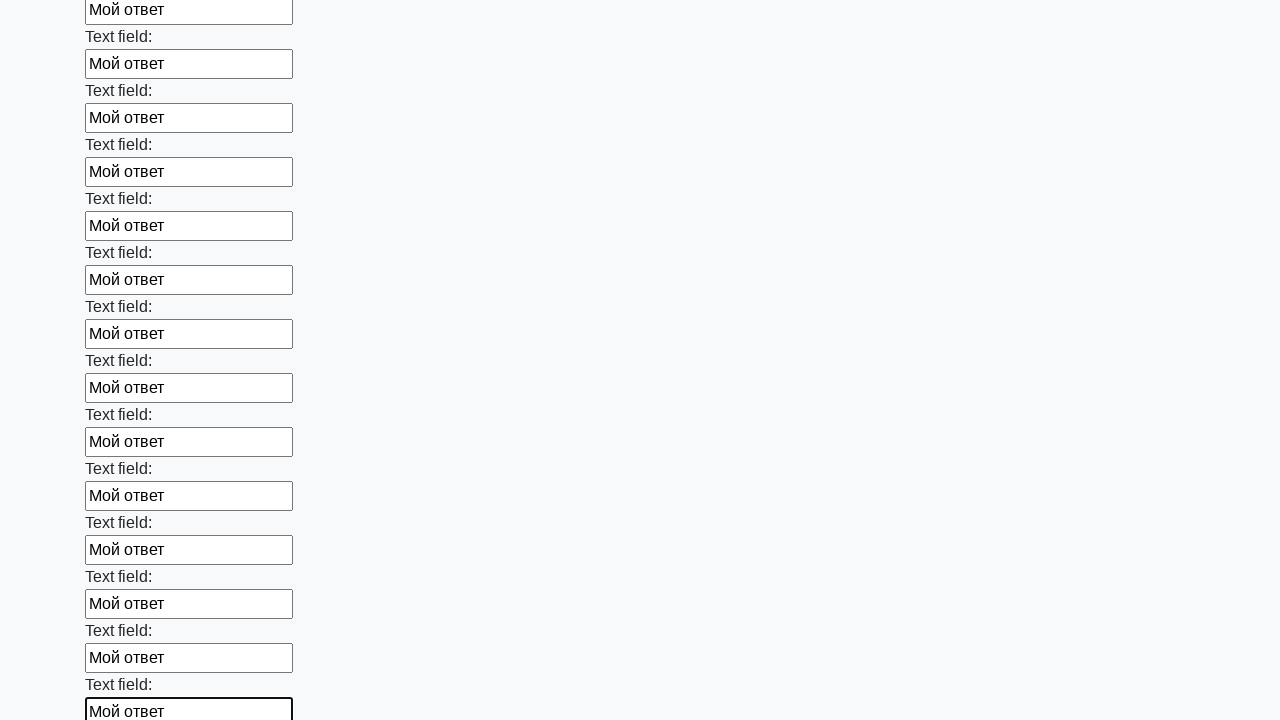

Filled input field 76 with 'Мой ответ' on div.first_block > input >> nth=75
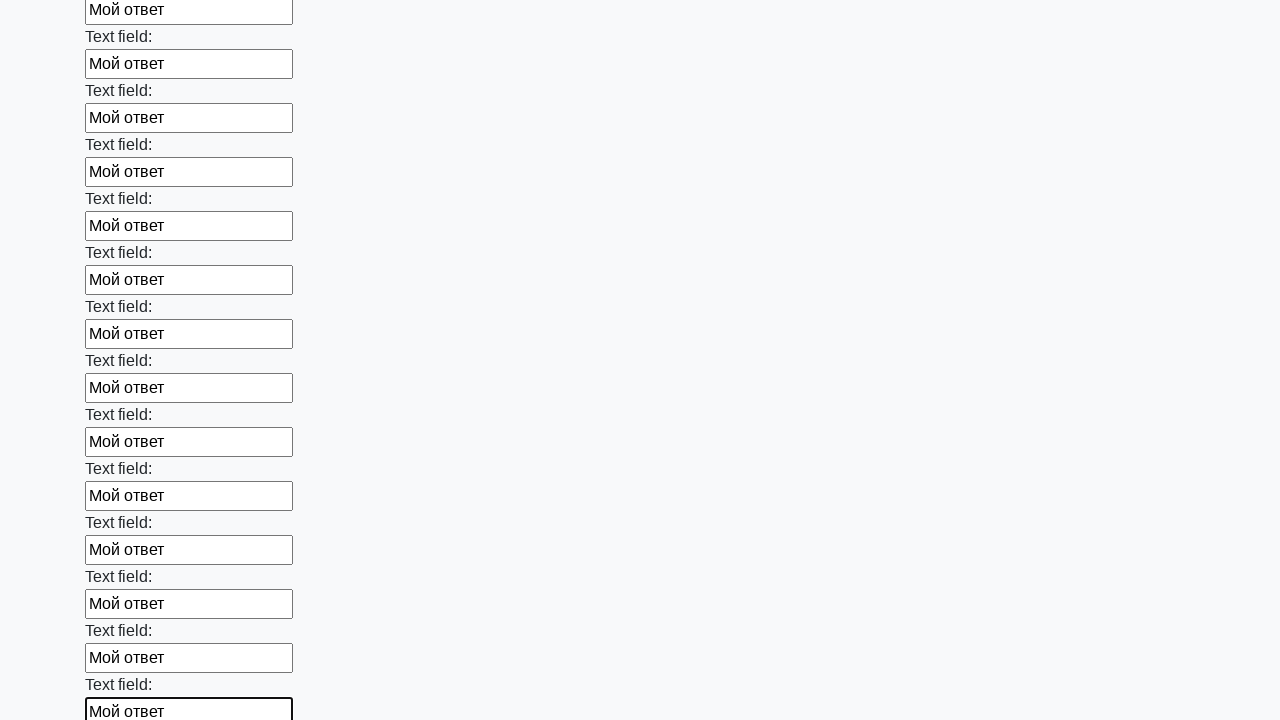

Filled input field 77 with 'Мой ответ' on div.first_block > input >> nth=76
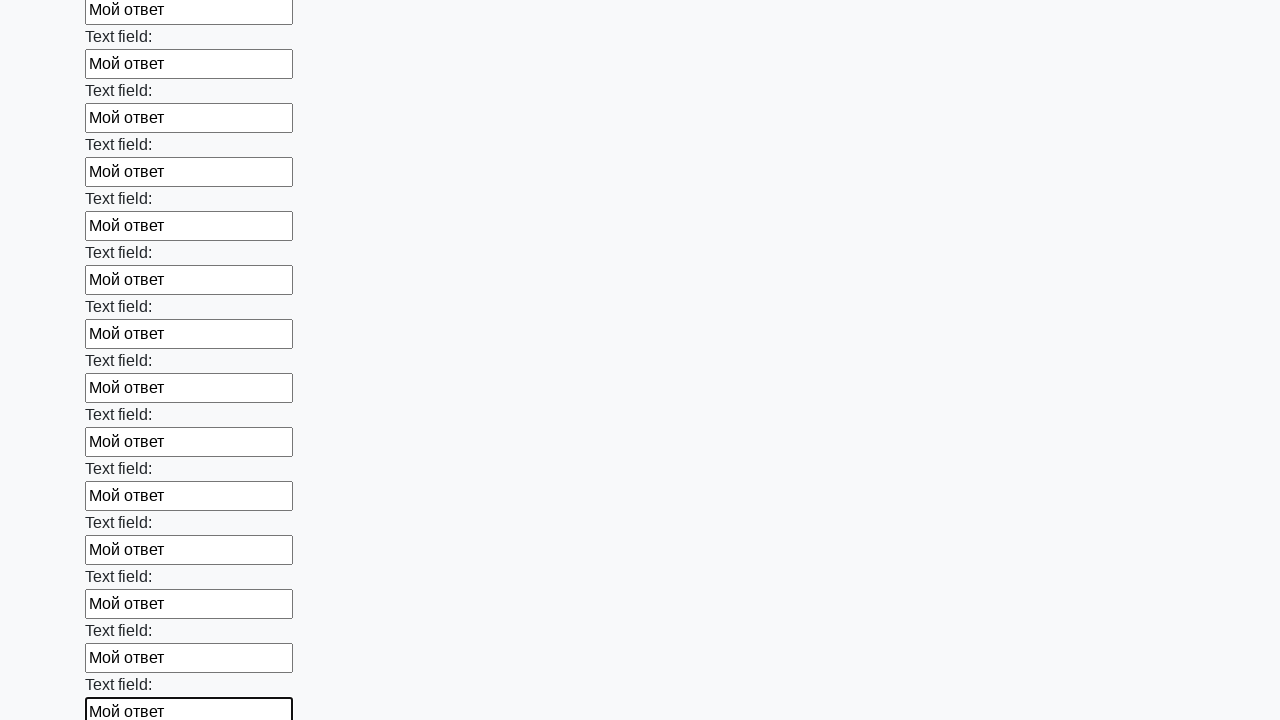

Filled input field 78 with 'Мой ответ' on div.first_block > input >> nth=77
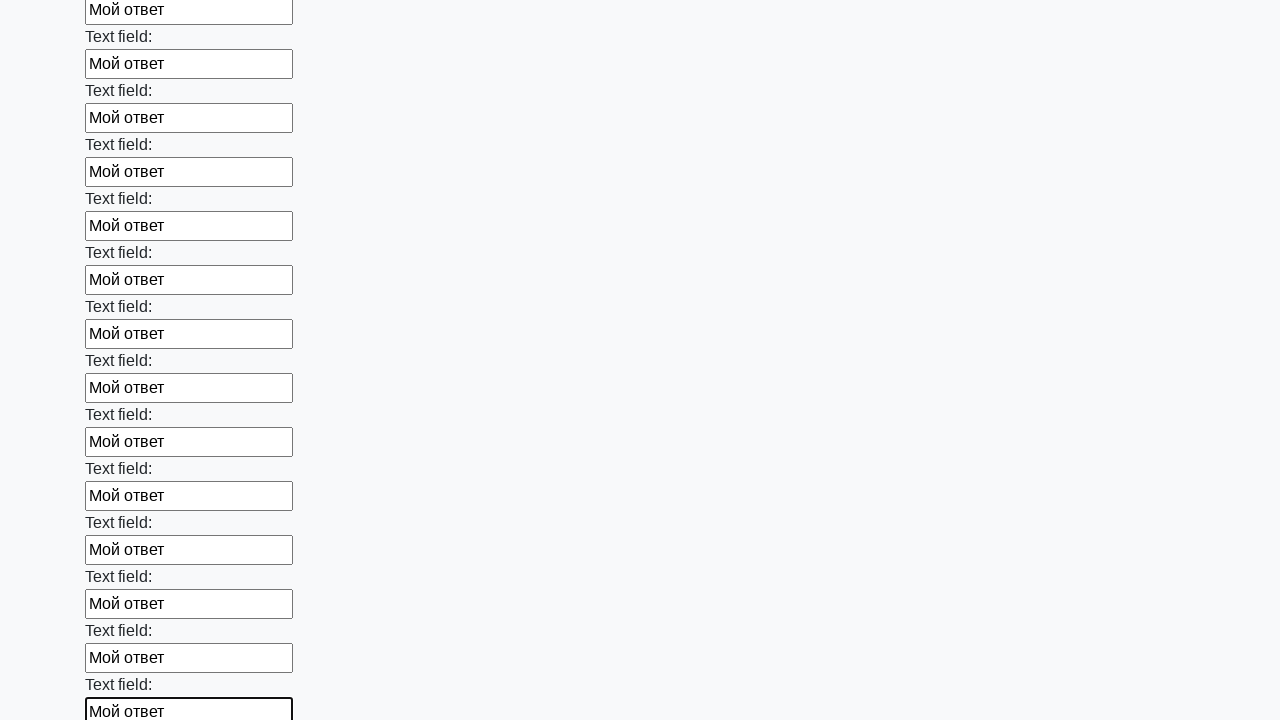

Filled input field 79 with 'Мой ответ' on div.first_block > input >> nth=78
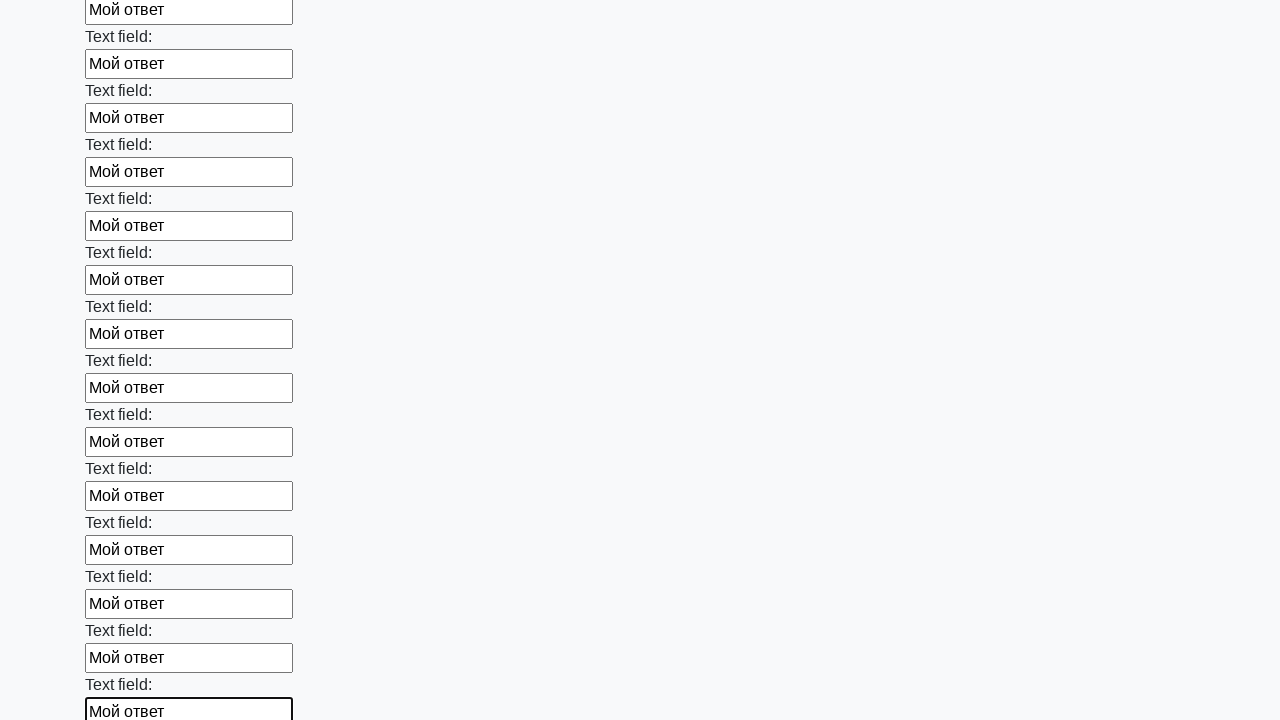

Filled input field 80 with 'Мой ответ' on div.first_block > input >> nth=79
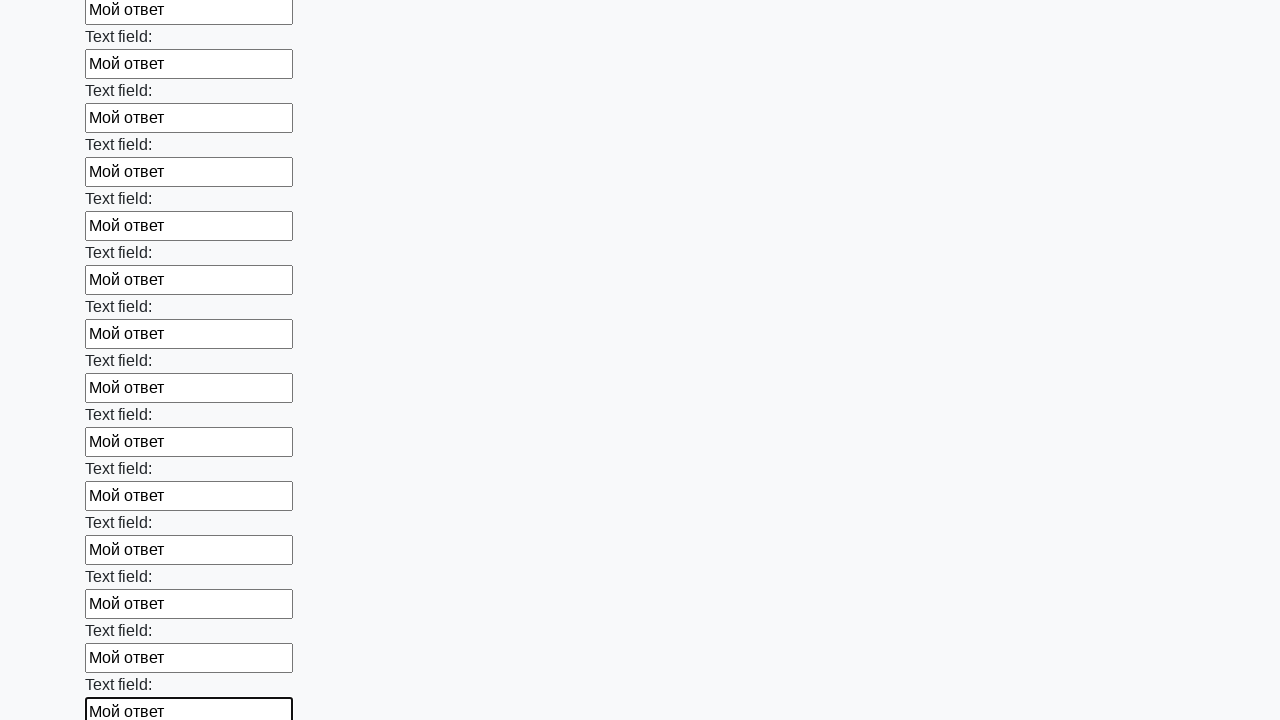

Filled input field 81 with 'Мой ответ' on div.first_block > input >> nth=80
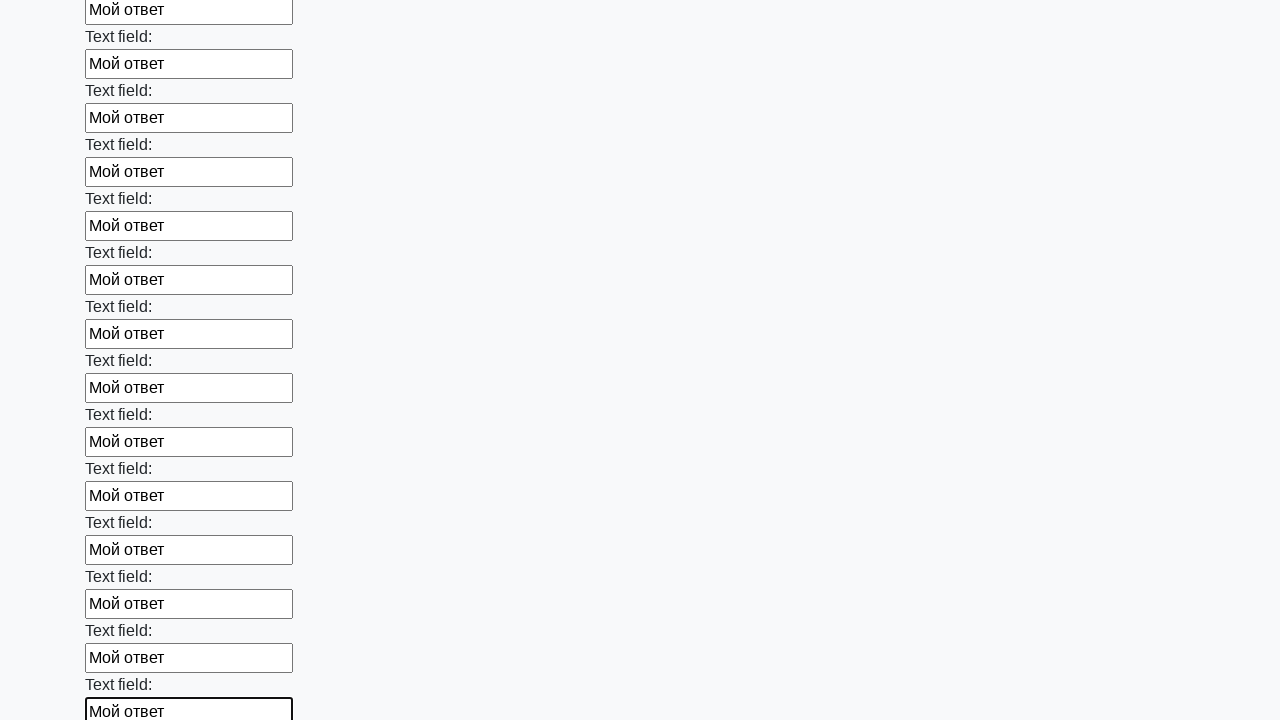

Filled input field 82 with 'Мой ответ' on div.first_block > input >> nth=81
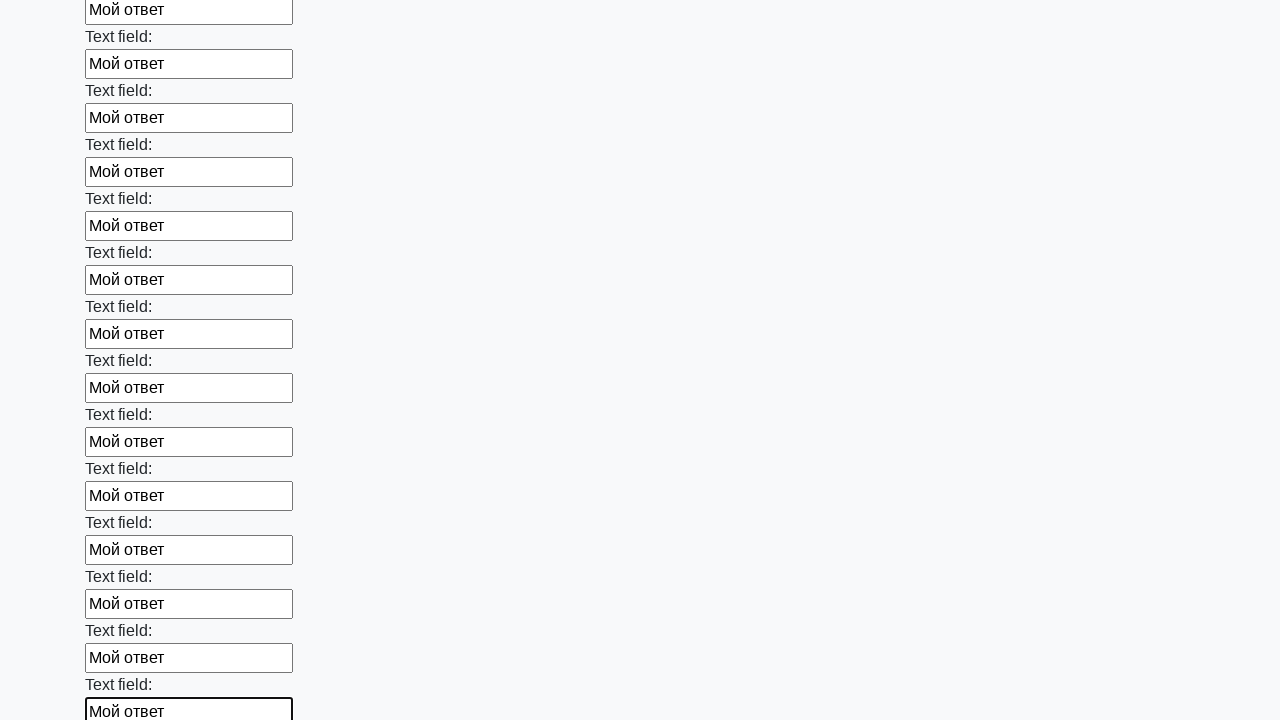

Filled input field 83 with 'Мой ответ' on div.first_block > input >> nth=82
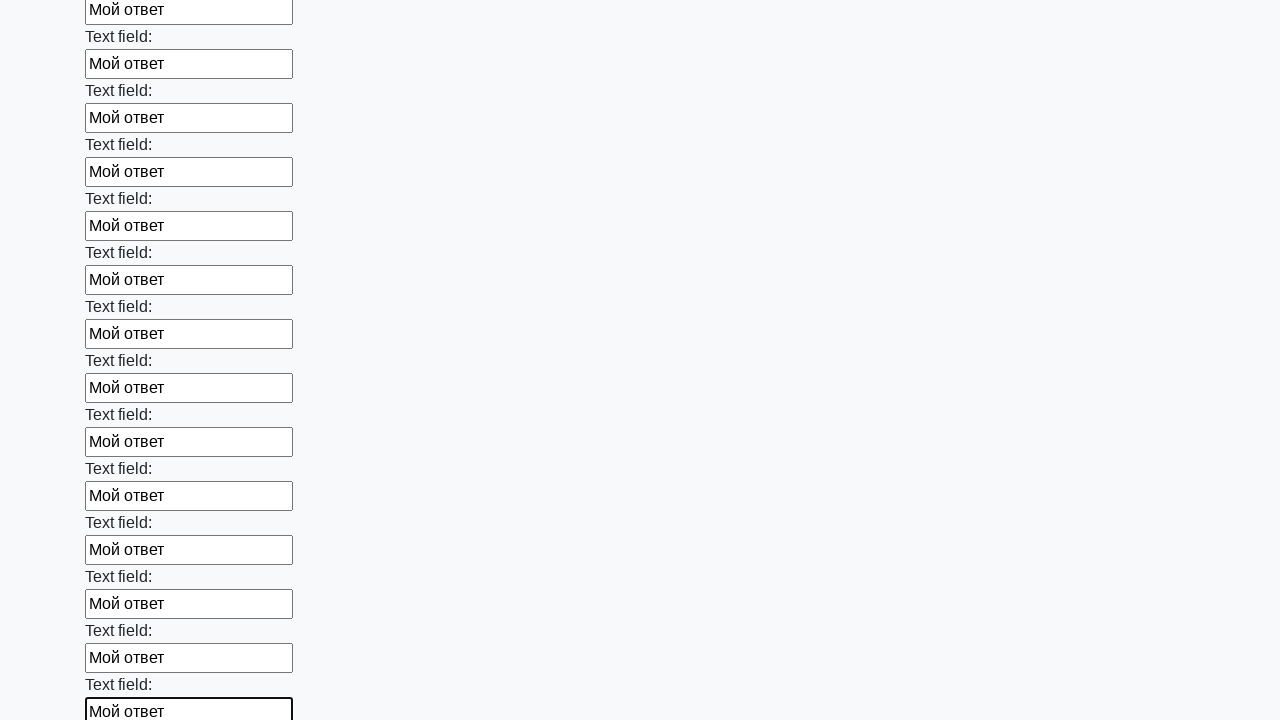

Filled input field 84 with 'Мой ответ' on div.first_block > input >> nth=83
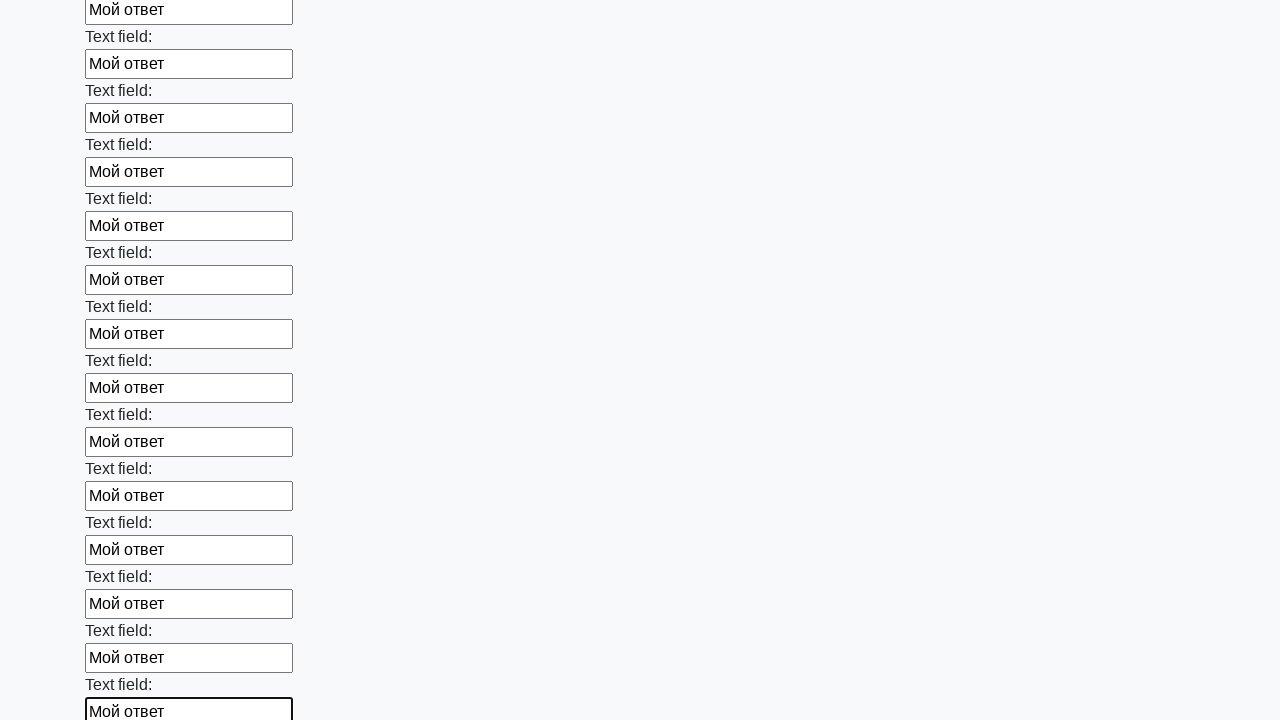

Filled input field 85 with 'Мой ответ' on div.first_block > input >> nth=84
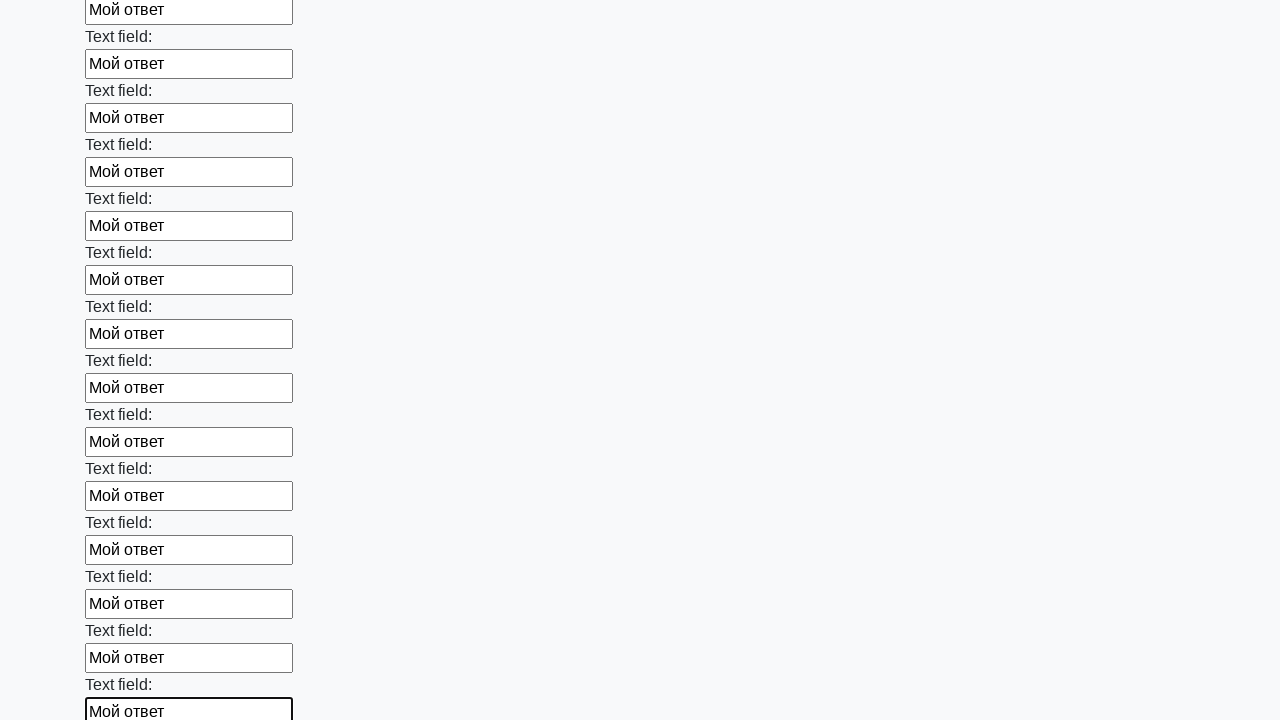

Filled input field 86 with 'Мой ответ' on div.first_block > input >> nth=85
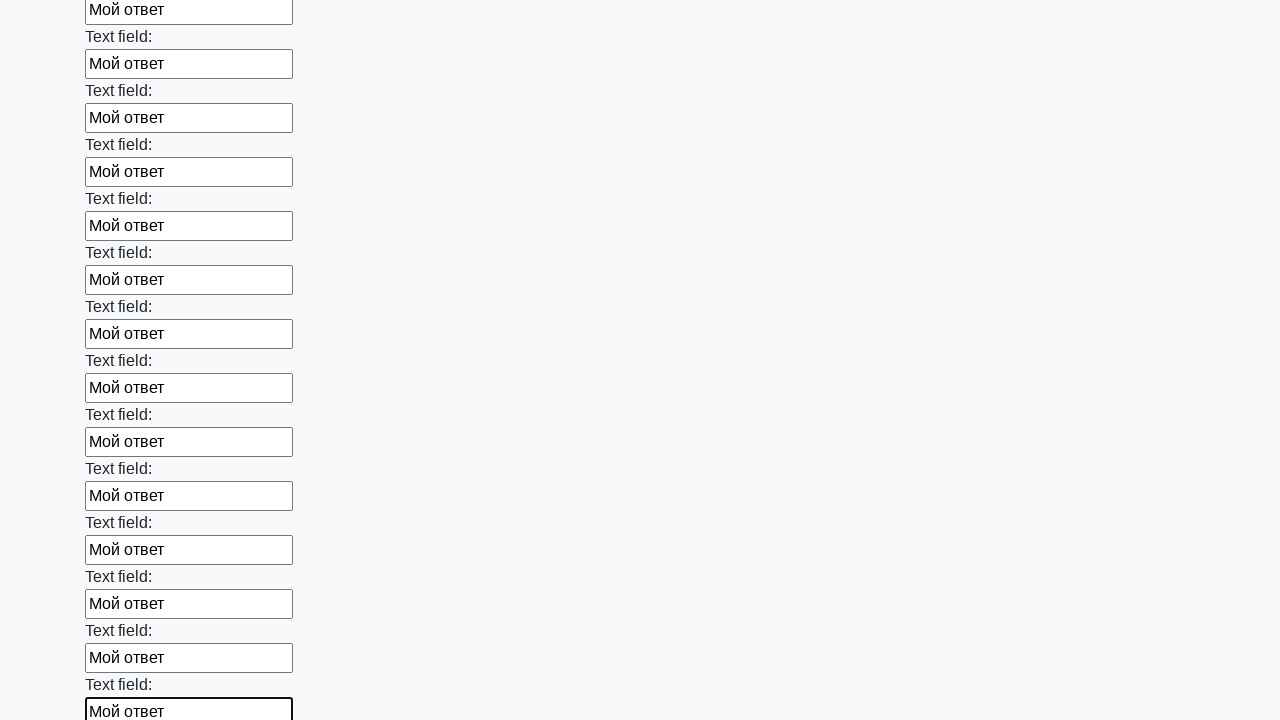

Filled input field 87 with 'Мой ответ' on div.first_block > input >> nth=86
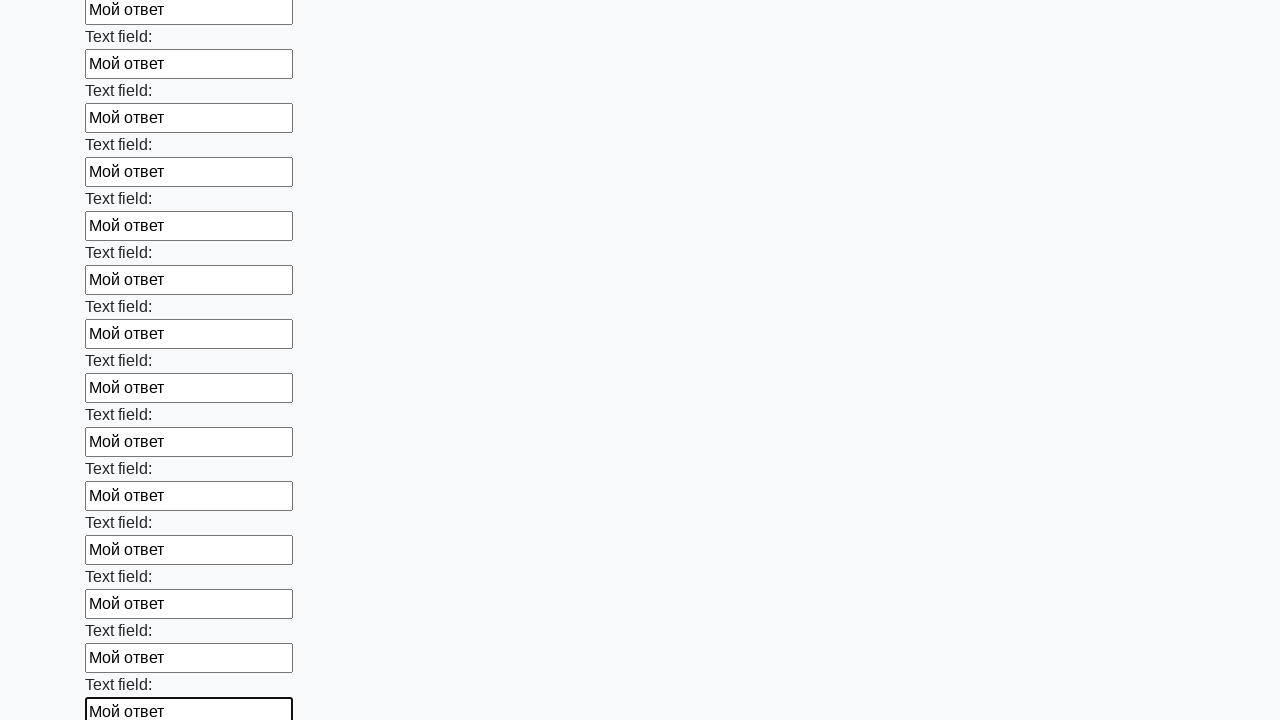

Filled input field 88 with 'Мой ответ' on div.first_block > input >> nth=87
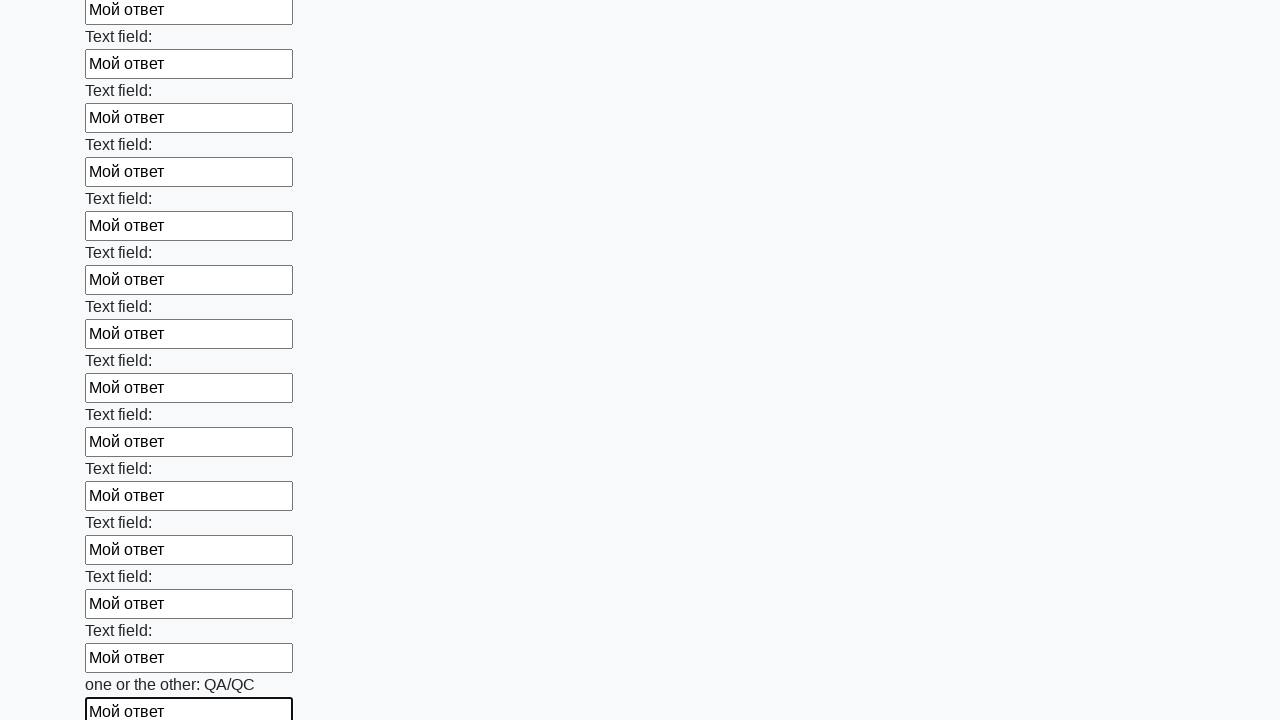

Filled input field 89 with 'Мой ответ' on div.first_block > input >> nth=88
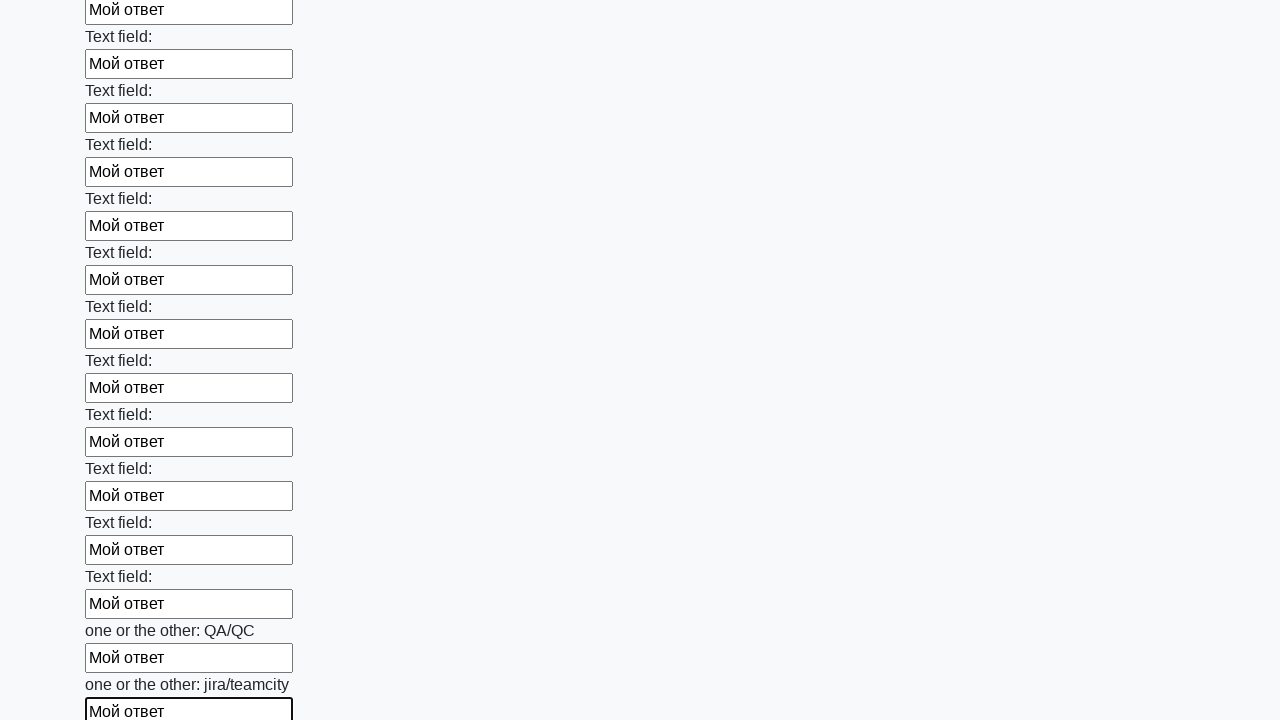

Filled input field 90 with 'Мой ответ' on div.first_block > input >> nth=89
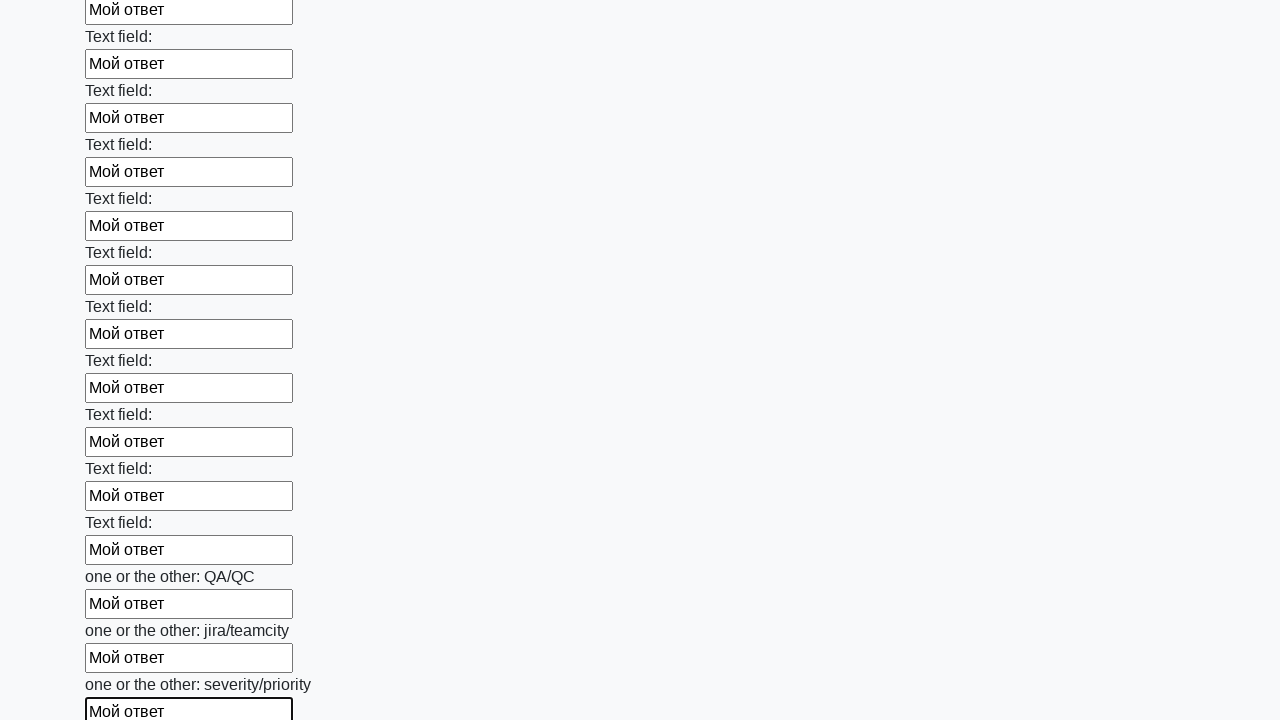

Filled input field 91 with 'Мой ответ' on div.first_block > input >> nth=90
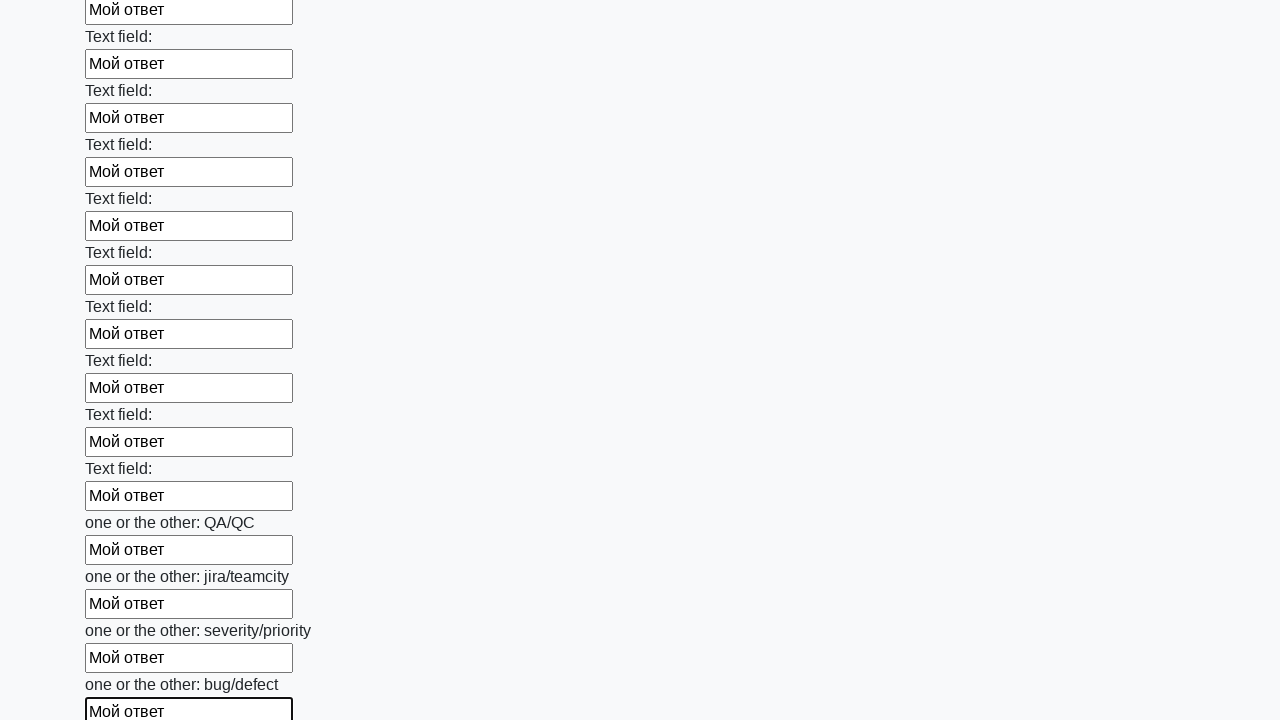

Filled input field 92 with 'Мой ответ' on div.first_block > input >> nth=91
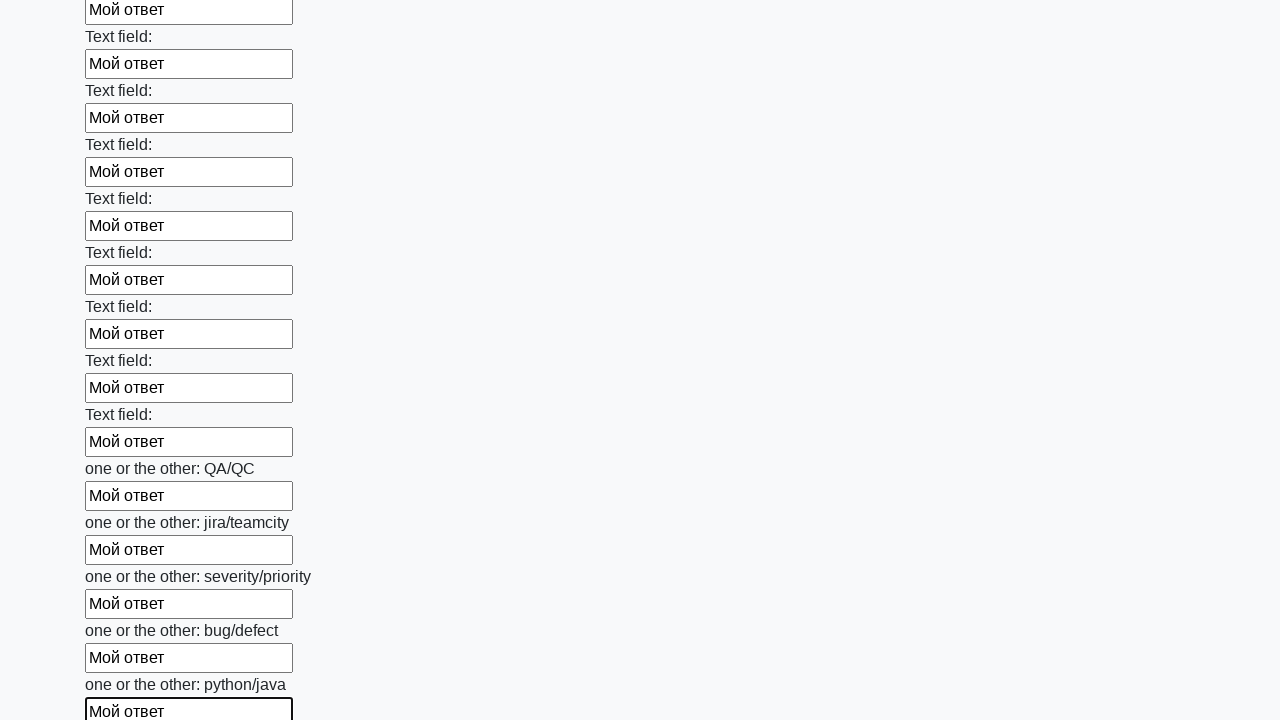

Filled input field 93 with 'Мой ответ' on div.first_block > input >> nth=92
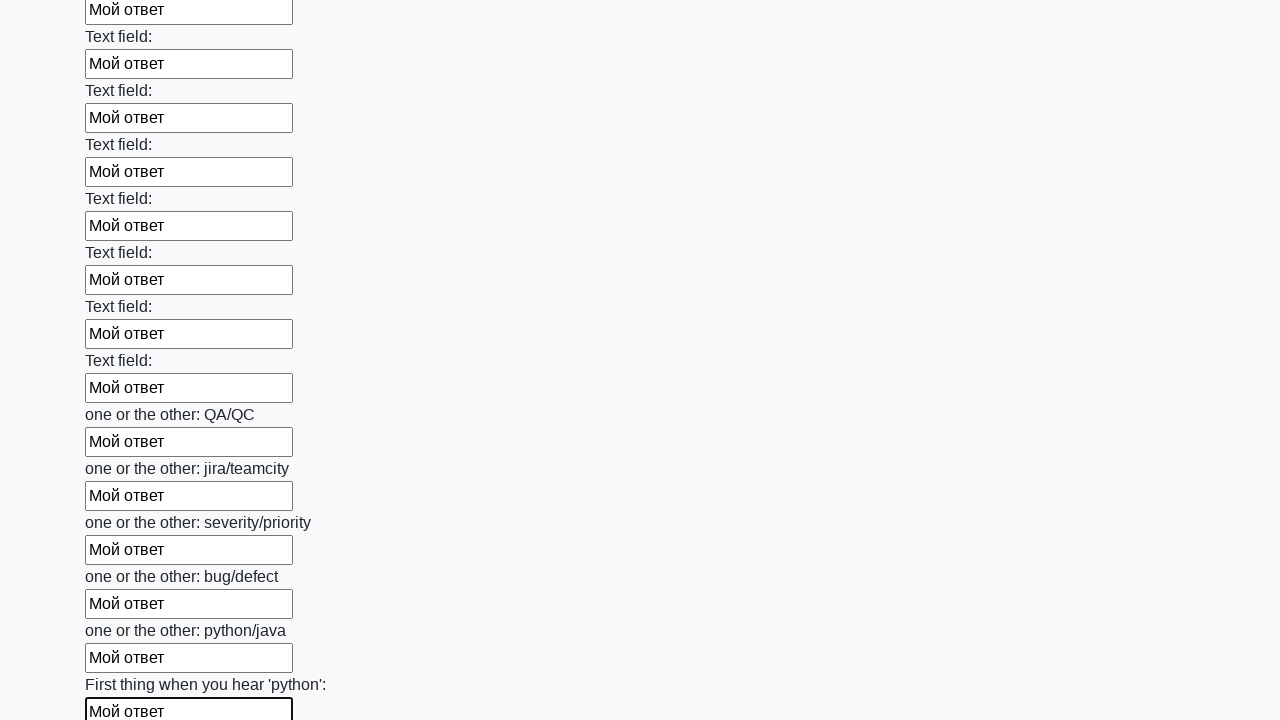

Filled input field 94 with 'Мой ответ' on div.first_block > input >> nth=93
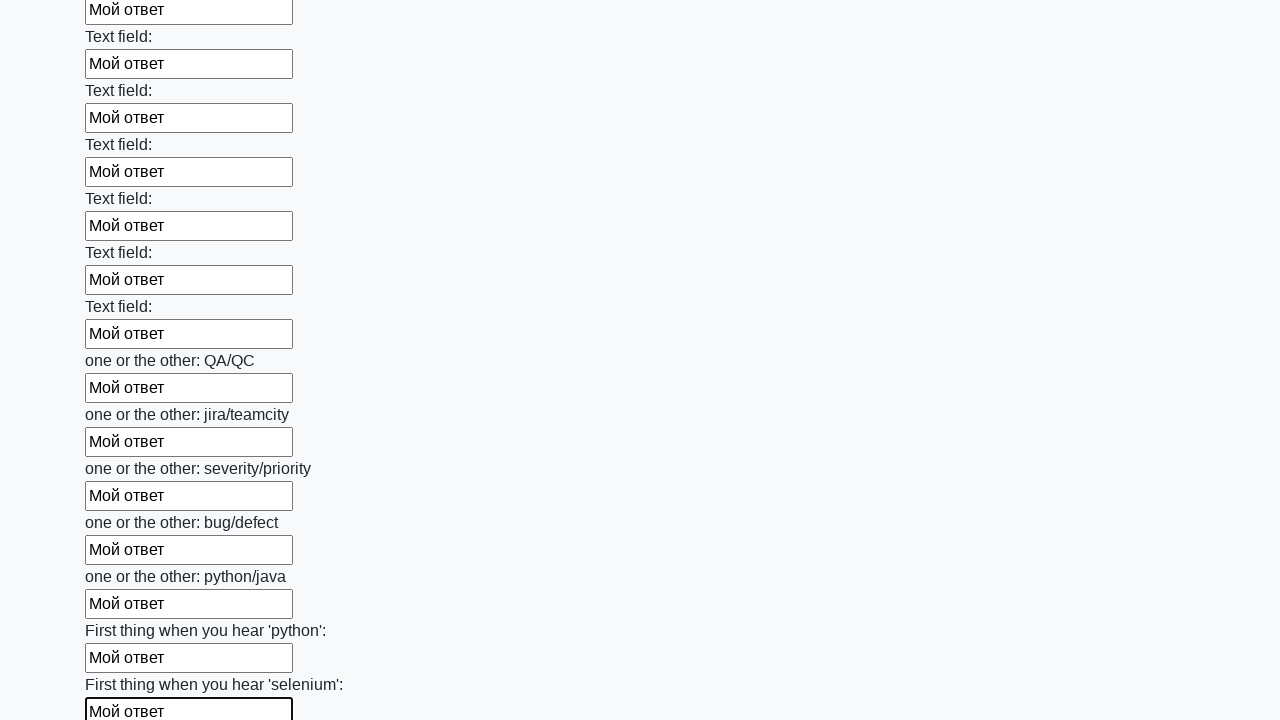

Filled input field 95 with 'Мой ответ' on div.first_block > input >> nth=94
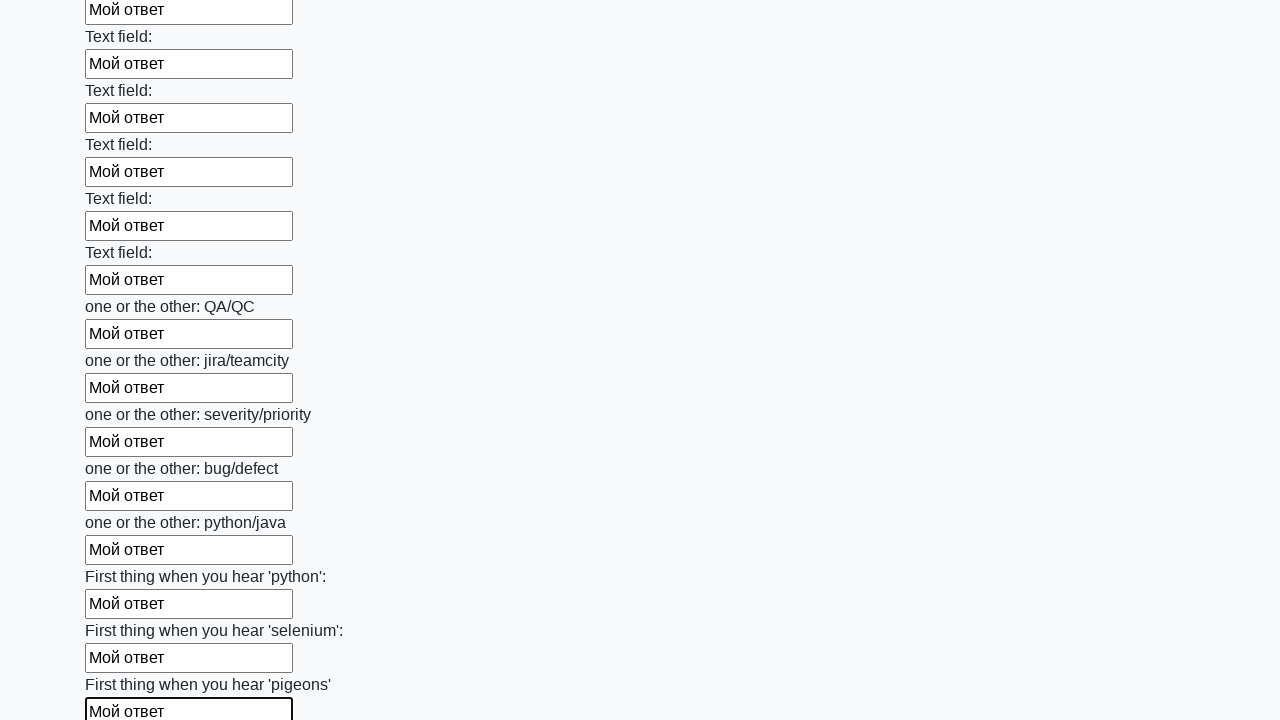

Filled input field 96 with 'Мой ответ' on div.first_block > input >> nth=95
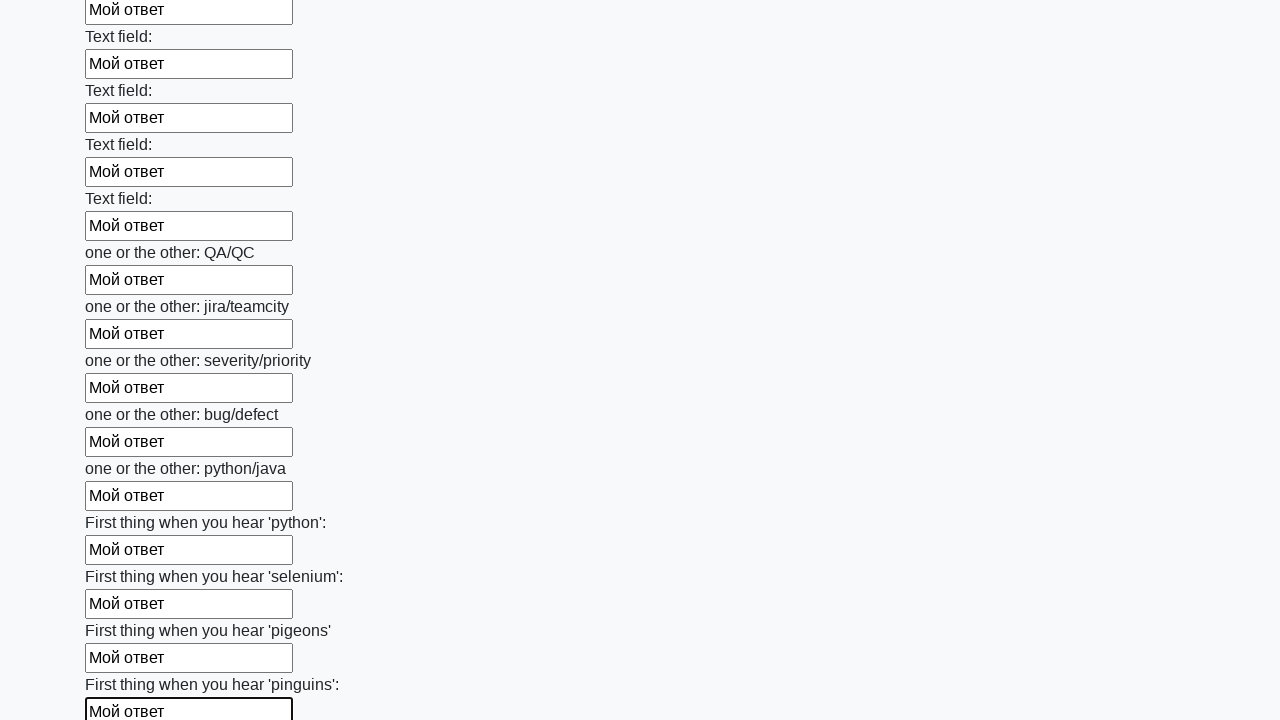

Filled input field 97 with 'Мой ответ' on div.first_block > input >> nth=96
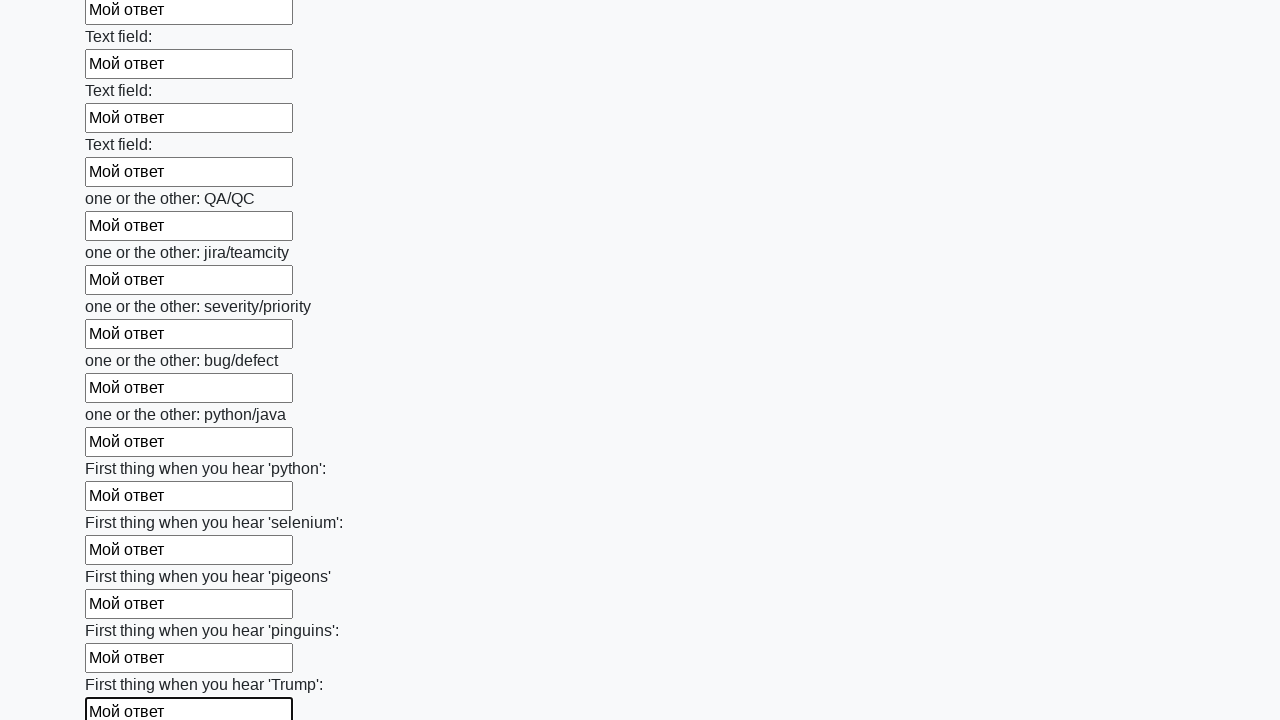

Filled input field 98 with 'Мой ответ' on div.first_block > input >> nth=97
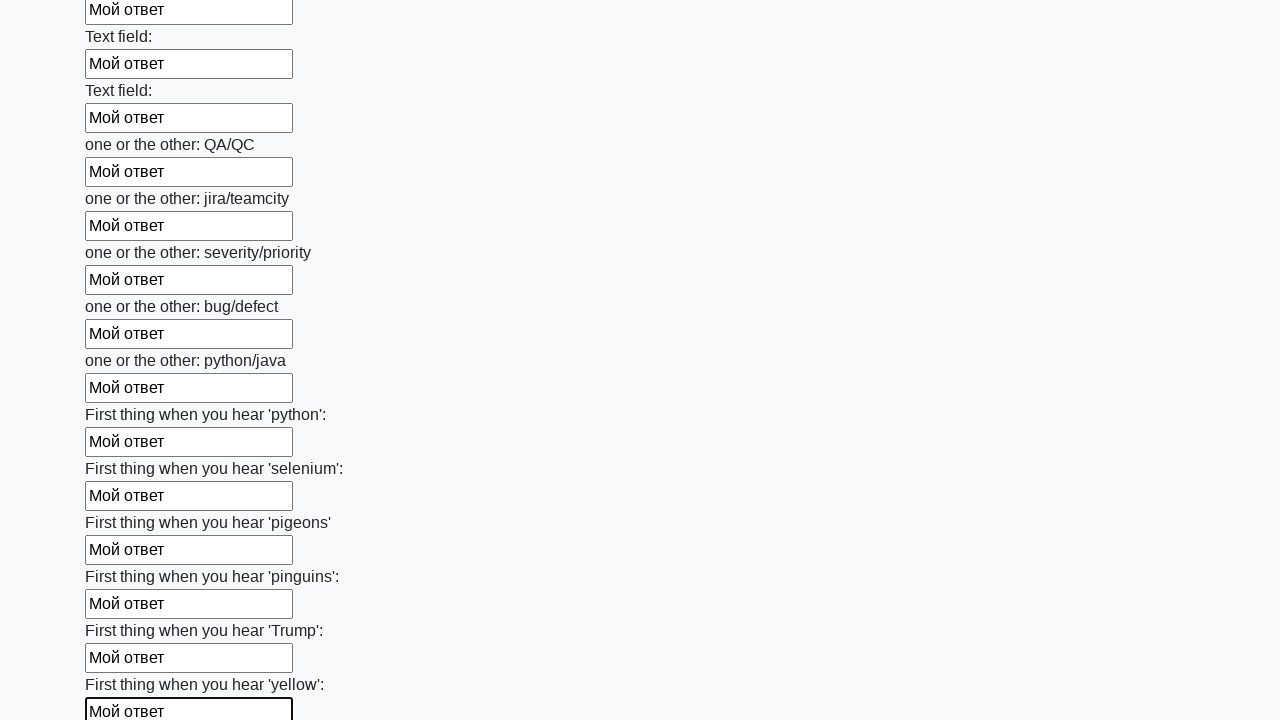

Filled input field 99 with 'Мой ответ' on div.first_block > input >> nth=98
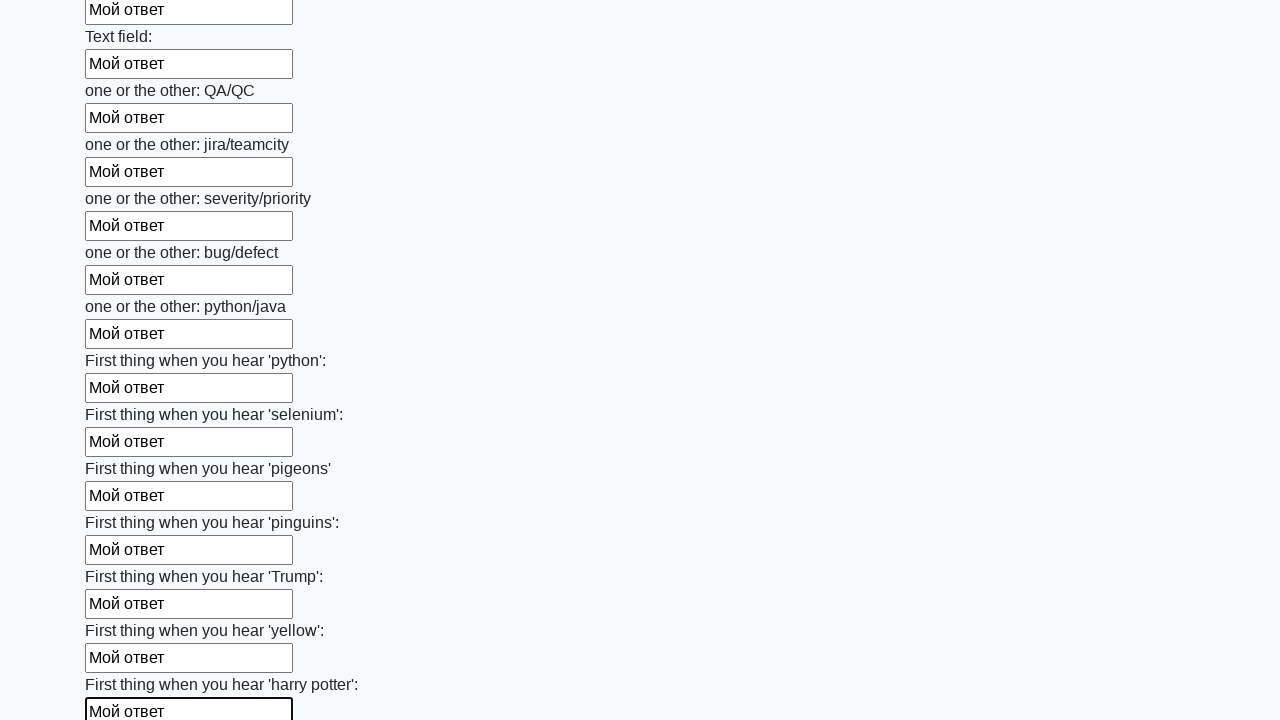

Filled input field 100 with 'Мой ответ' on div.first_block > input >> nth=99
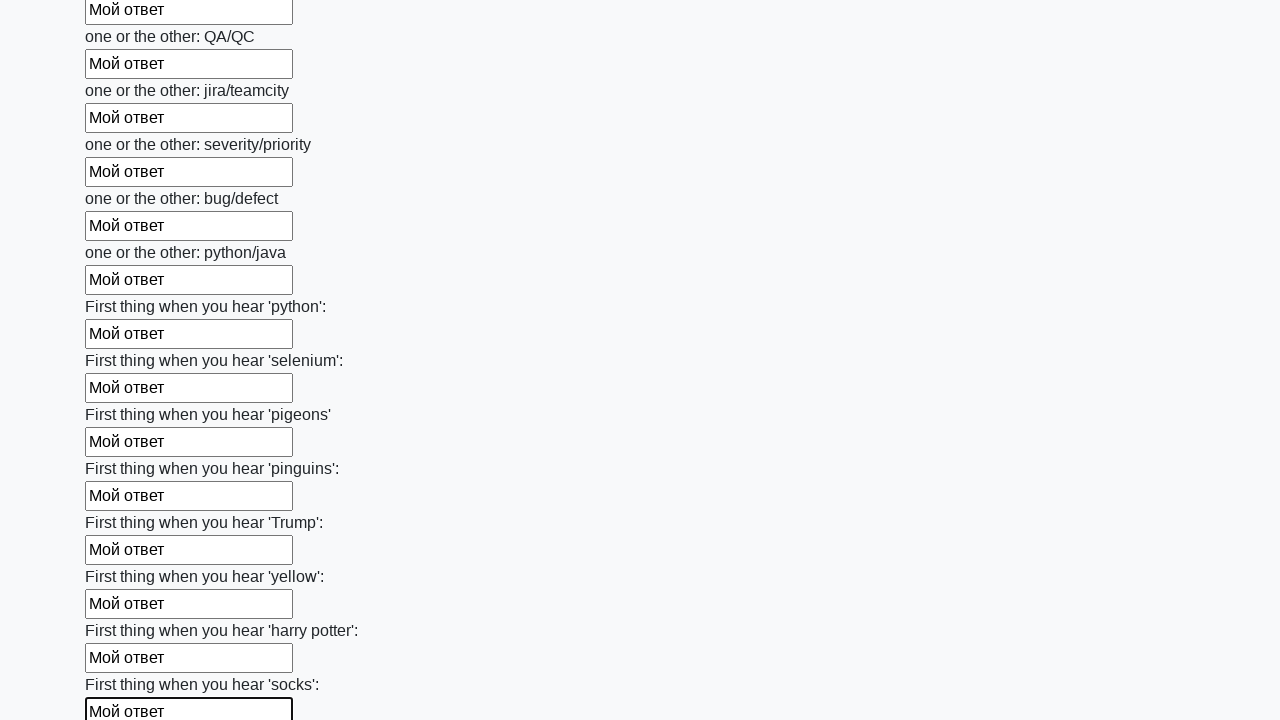

Clicked the submit button to submit the form at (123, 611) on button.btn
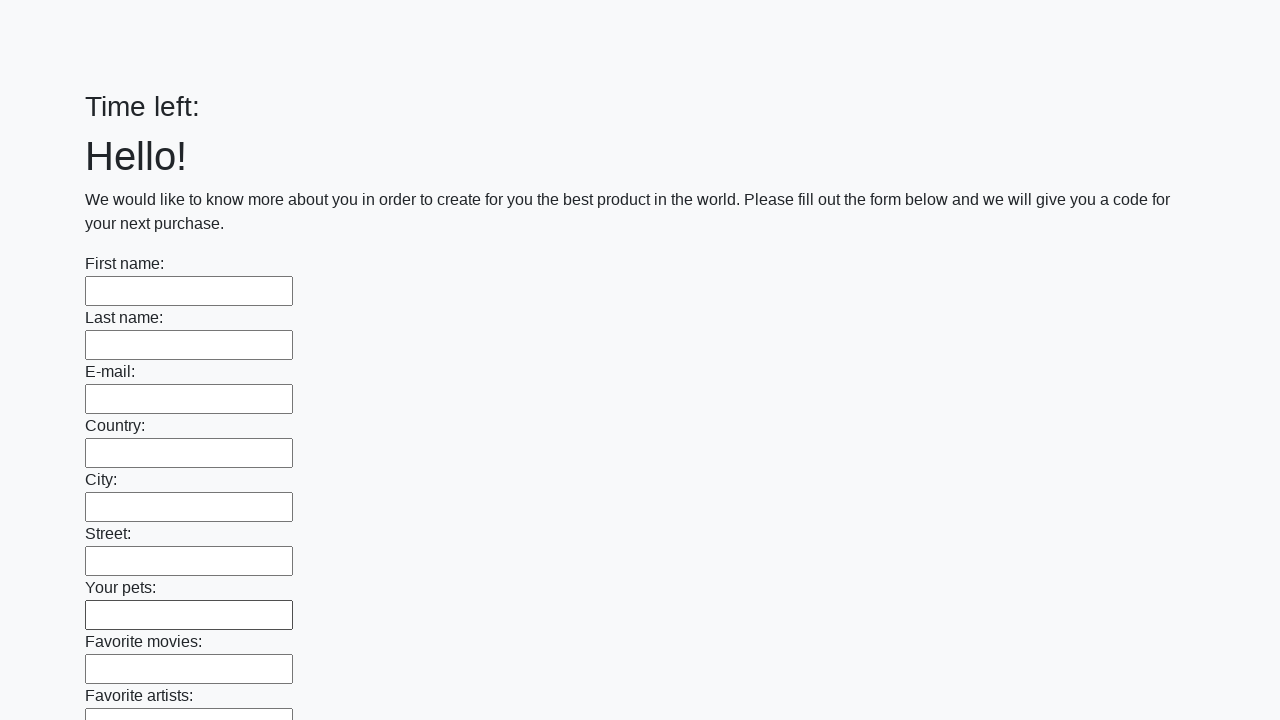

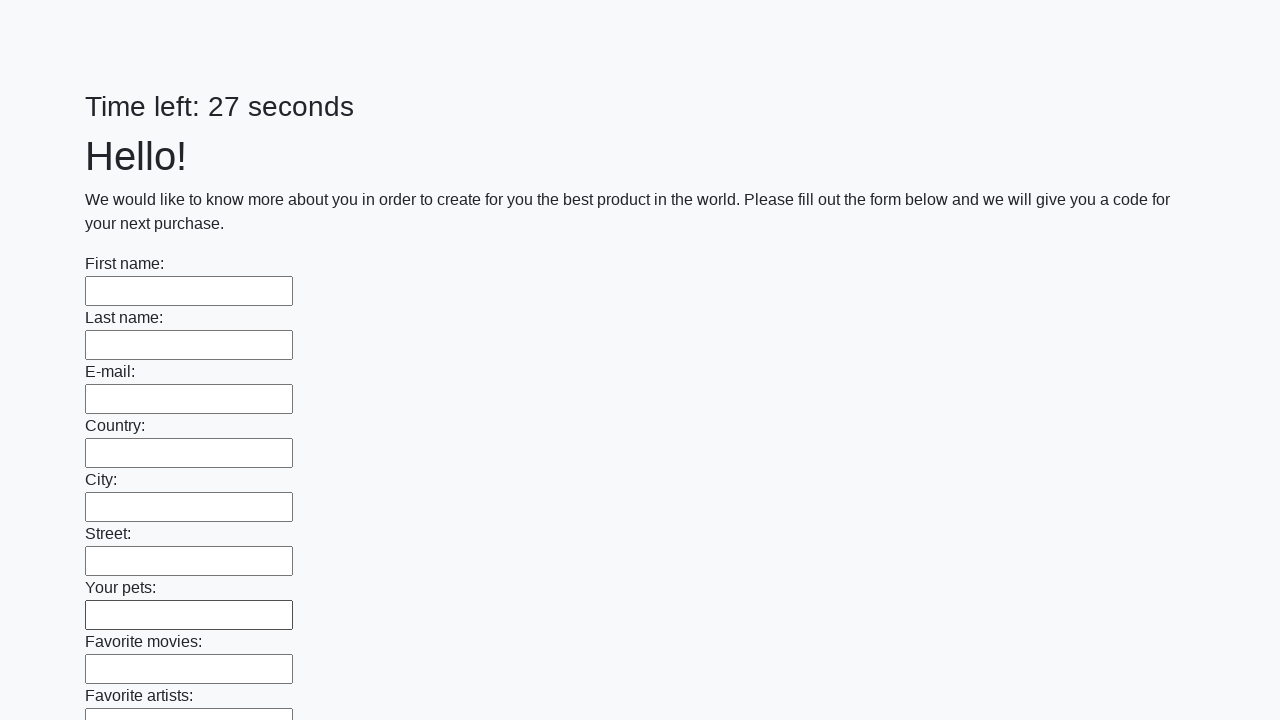